Tests a demo banking application by adding 5 new customers, opening accounts for them, depositing 100 USD to each account, withdrawing 100 USD from one account, deleting the created customers, and verifying the deletion.

Starting URL: https://www.globalsqa.com/angularJs-protractor/BankingProject/#/login

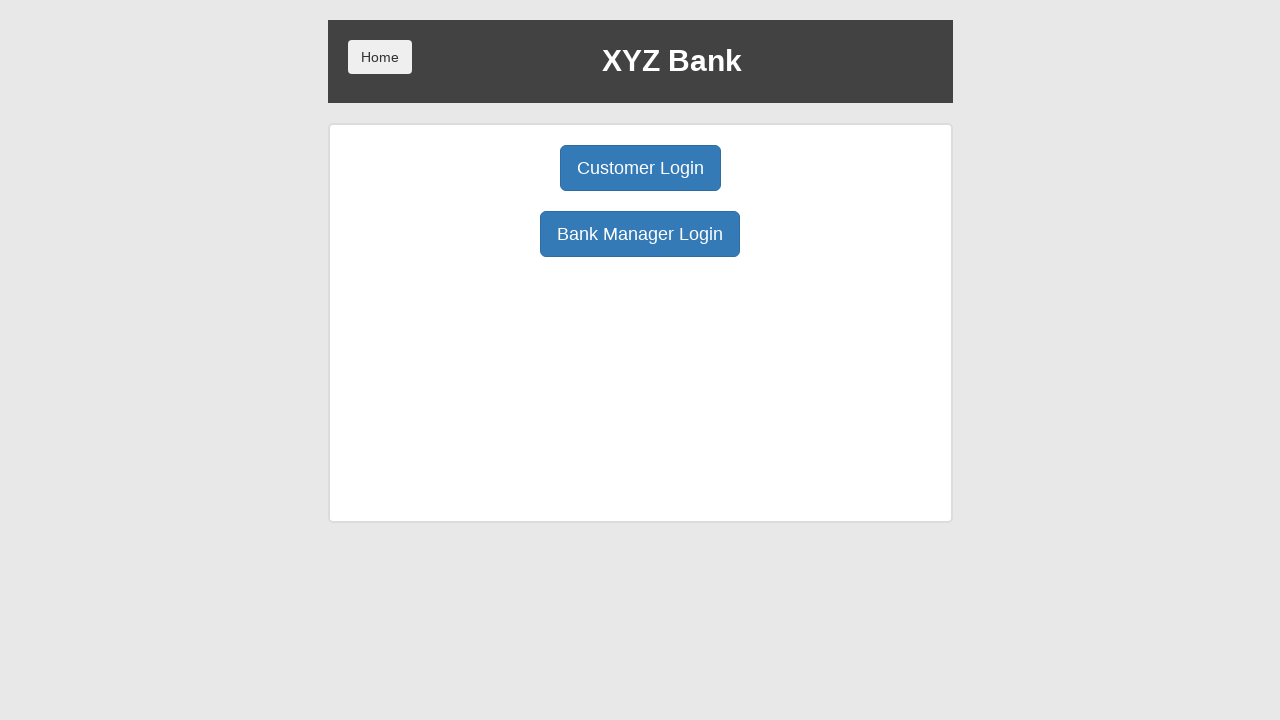

Clicked Bank Manager Login button at (640, 234) on button:has-text('Bank Manager Login')
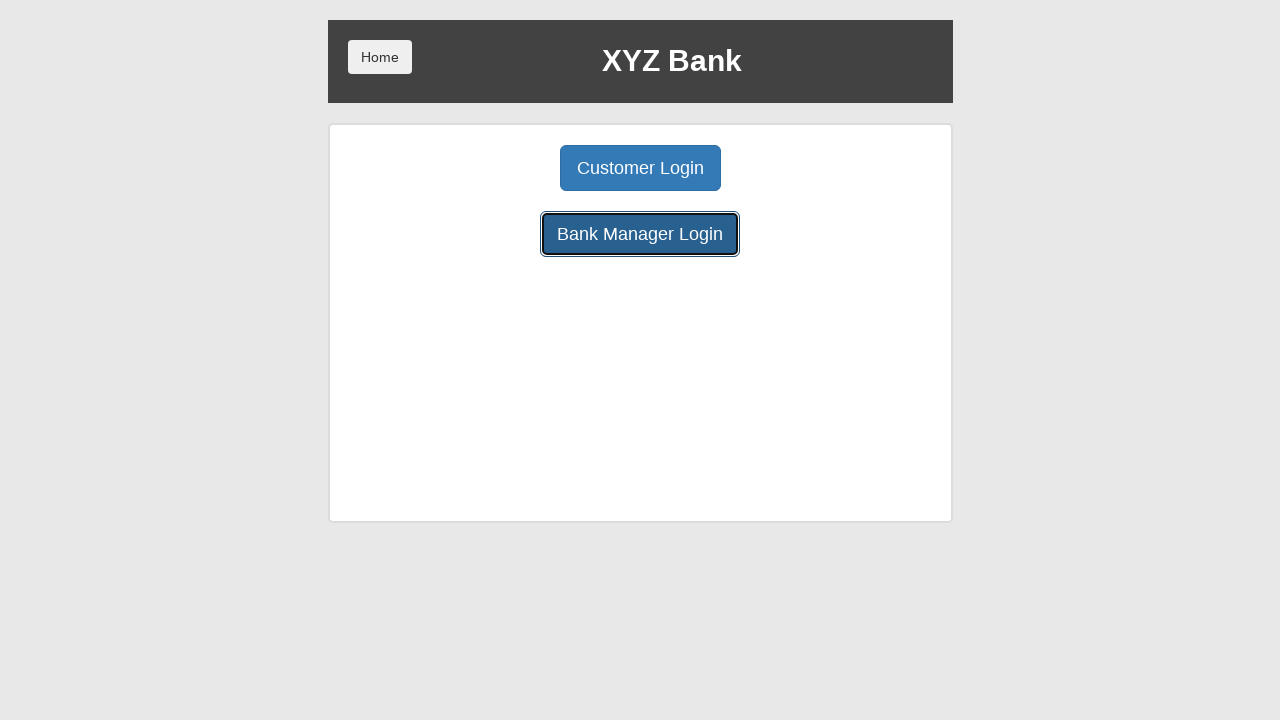

Clicked Add Customer button at (502, 168) on button:has-text('Add Customer')
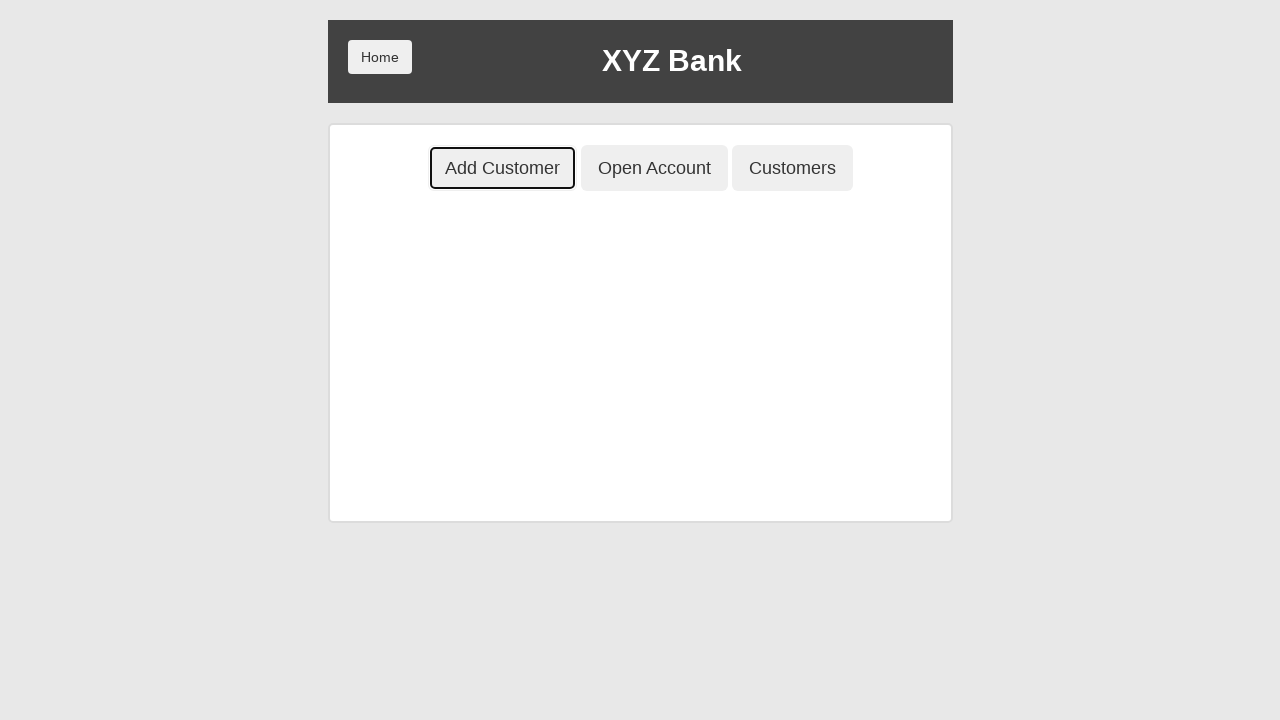

Filled first name field with 'TestFirst0' on input[placeholder='First Name']
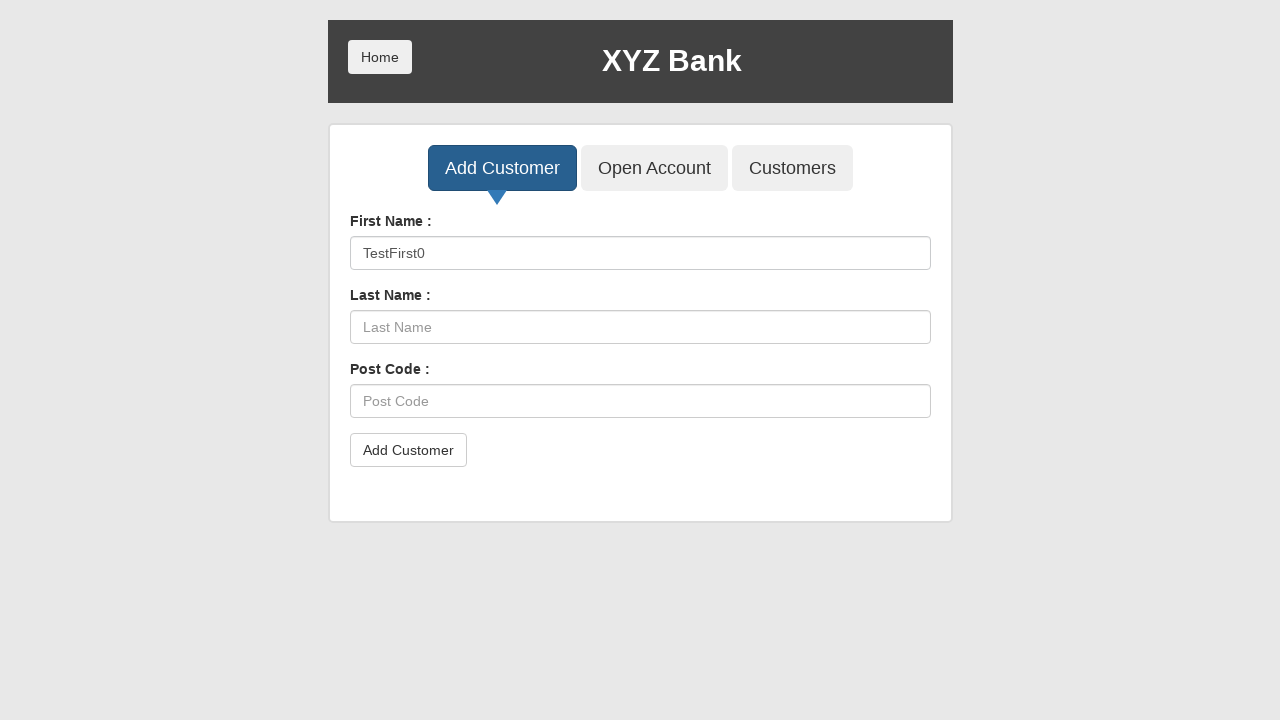

Filled last name field with 'TestLast0' on input[placeholder='Last Name']
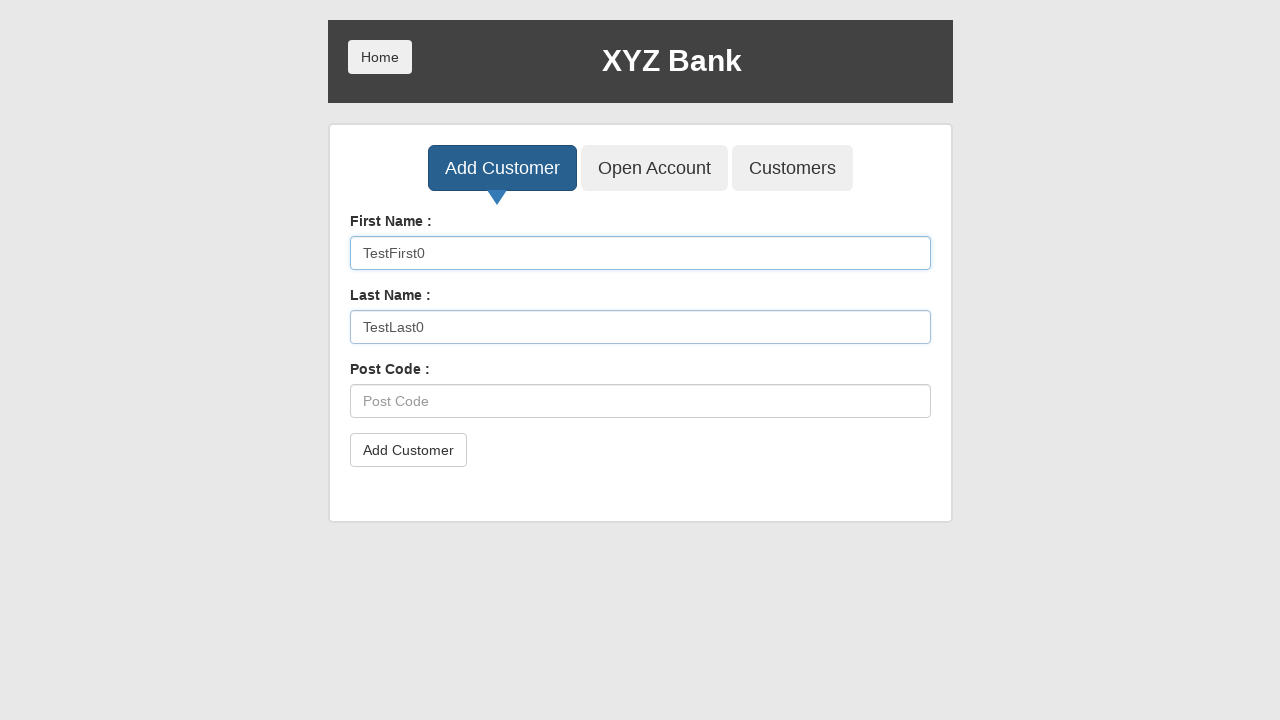

Filled post code field with '12340' on input[placeholder='Post Code']
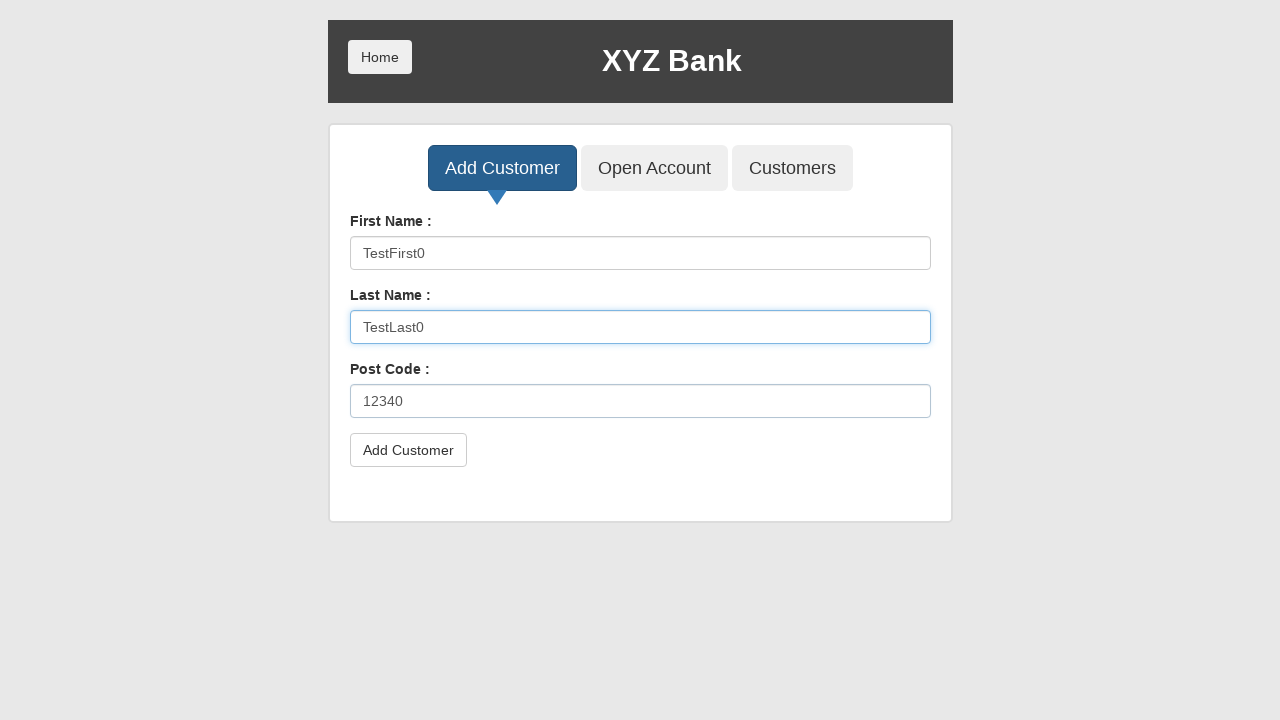

Clicked submit button to add customer 1 at (408, 450) on button[type='submit']
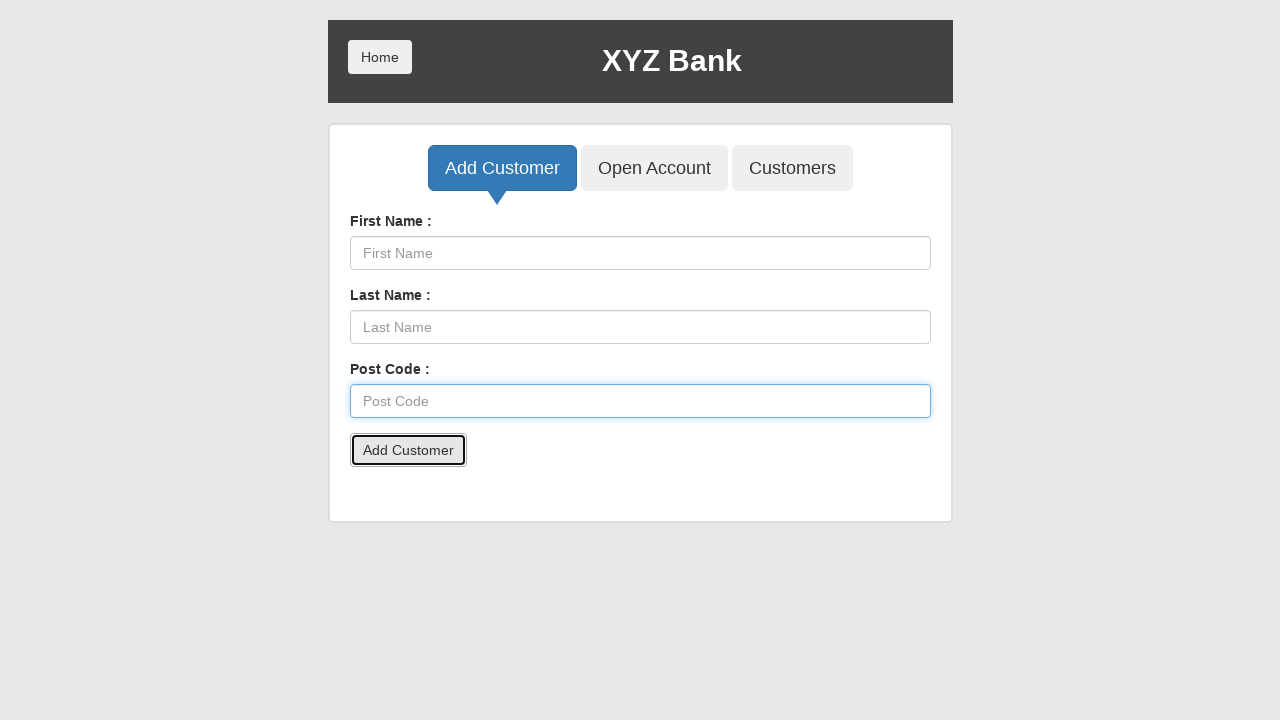

Accepted confirmation alert for customer 1
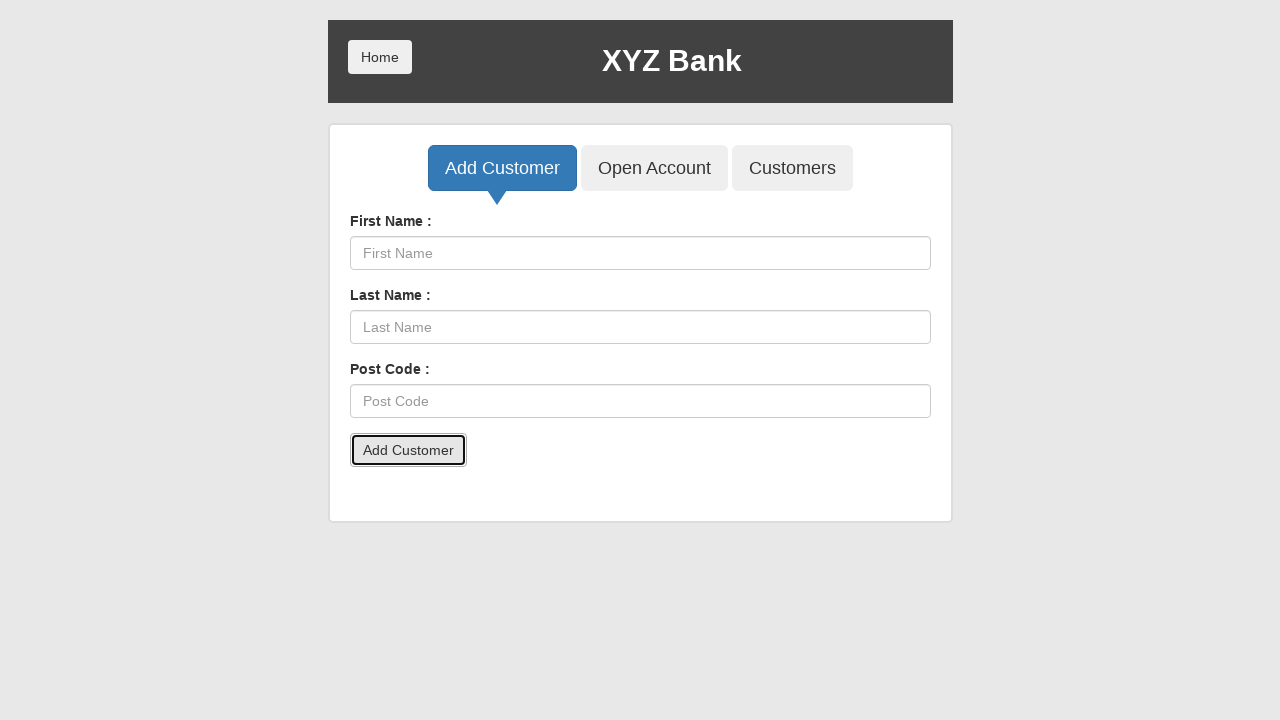

Filled first name field with 'TestFirst1' on input[placeholder='First Name']
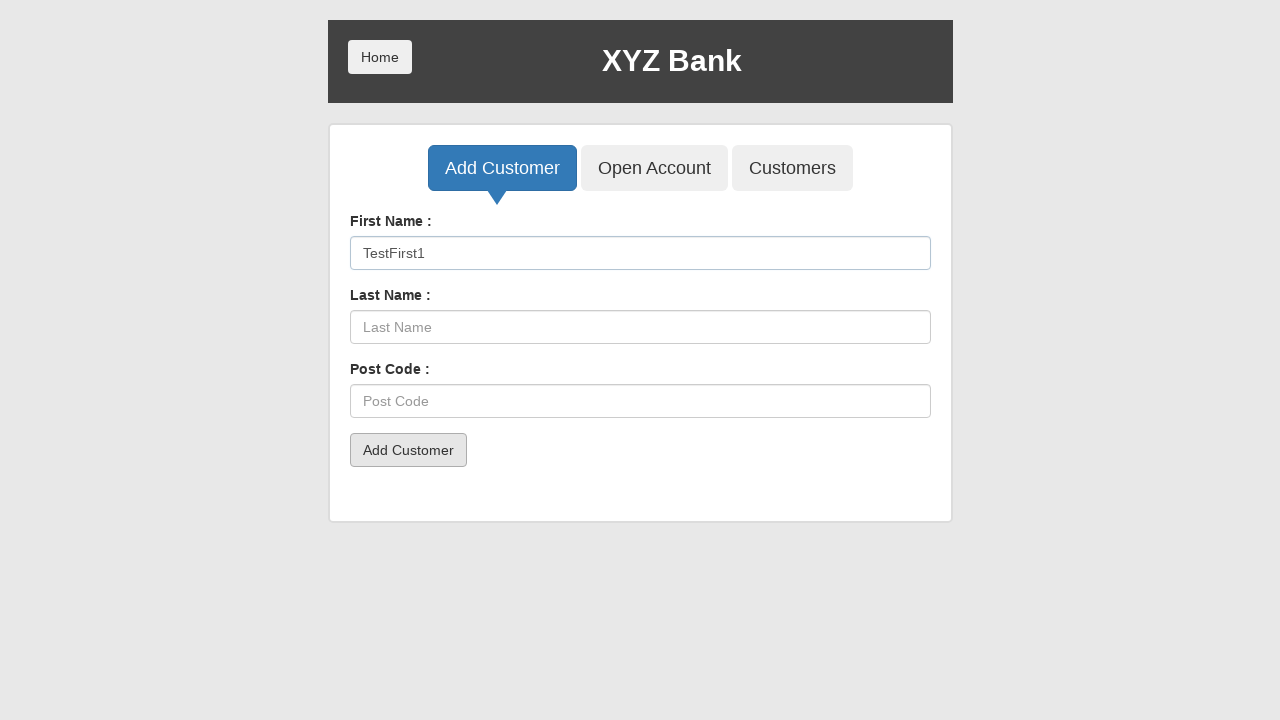

Filled last name field with 'TestLast1' on input[placeholder='Last Name']
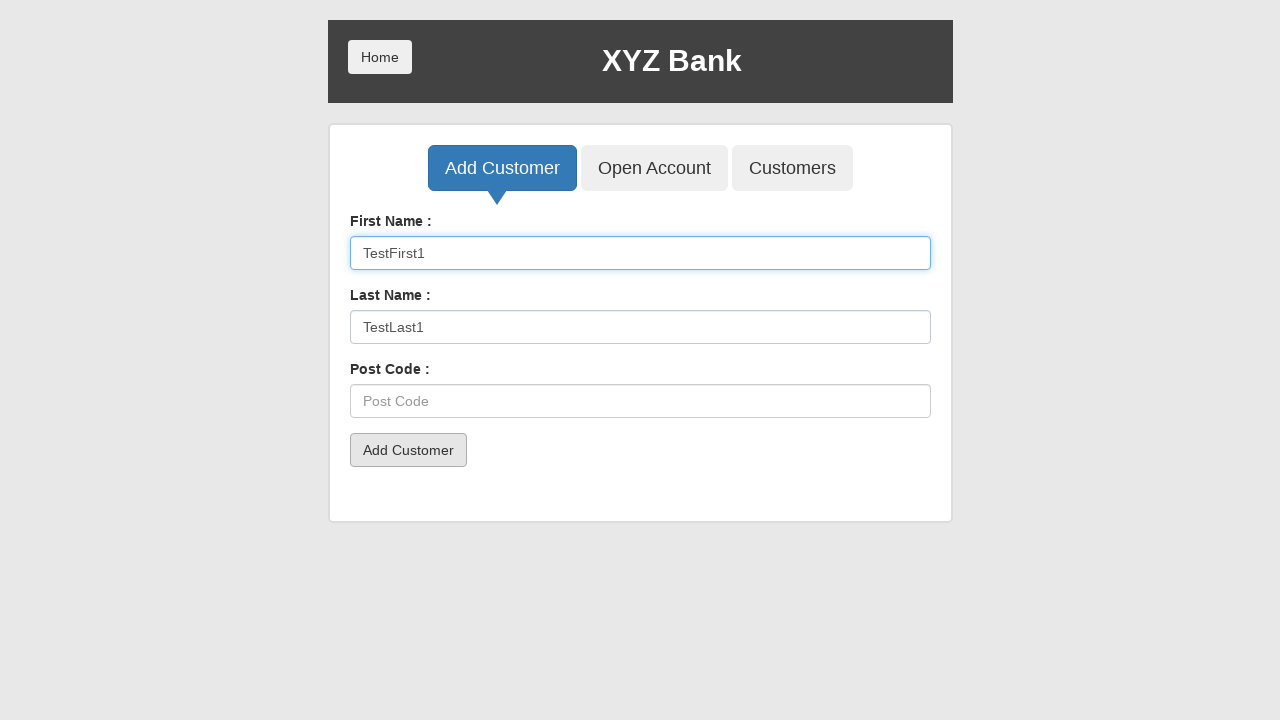

Filled post code field with '12341' on input[placeholder='Post Code']
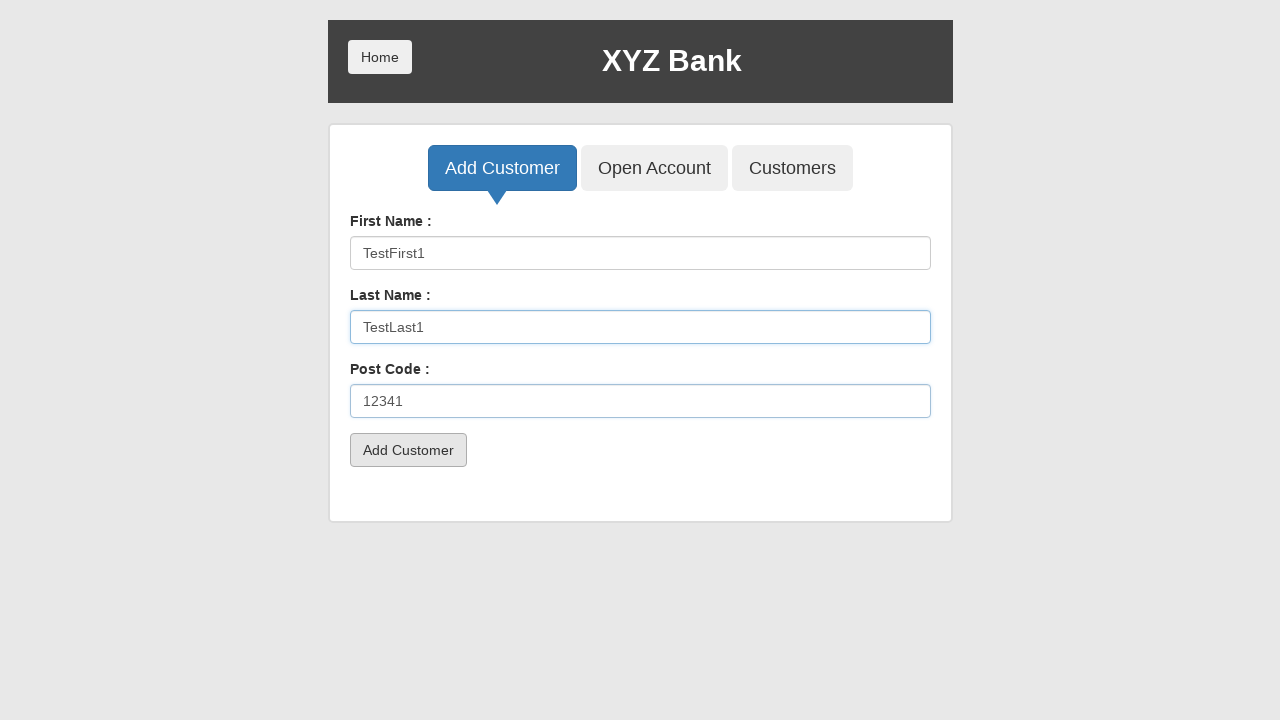

Clicked submit button to add customer 2 at (408, 450) on button[type='submit']
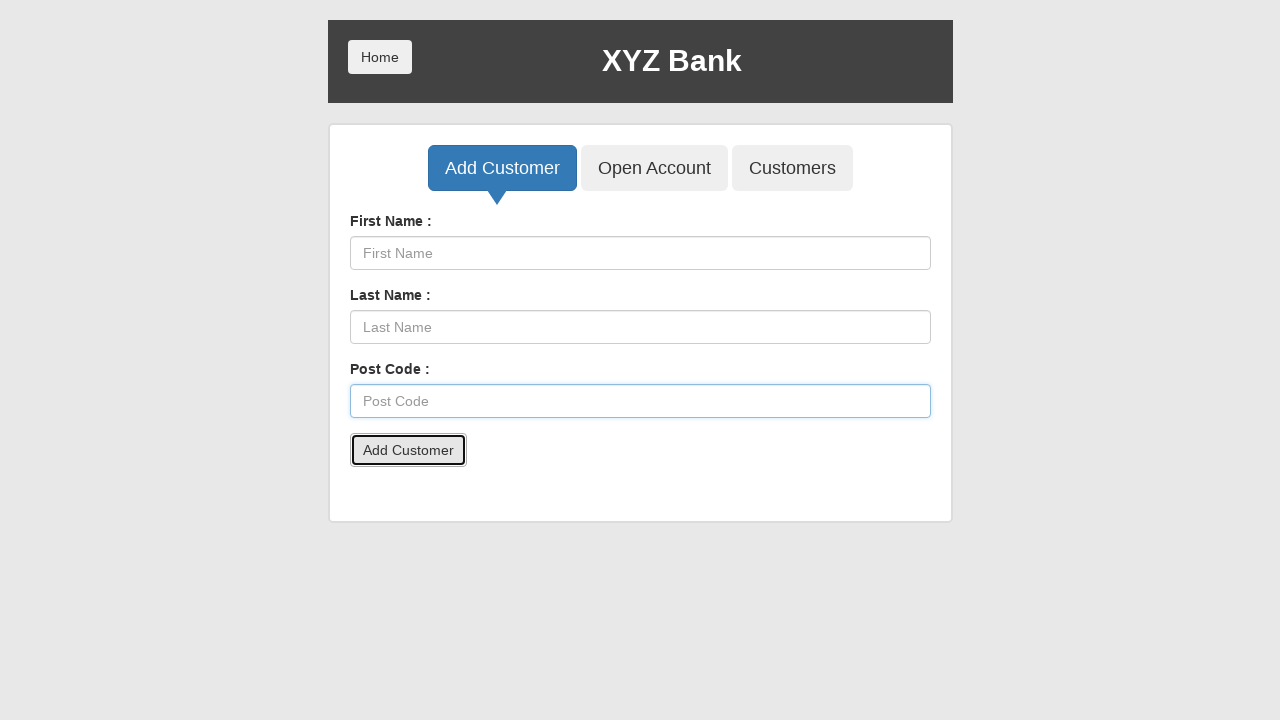

Accepted confirmation alert for customer 2
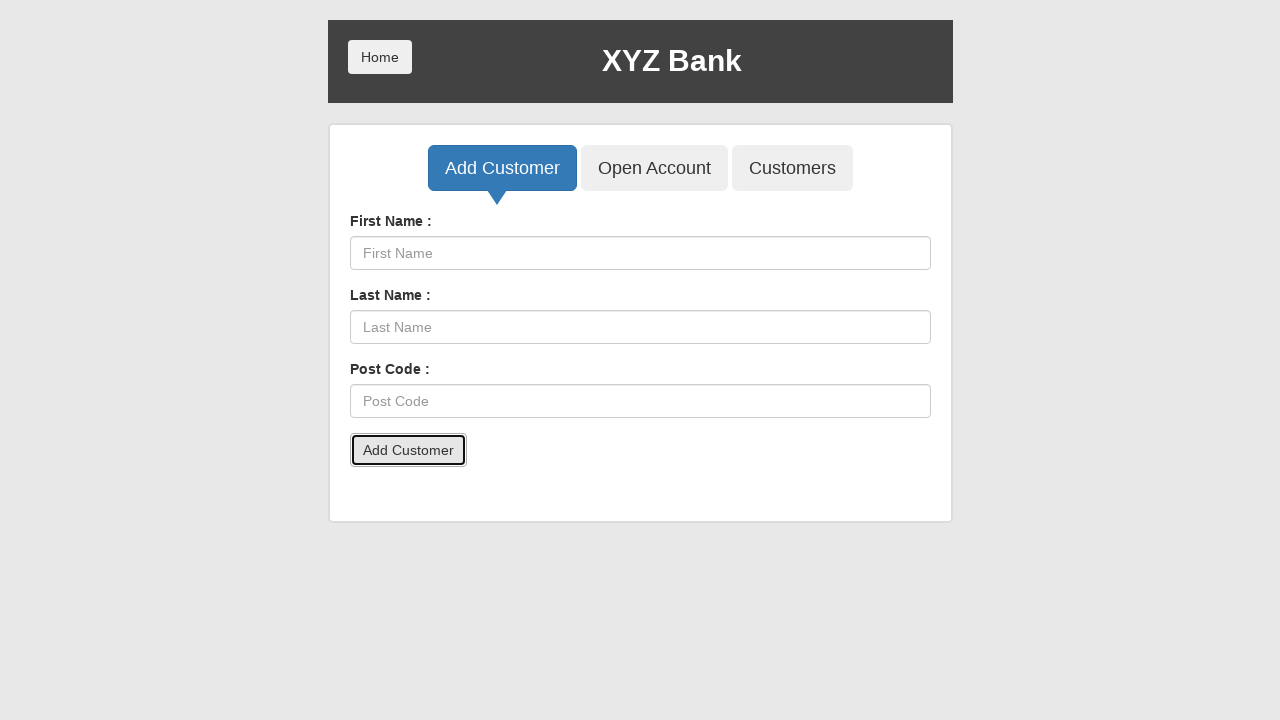

Filled first name field with 'TestFirst2' on input[placeholder='First Name']
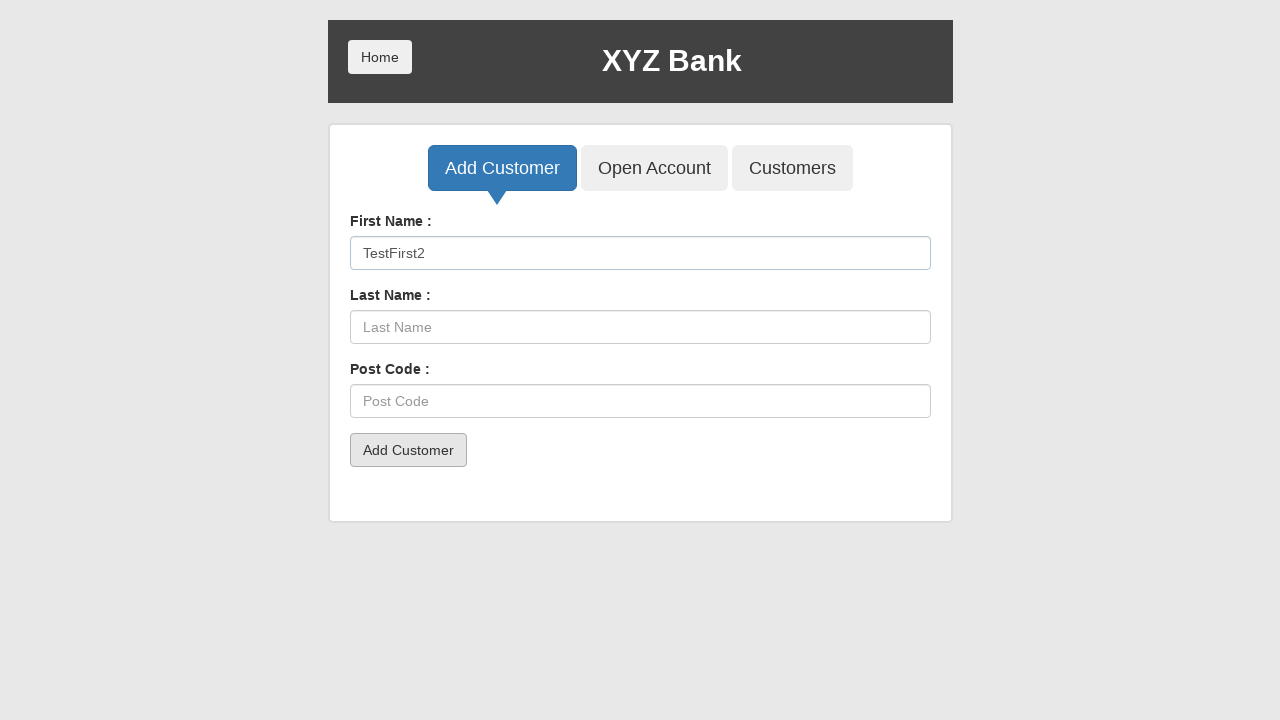

Filled last name field with 'TestLast2' on input[placeholder='Last Name']
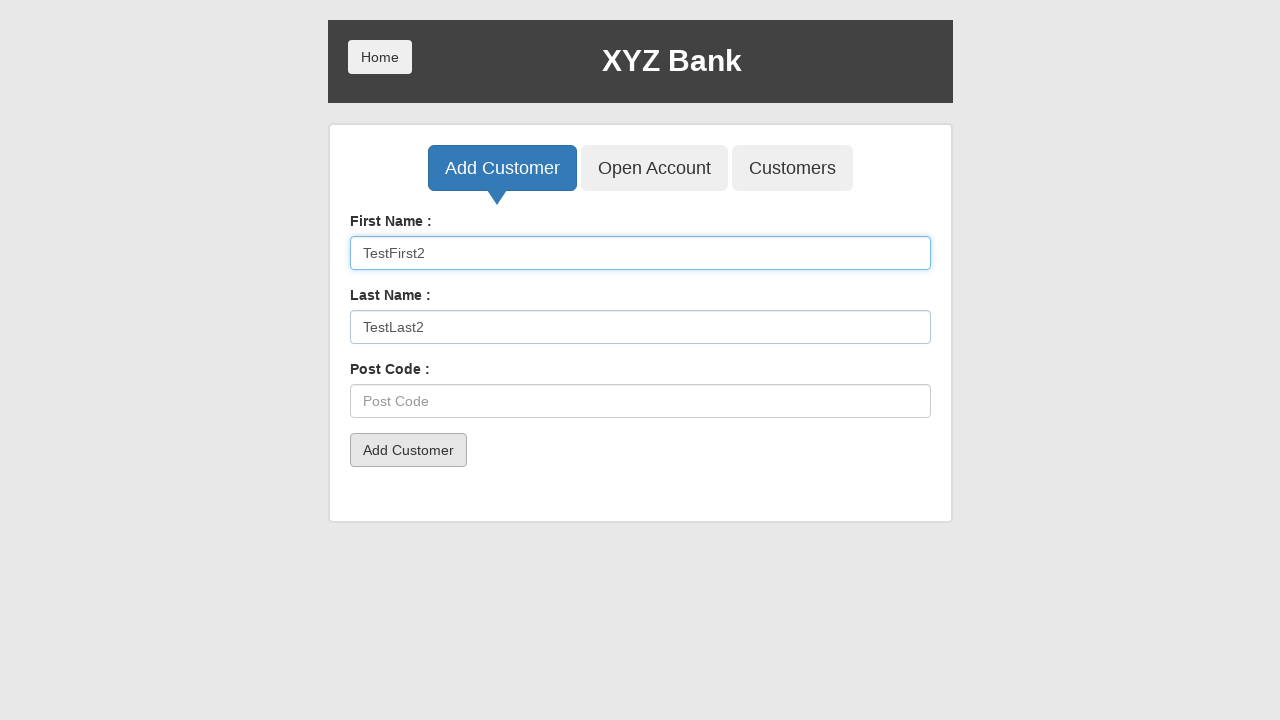

Filled post code field with '12342' on input[placeholder='Post Code']
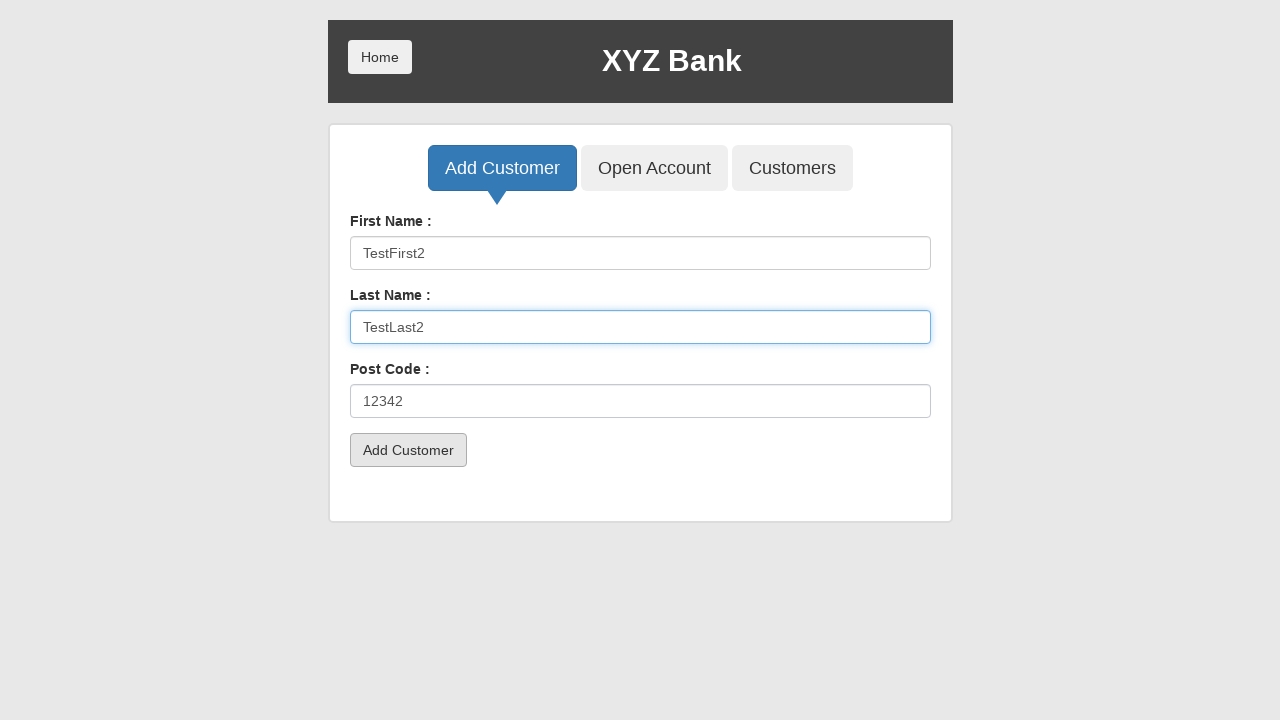

Clicked submit button to add customer 3 at (408, 450) on button[type='submit']
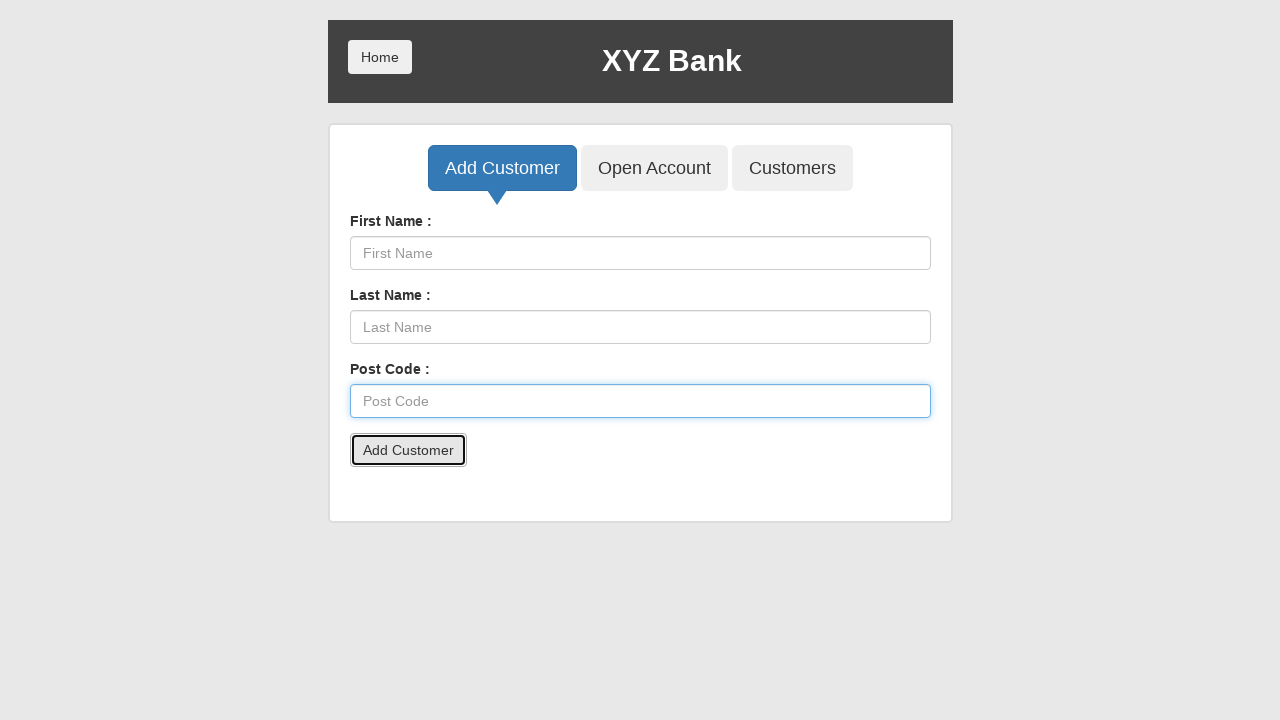

Accepted confirmation alert for customer 3
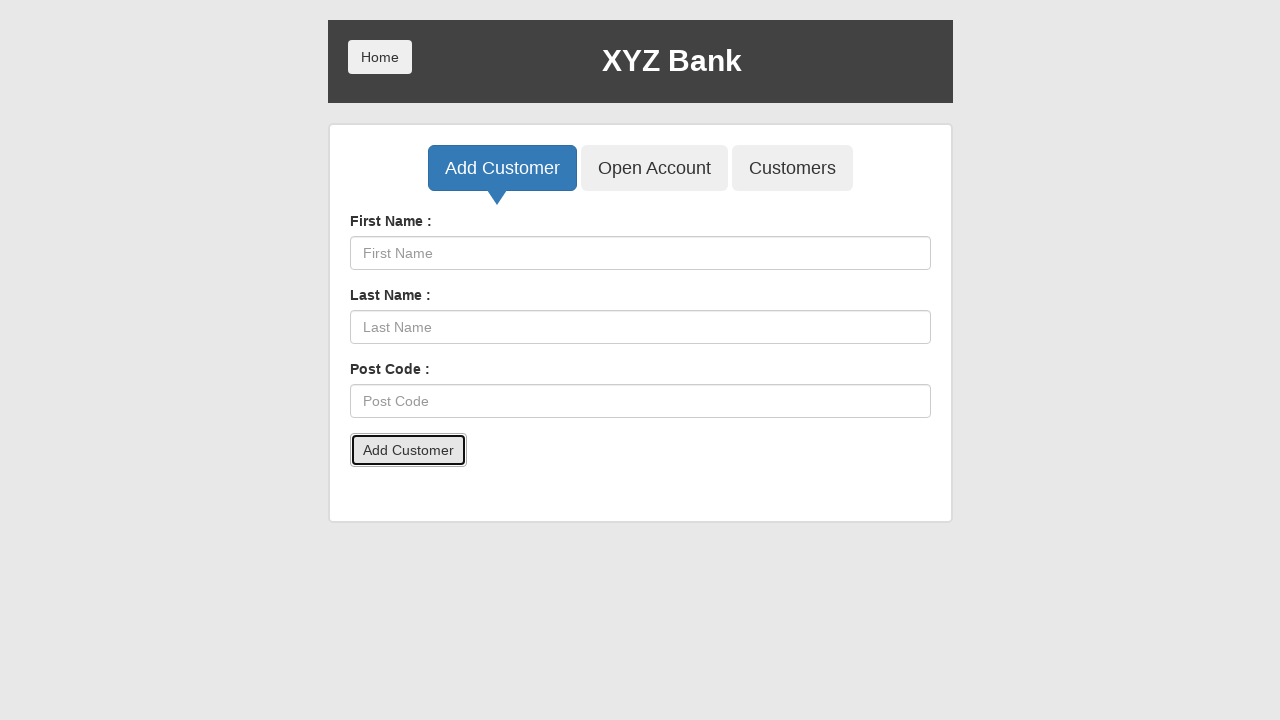

Filled first name field with 'TestFirst3' on input[placeholder='First Name']
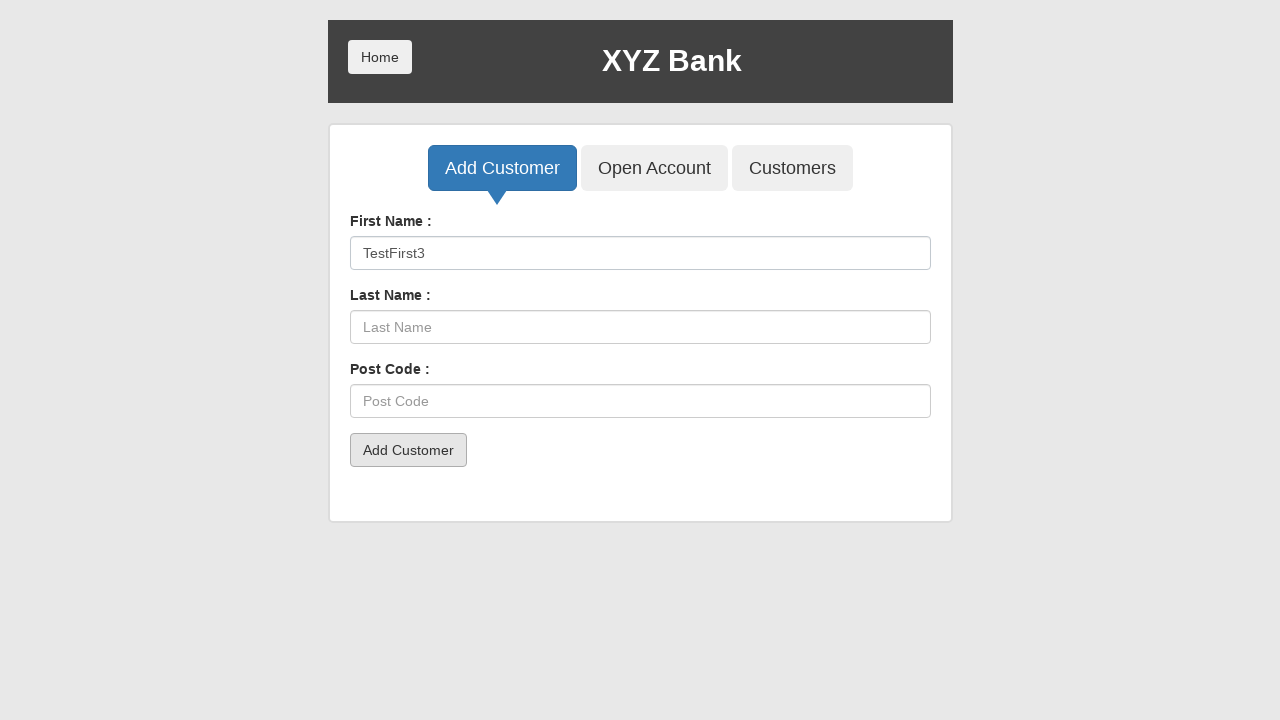

Filled last name field with 'TestLast3' on input[placeholder='Last Name']
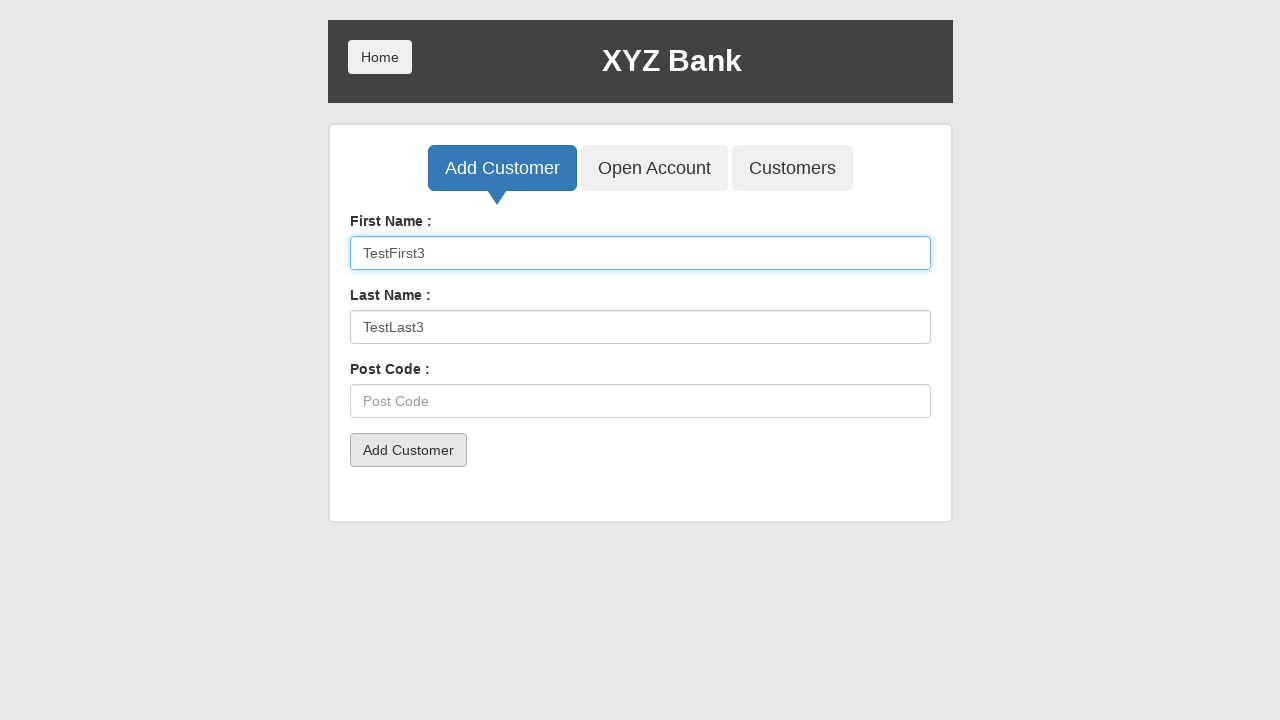

Filled post code field with '12343' on input[placeholder='Post Code']
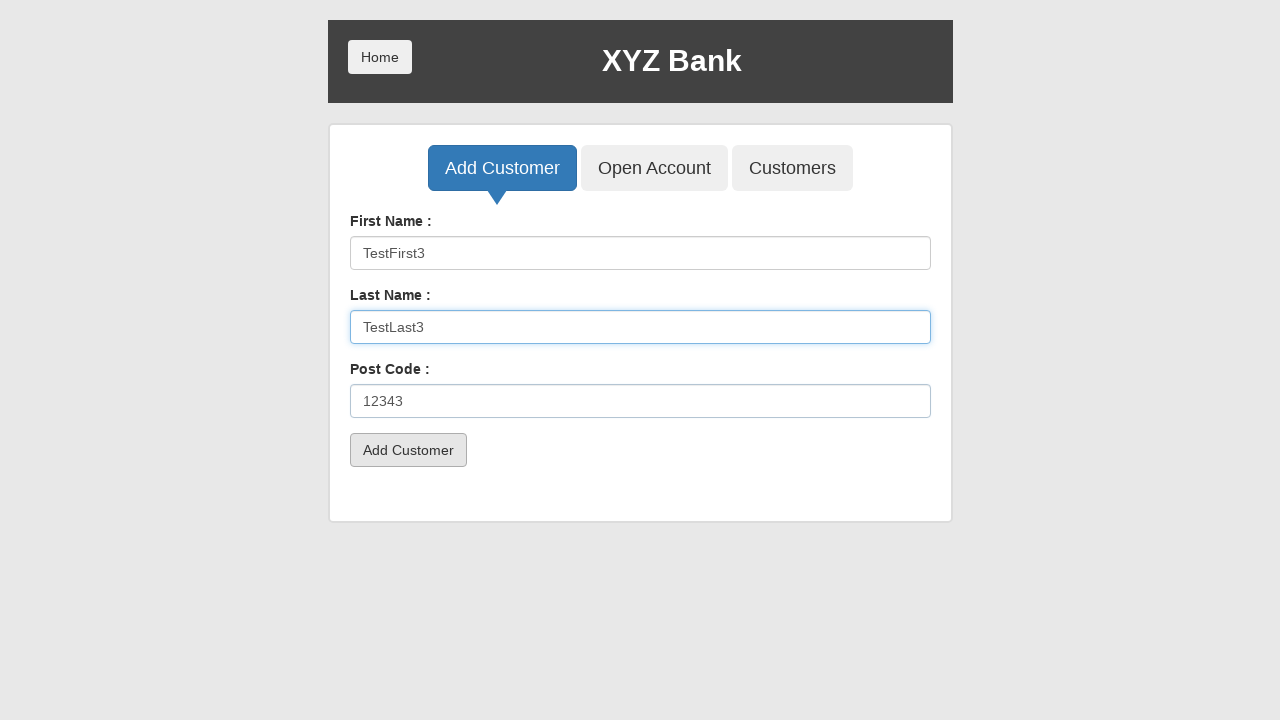

Clicked submit button to add customer 4 at (408, 450) on button[type='submit']
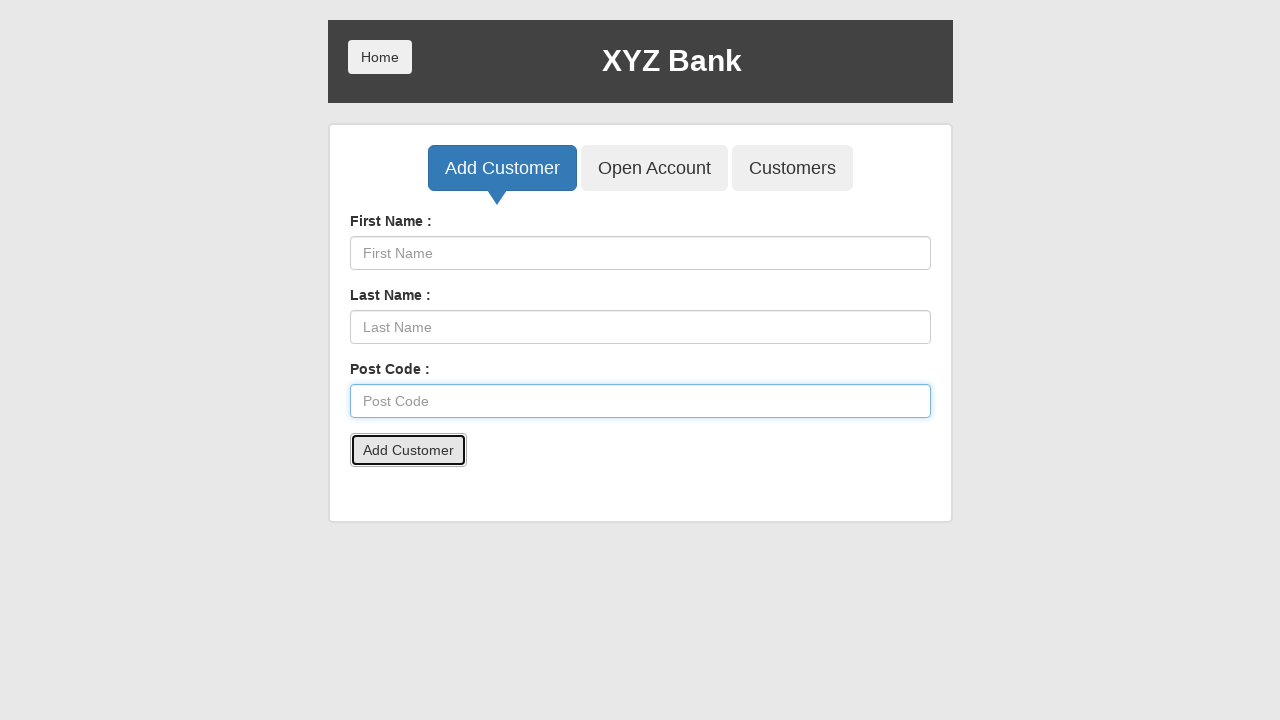

Accepted confirmation alert for customer 4
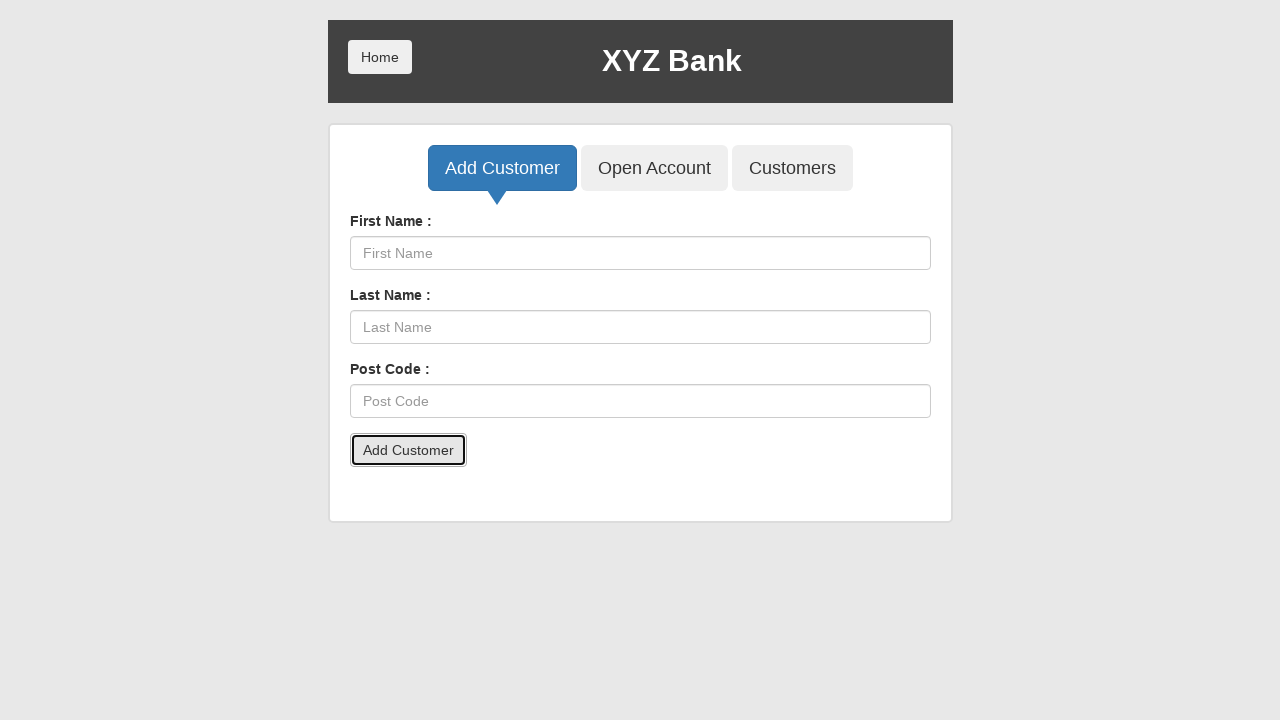

Filled first name field with 'TestFirst4' on input[placeholder='First Name']
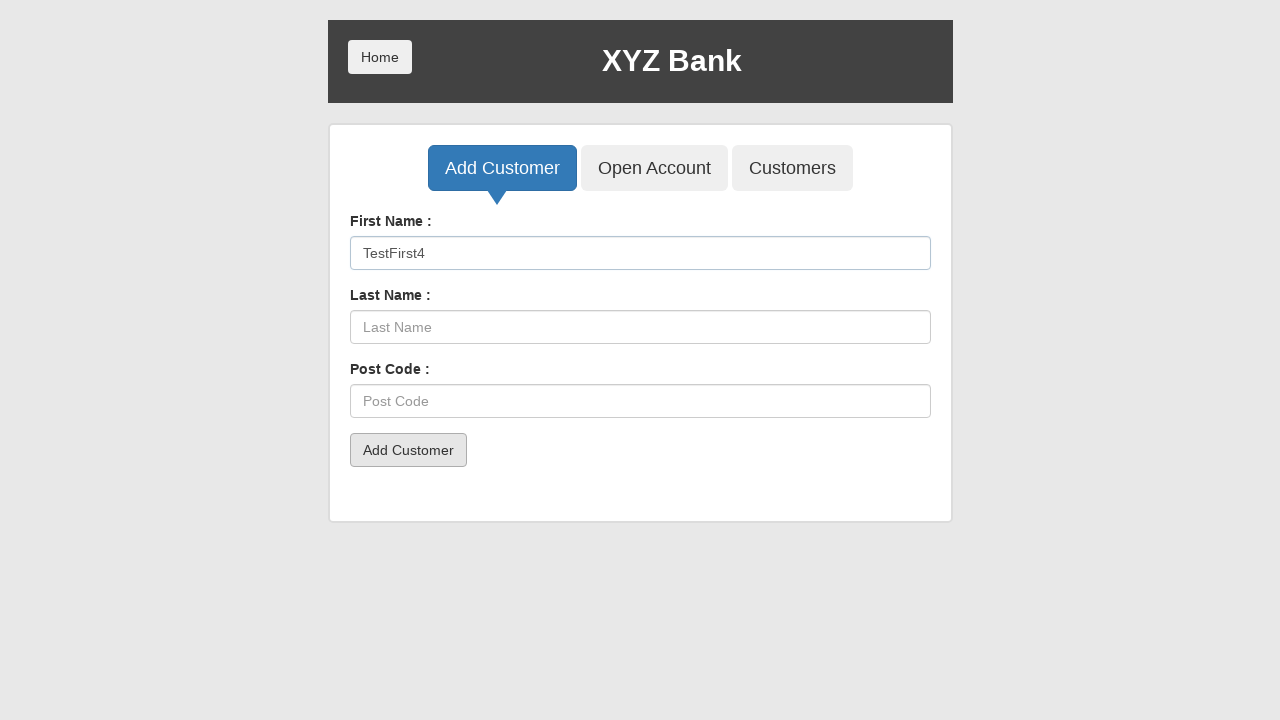

Filled last name field with 'TestLast4' on input[placeholder='Last Name']
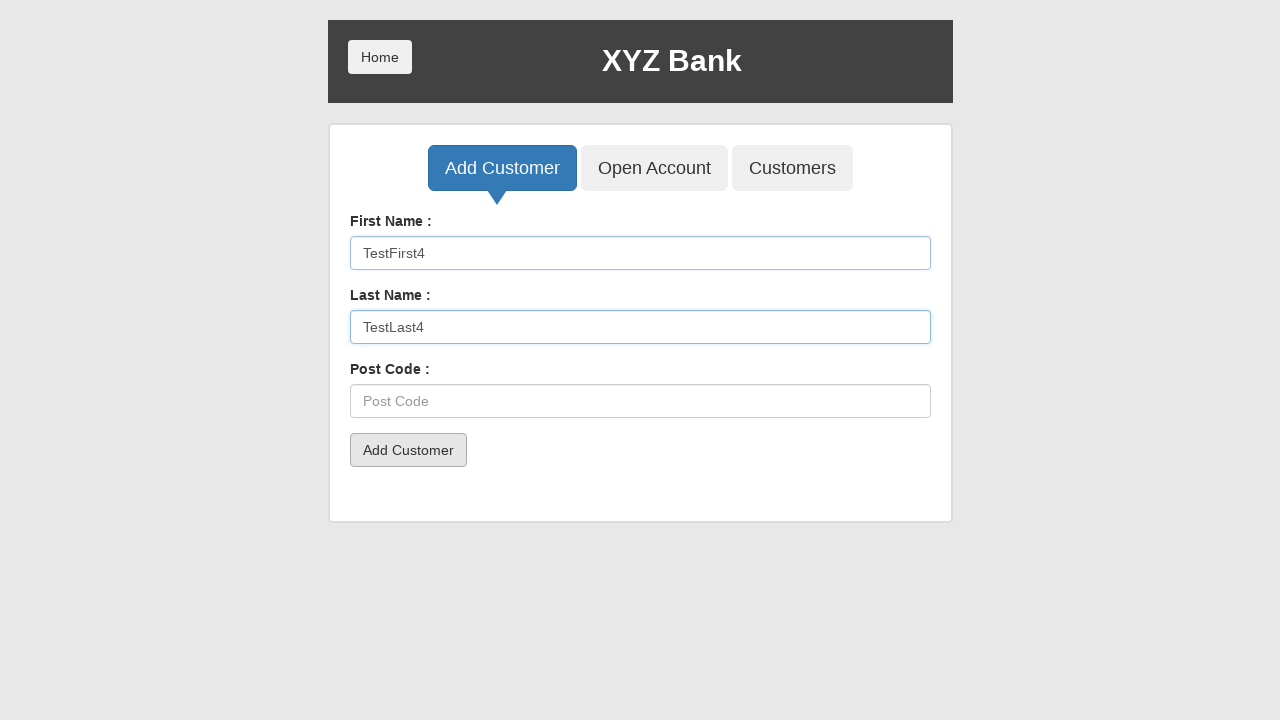

Filled post code field with '12344' on input[placeholder='Post Code']
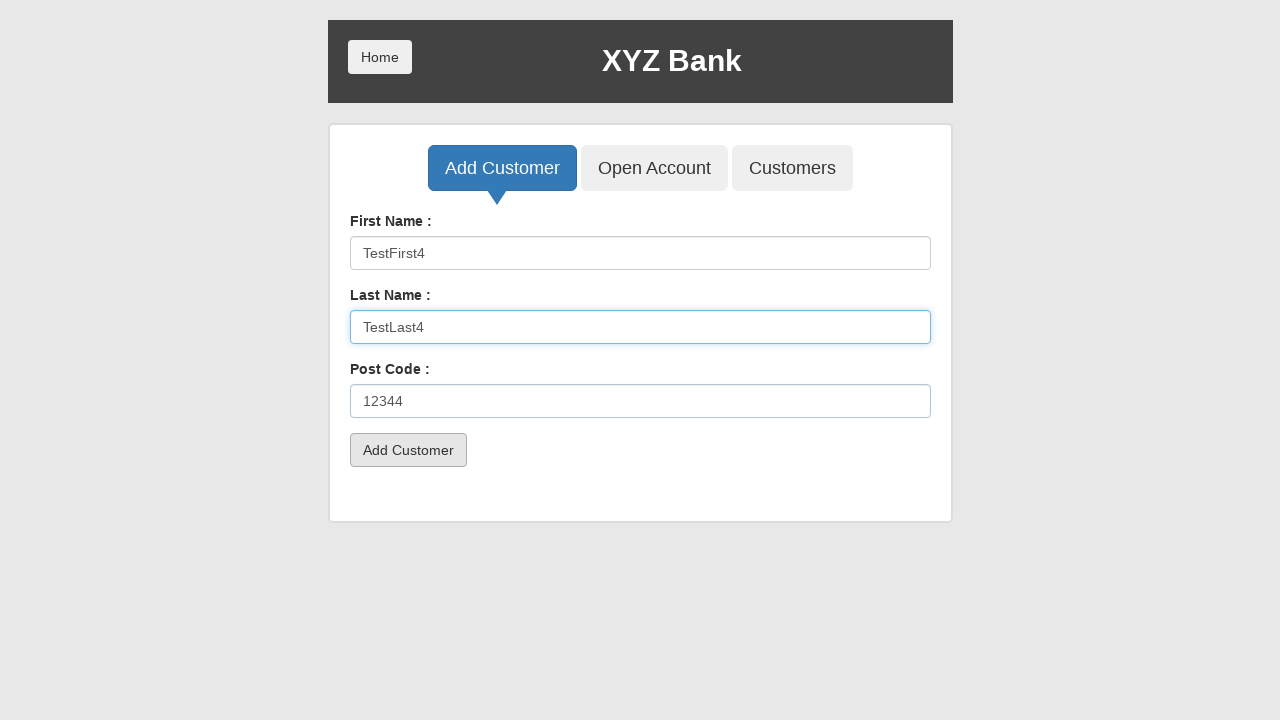

Clicked submit button to add customer 5 at (408, 450) on button[type='submit']
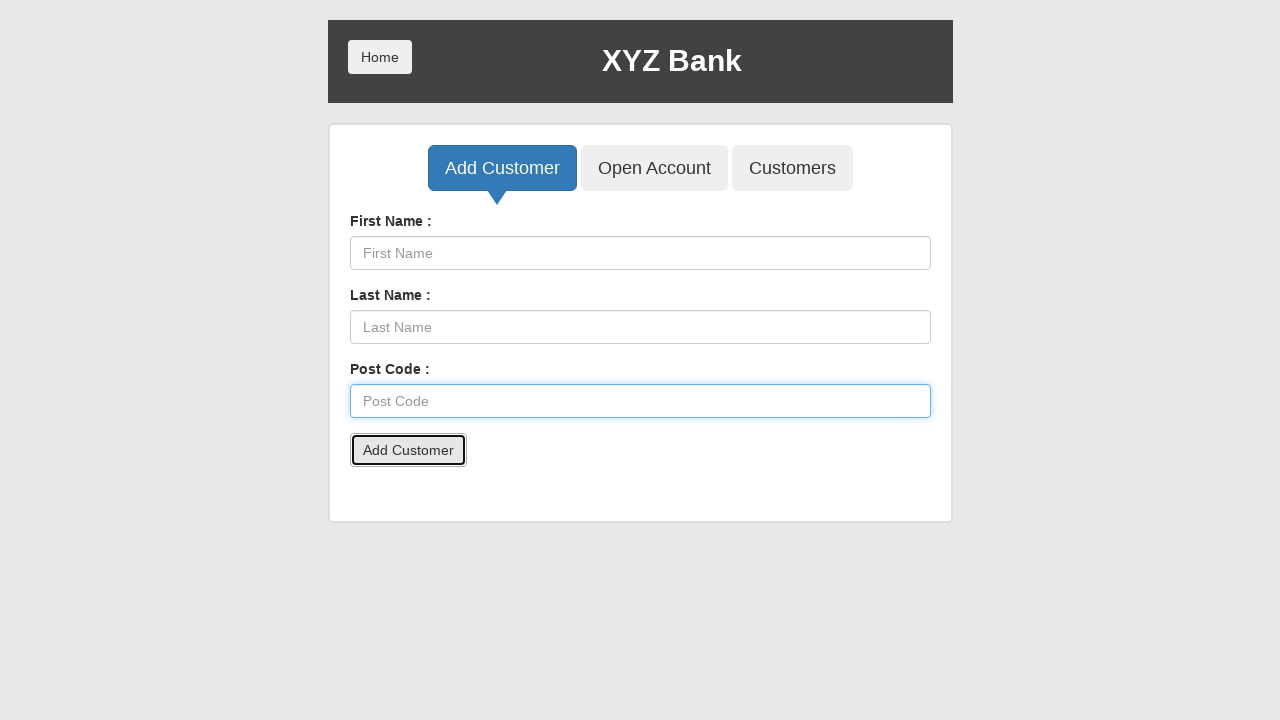

Accepted confirmation alert for customer 5
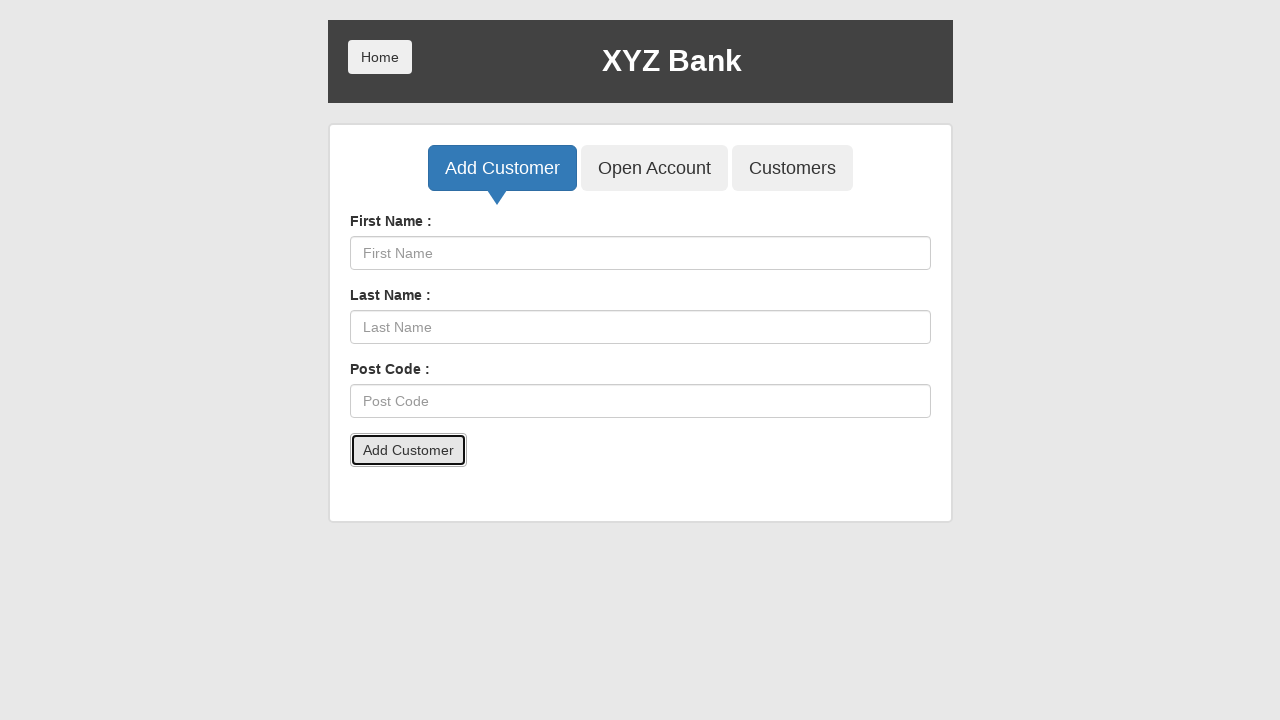

Clicked Open Account button at (654, 168) on button:has-text('Open Account')
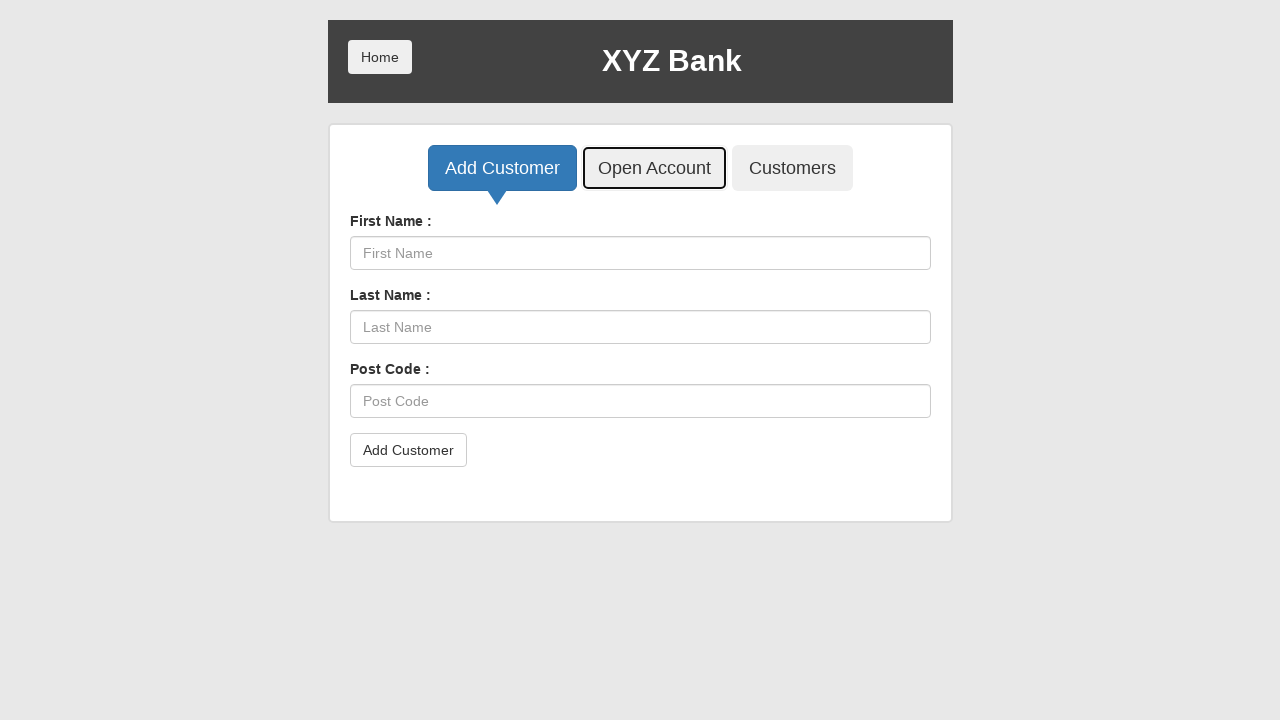

Selected customer 1 from dropdown (index 6) on select#userSelect
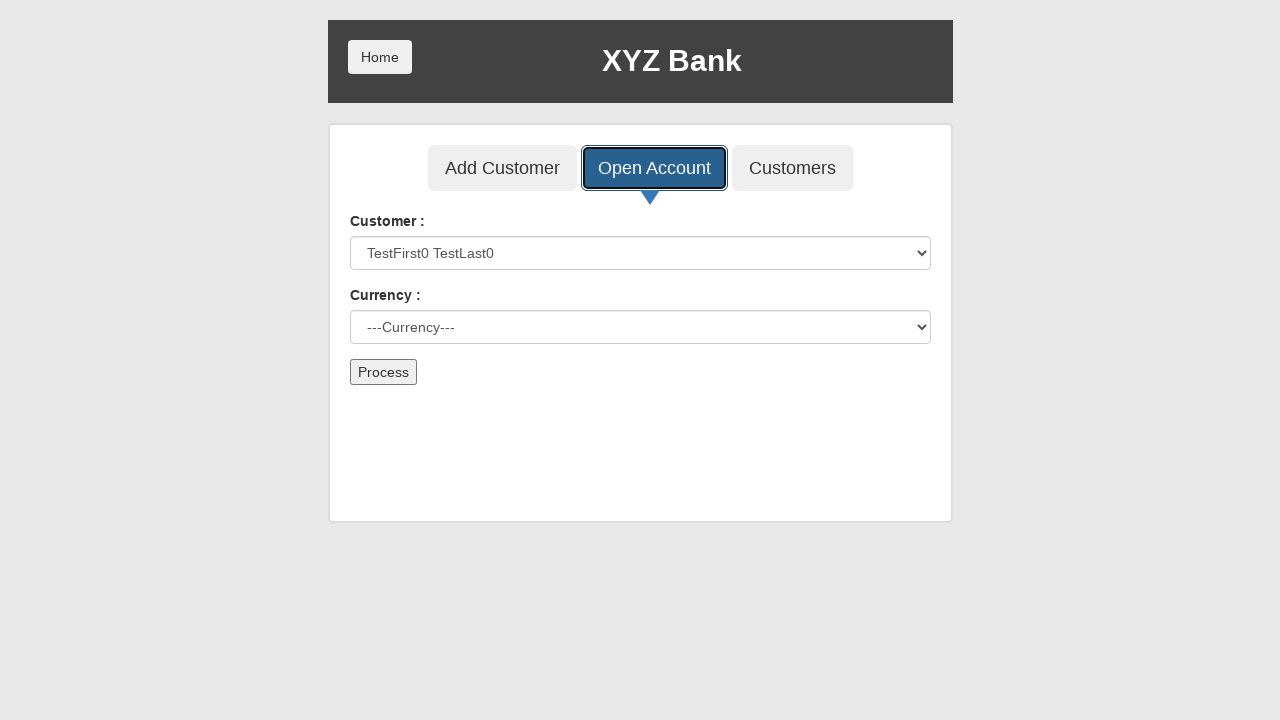

Selected currency for customer 1 on select#currency
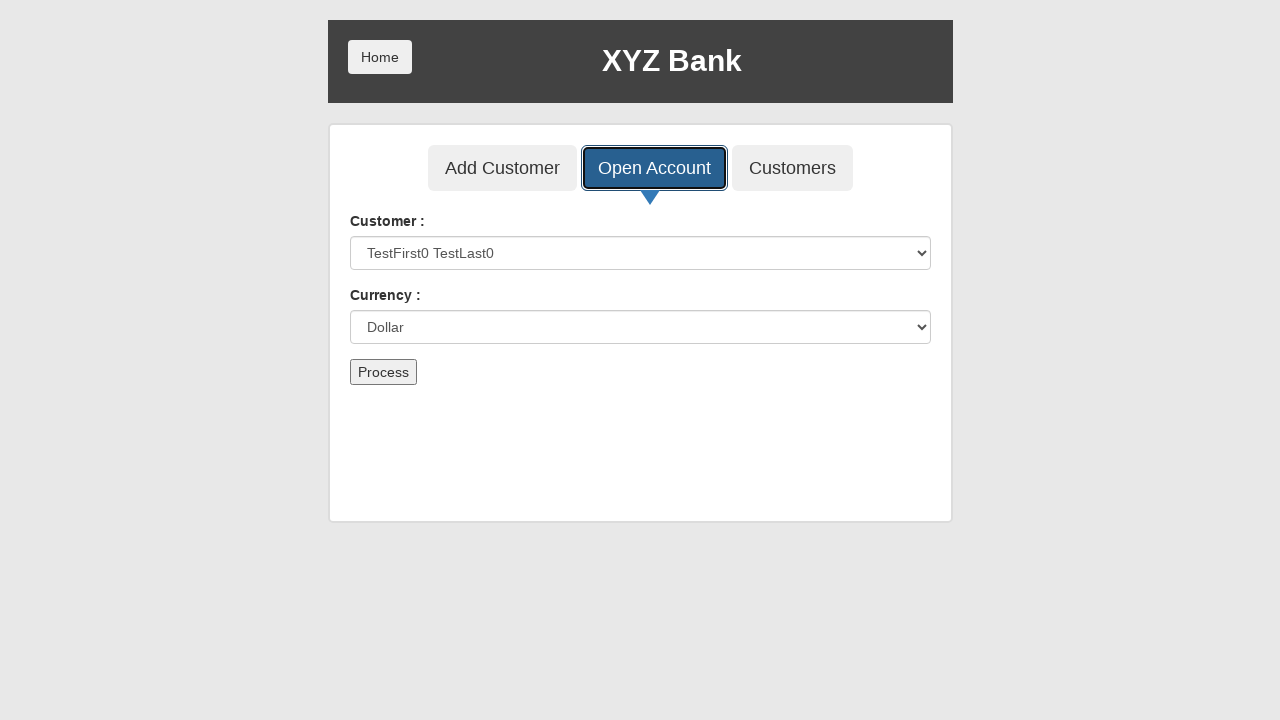

Clicked submit to open account for customer 1 at (383, 372) on button[type='submit']
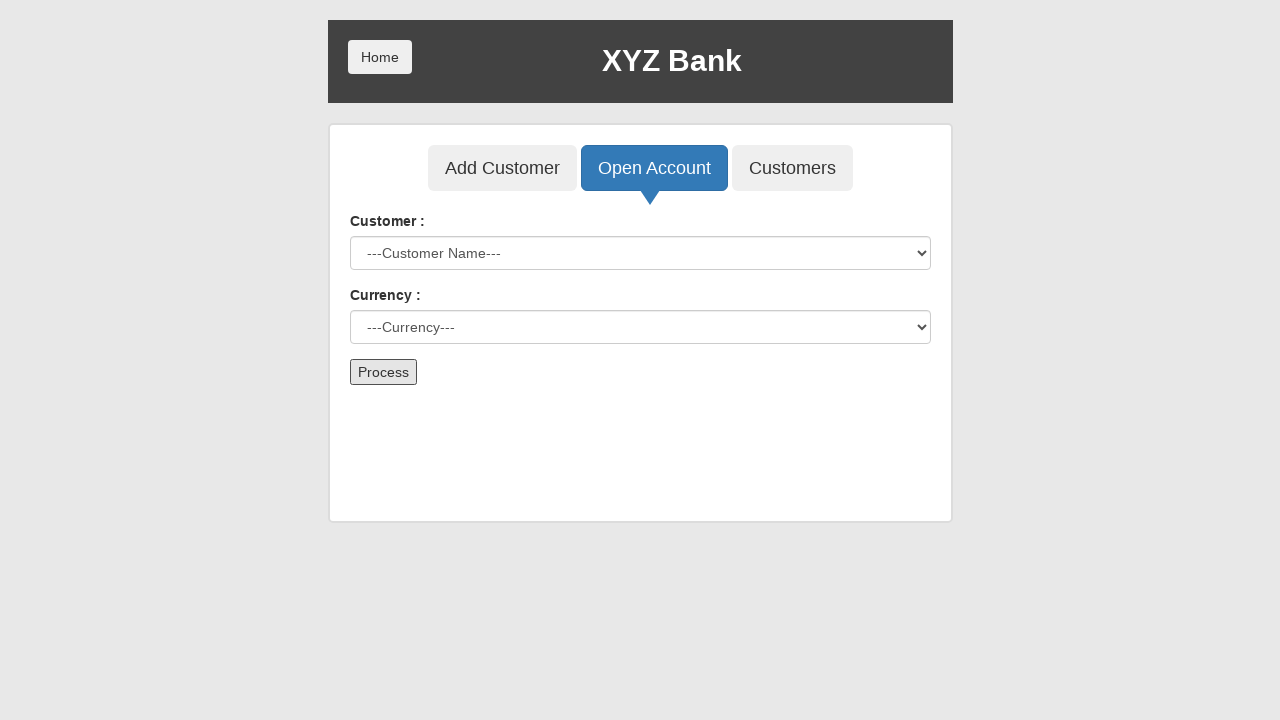

Waited for account opening confirmation for customer 1
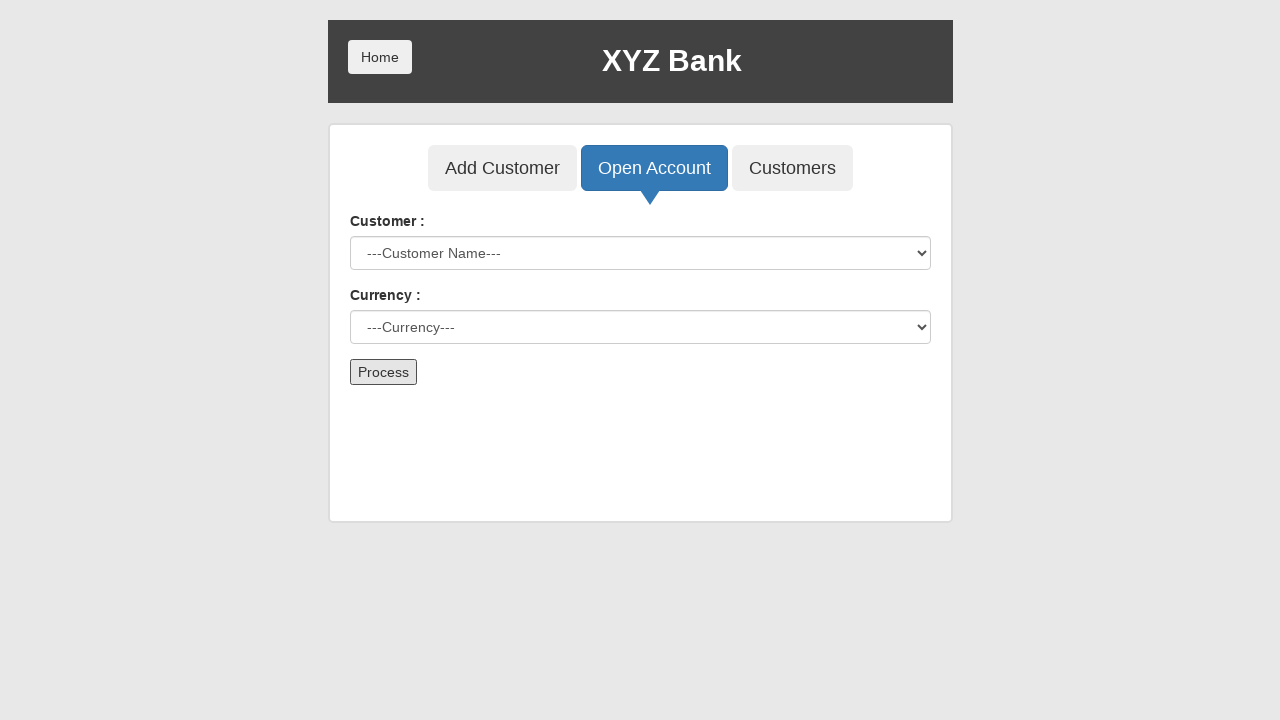

Selected customer 2 from dropdown (index 7) on select#userSelect
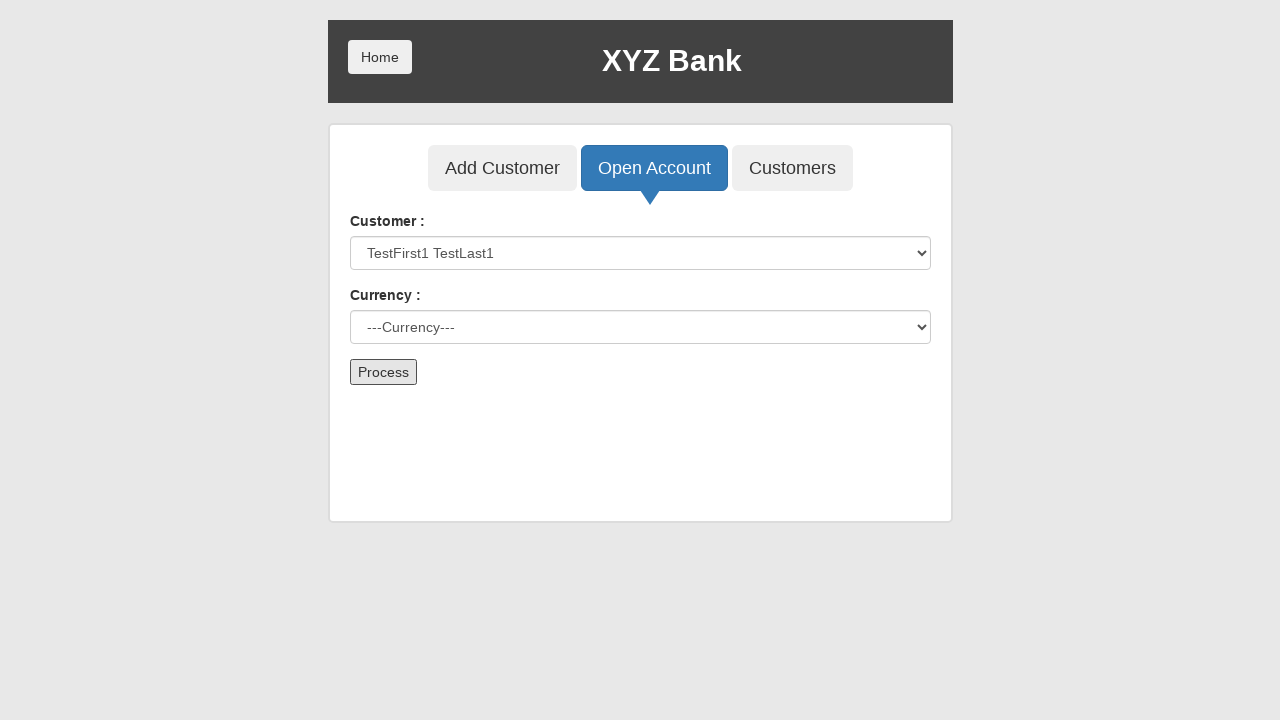

Selected currency for customer 2 on select#currency
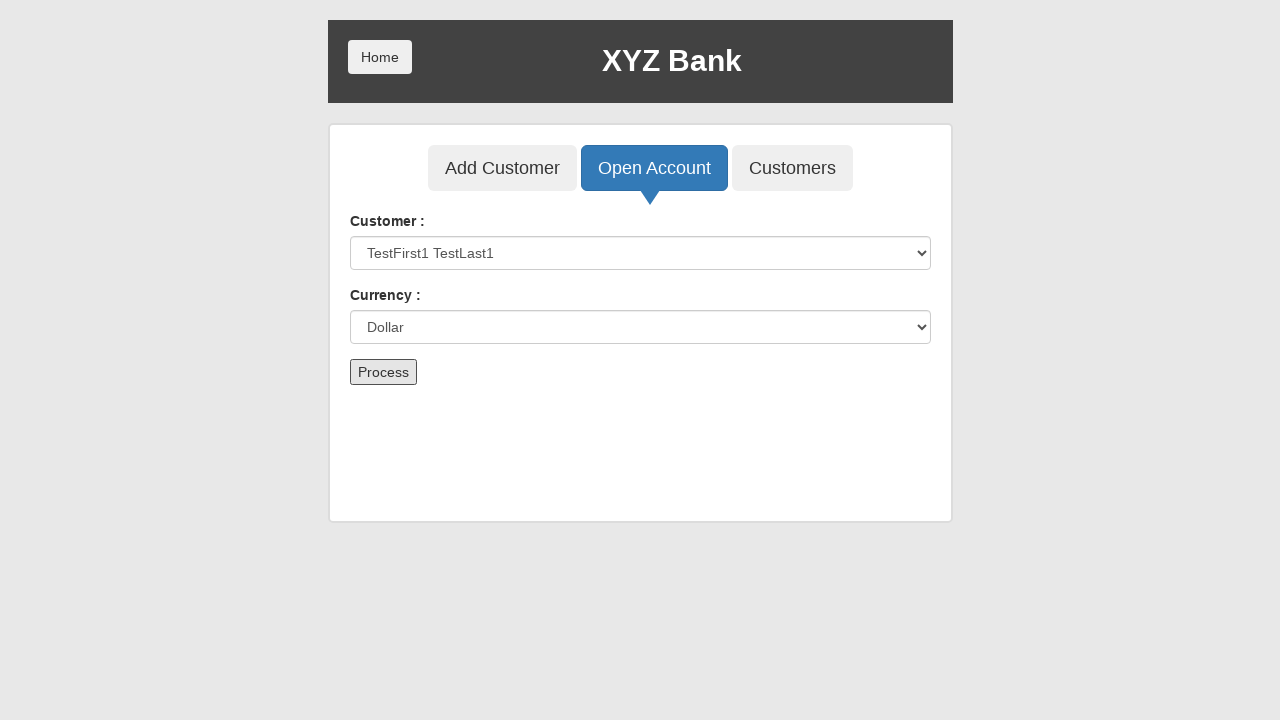

Clicked submit to open account for customer 2 at (383, 372) on button[type='submit']
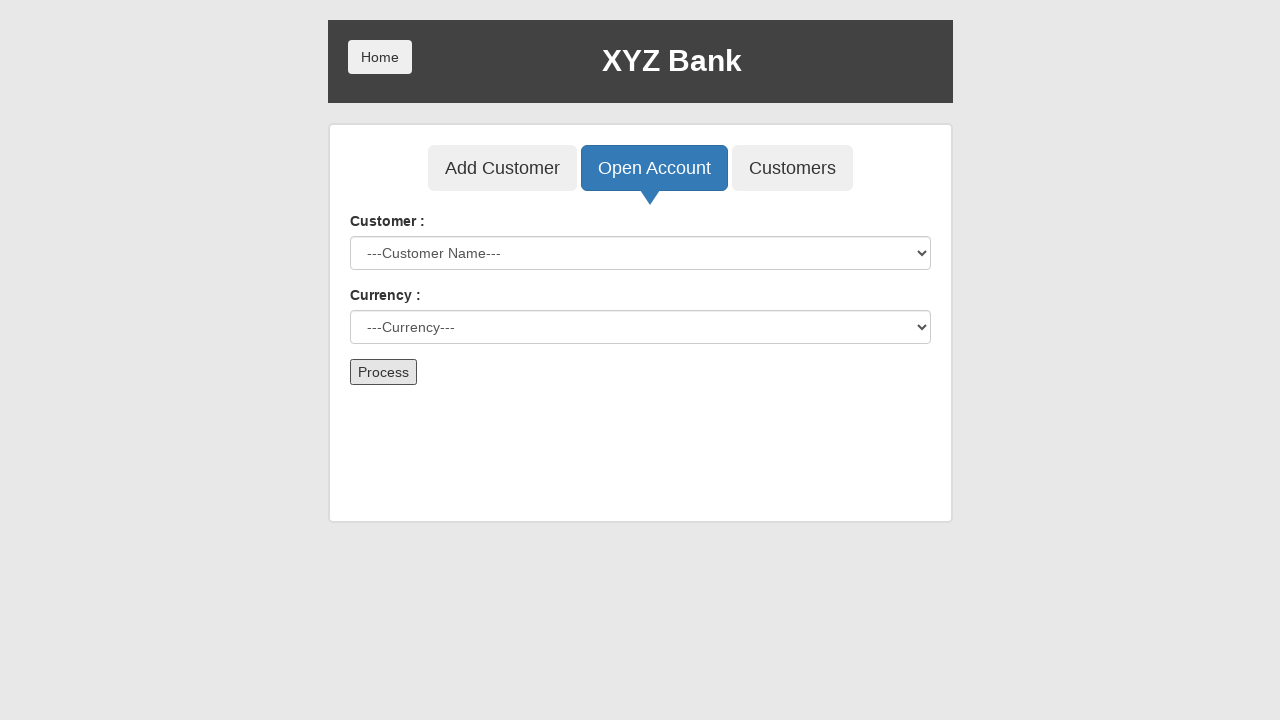

Waited for account opening confirmation for customer 2
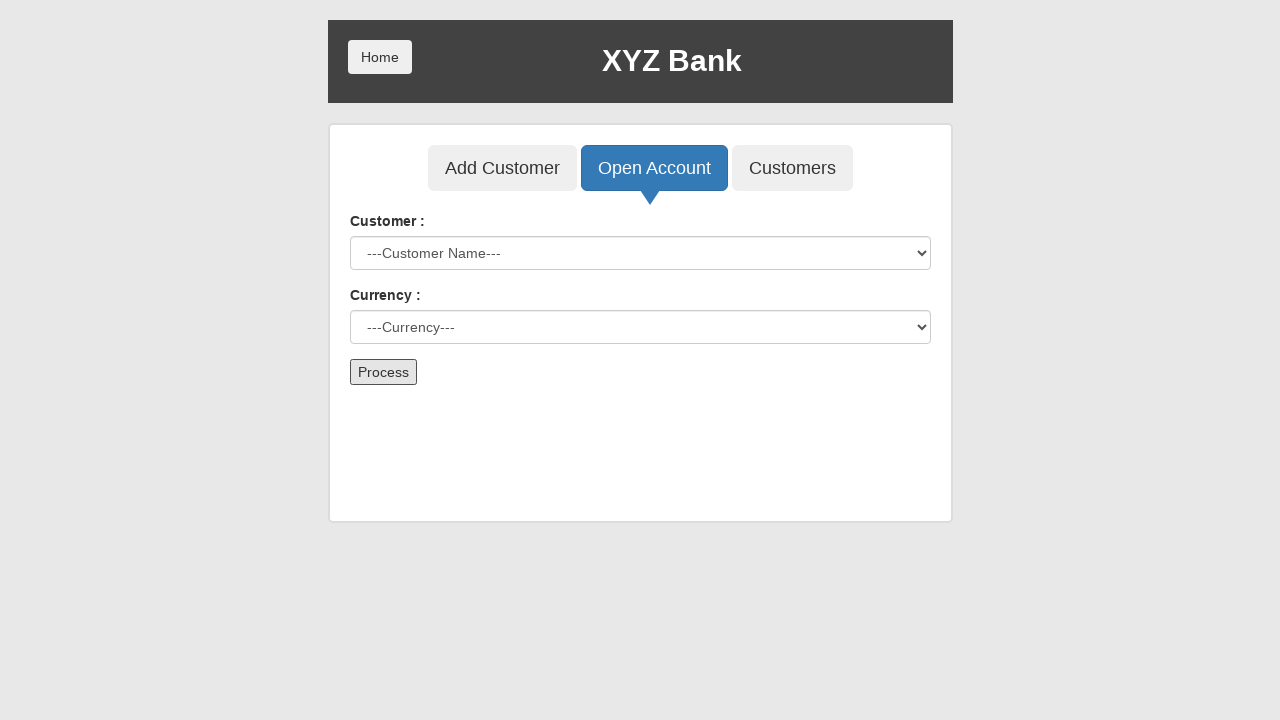

Selected customer 3 from dropdown (index 8) on select#userSelect
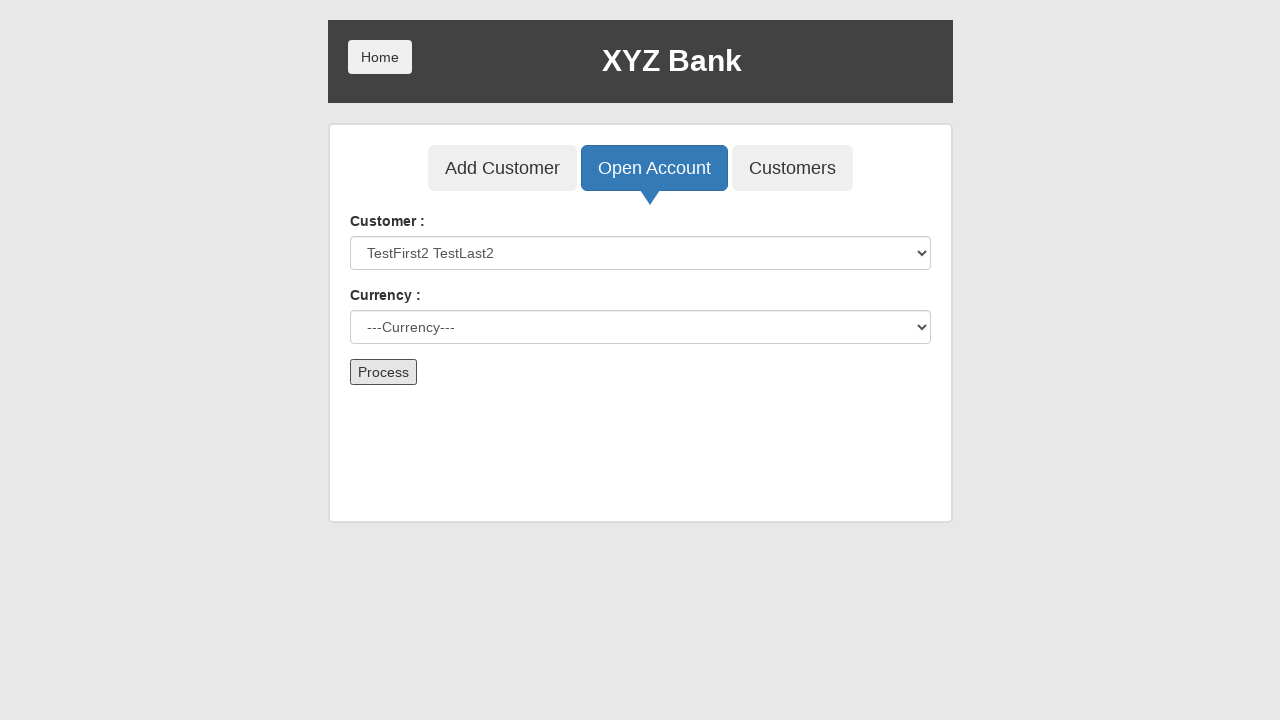

Selected currency for customer 3 on select#currency
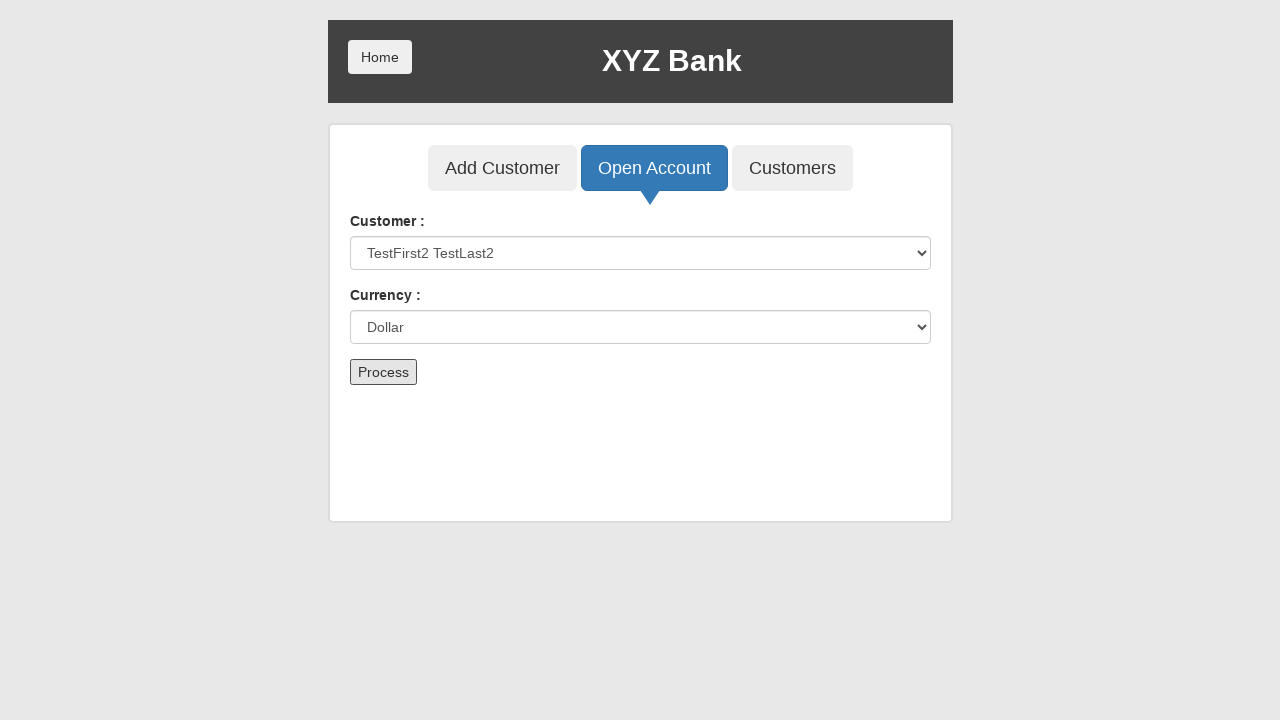

Clicked submit to open account for customer 3 at (383, 372) on button[type='submit']
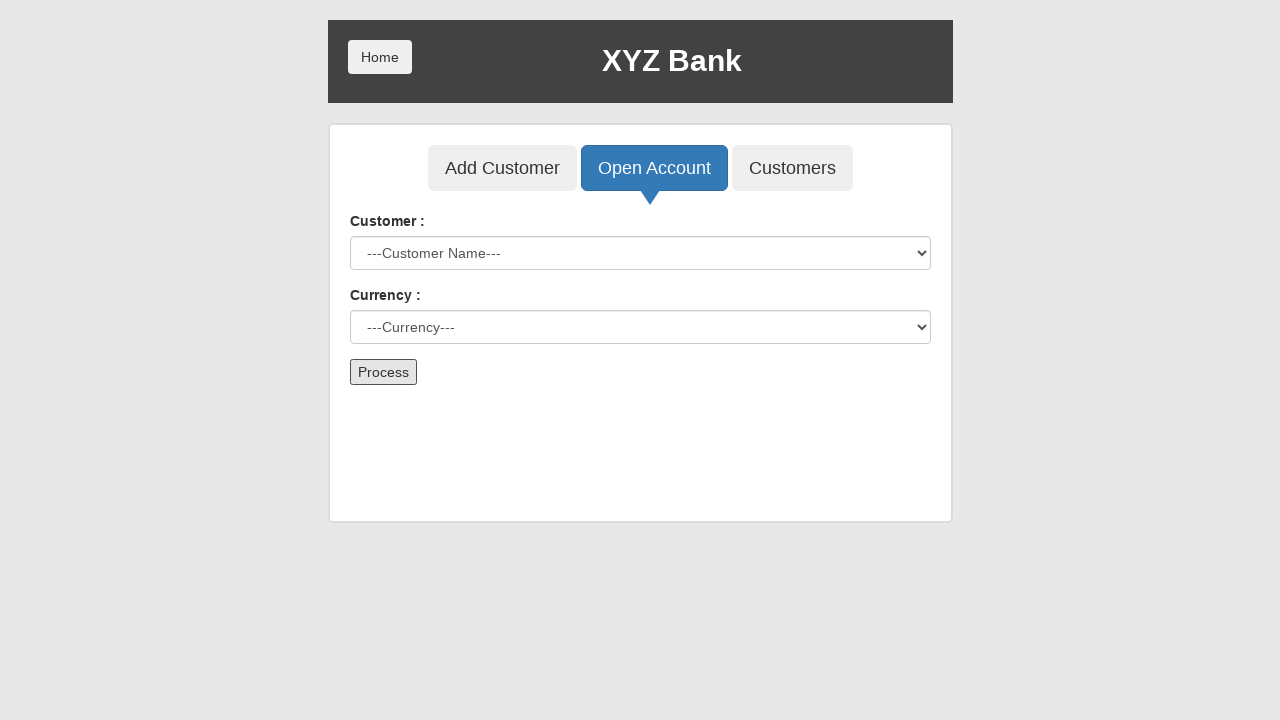

Waited for account opening confirmation for customer 3
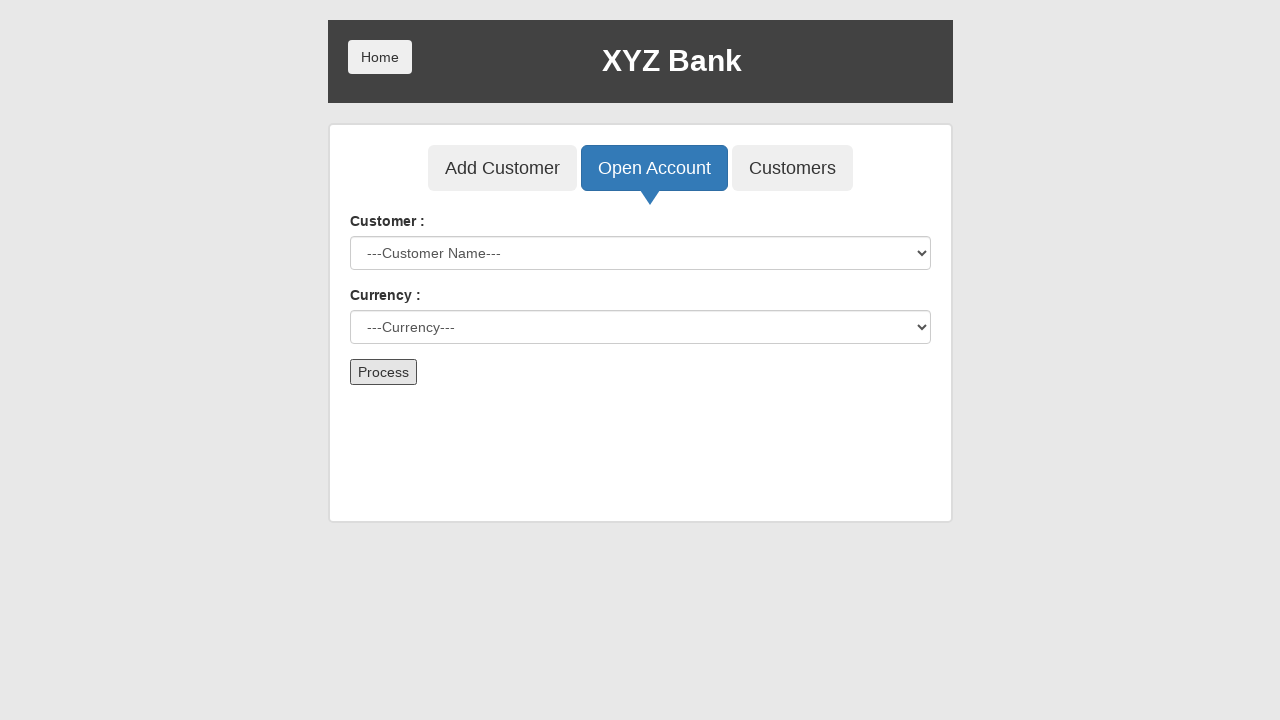

Selected customer 4 from dropdown (index 9) on select#userSelect
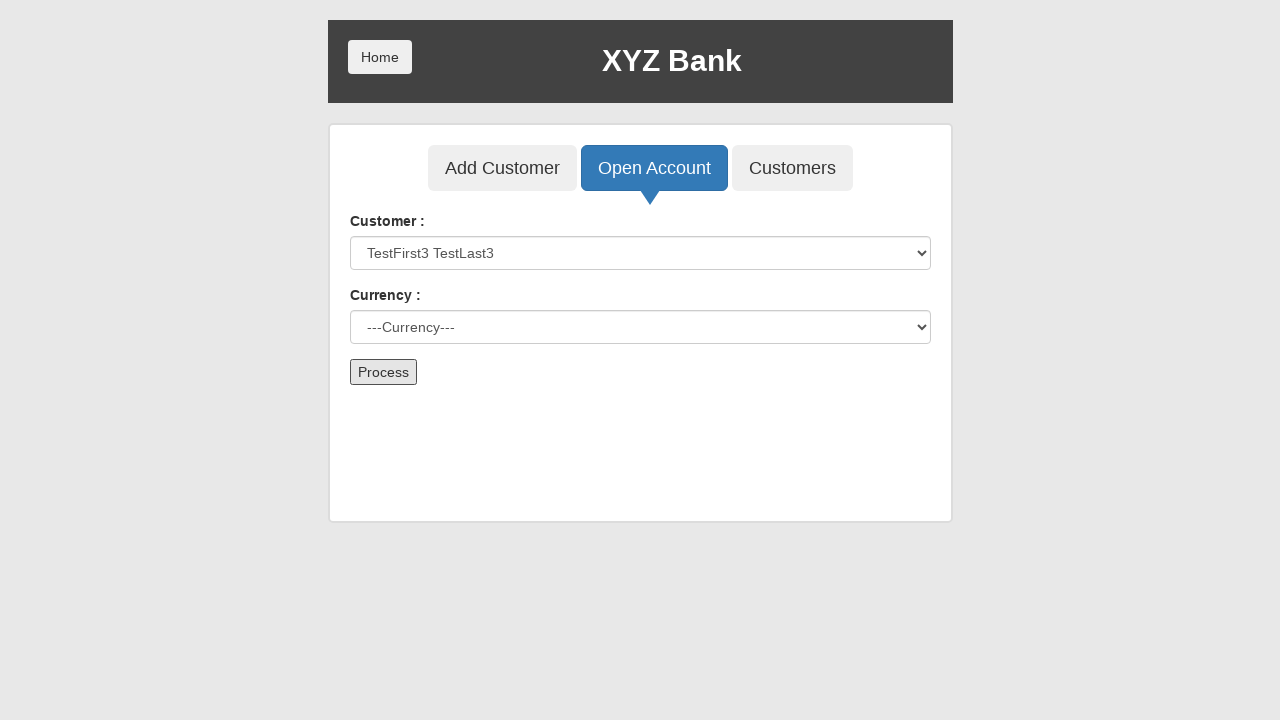

Selected currency for customer 4 on select#currency
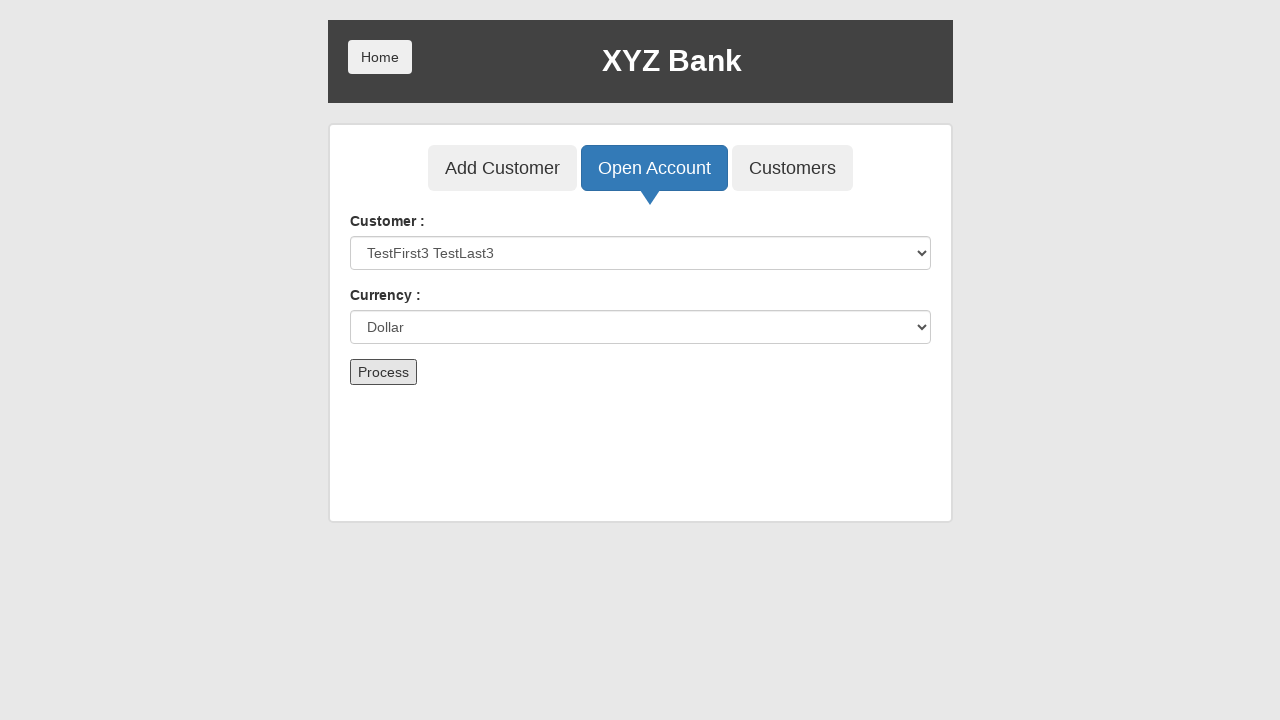

Clicked submit to open account for customer 4 at (383, 372) on button[type='submit']
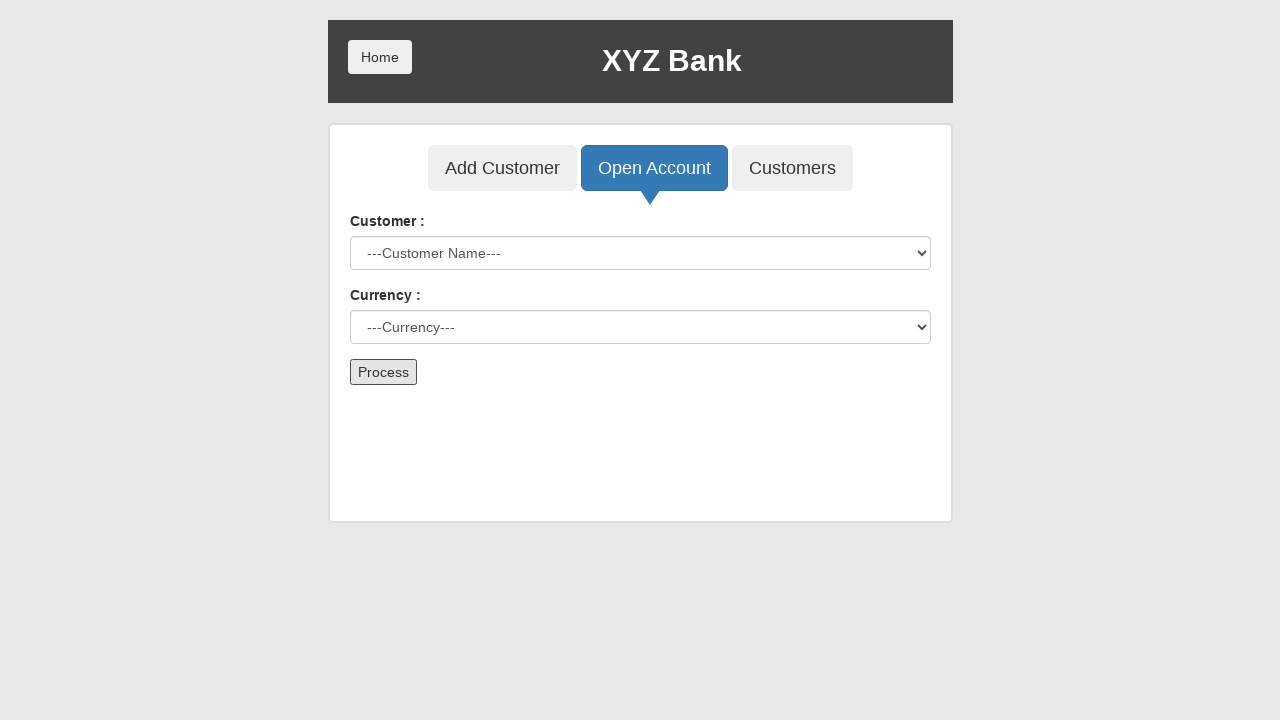

Waited for account opening confirmation for customer 4
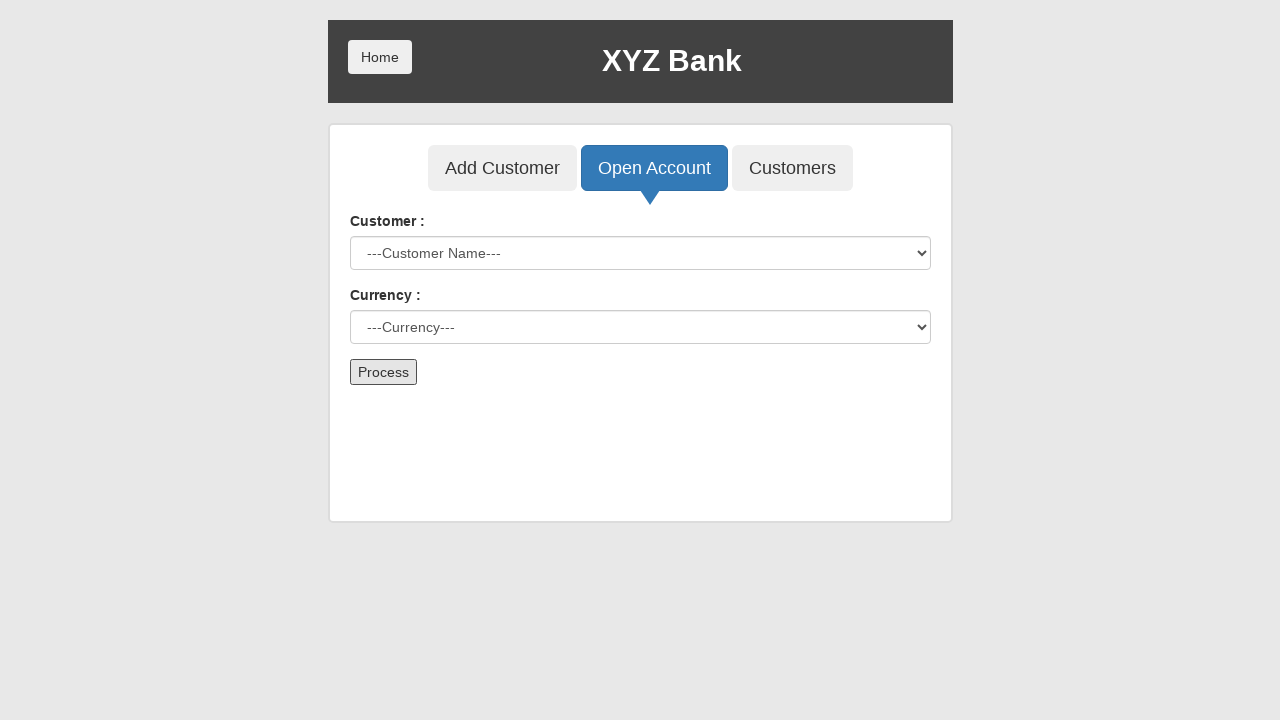

Selected customer 5 from dropdown (index 10) on select#userSelect
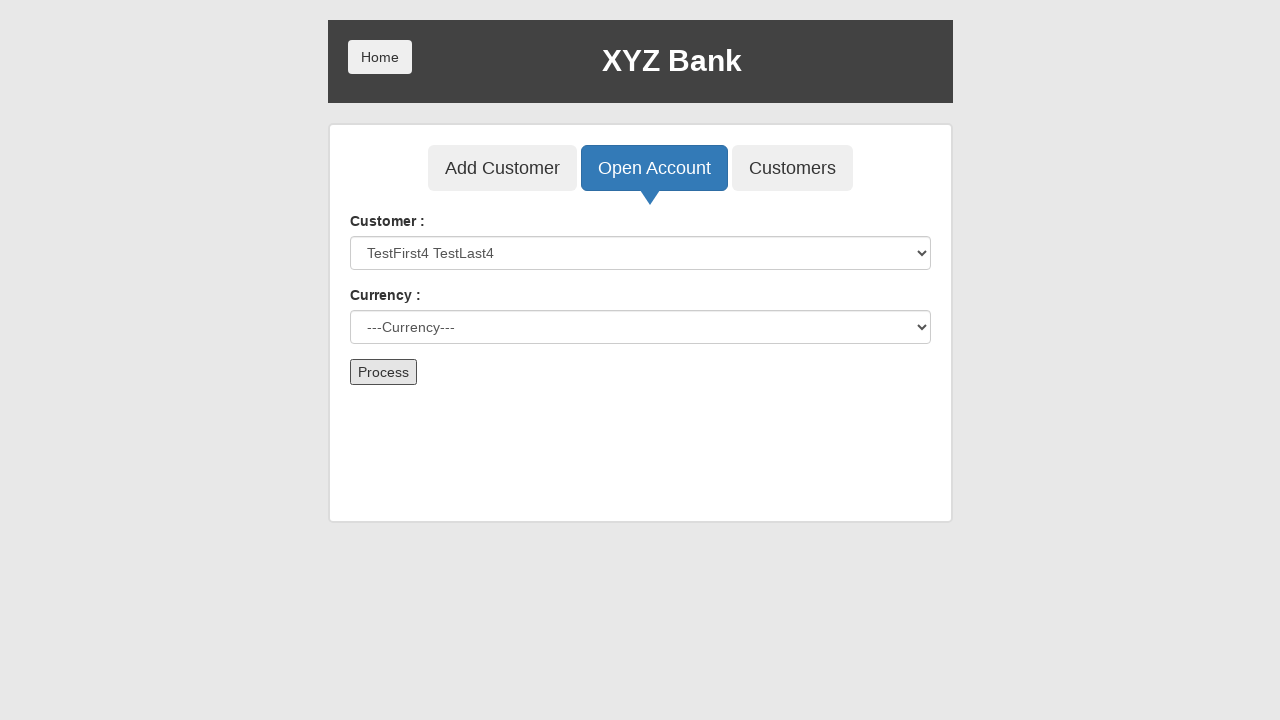

Selected currency for customer 5 on select#currency
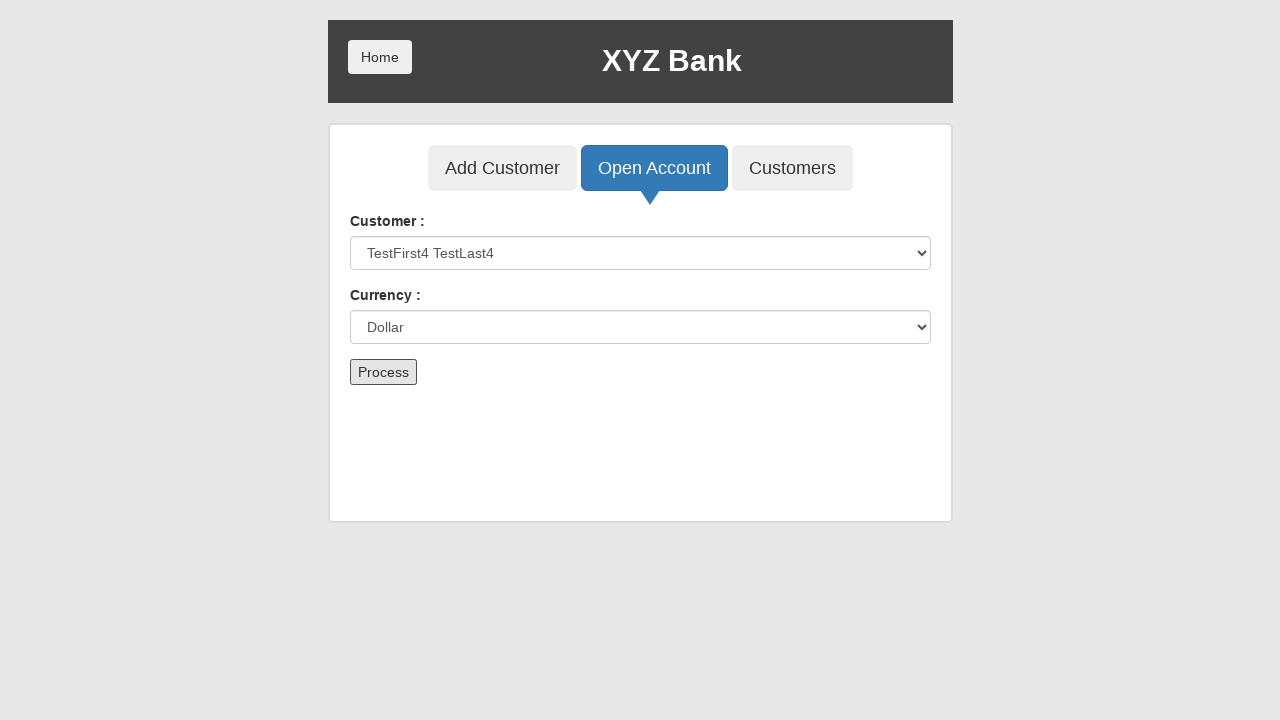

Clicked submit to open account for customer 5 at (383, 372) on button[type='submit']
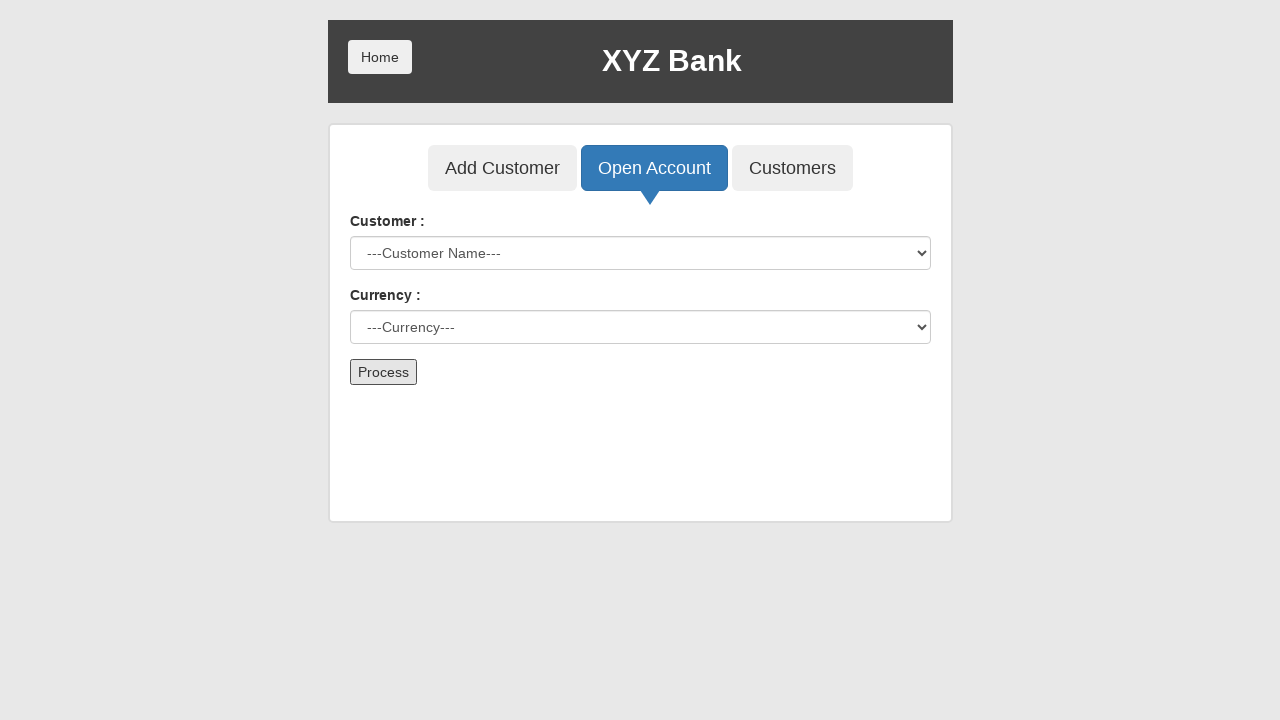

Waited for account opening confirmation for customer 5
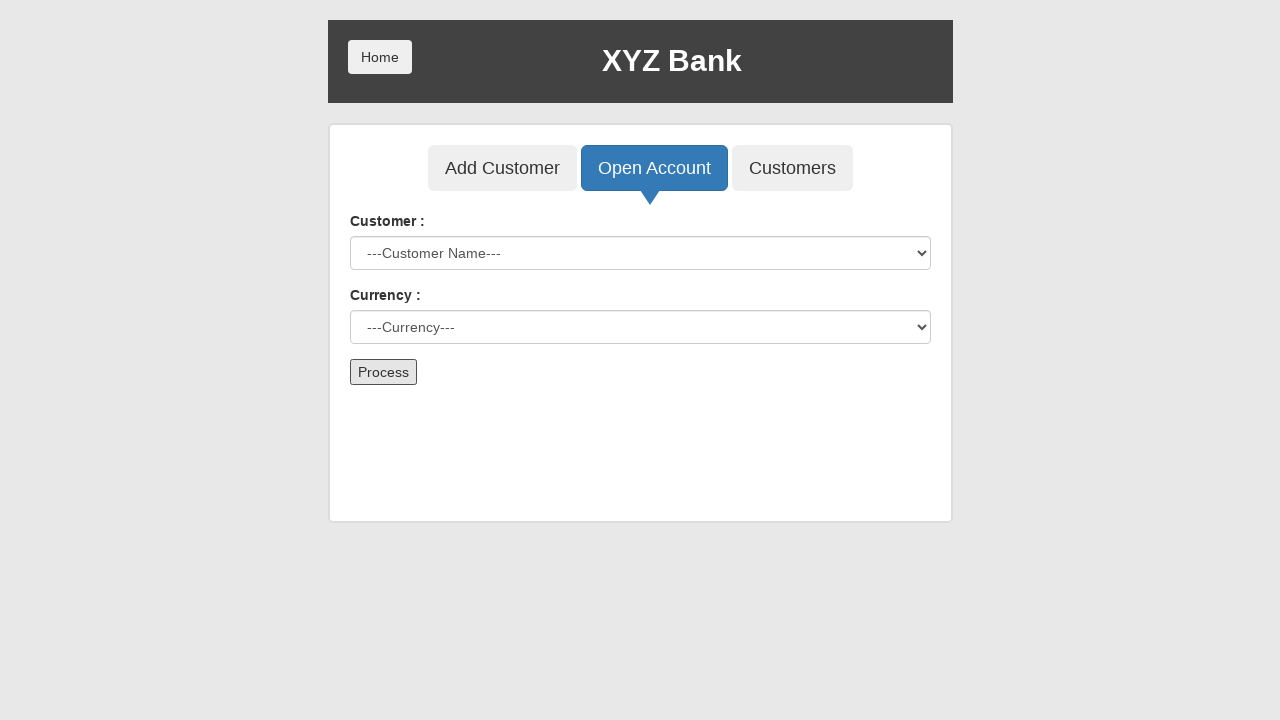

Clicked Home button to return to main page at (380, 57) on button:has-text('Home')
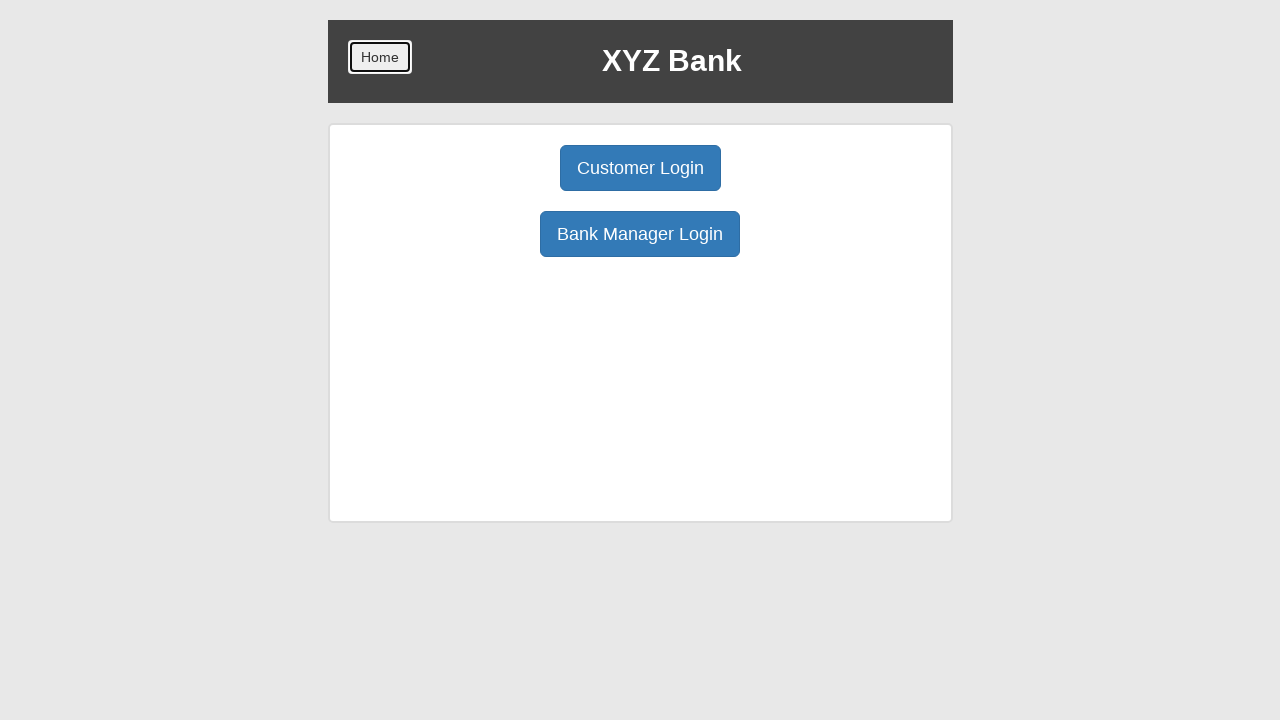

Clicked Customer Login button at (640, 168) on button:has-text('Customer Login')
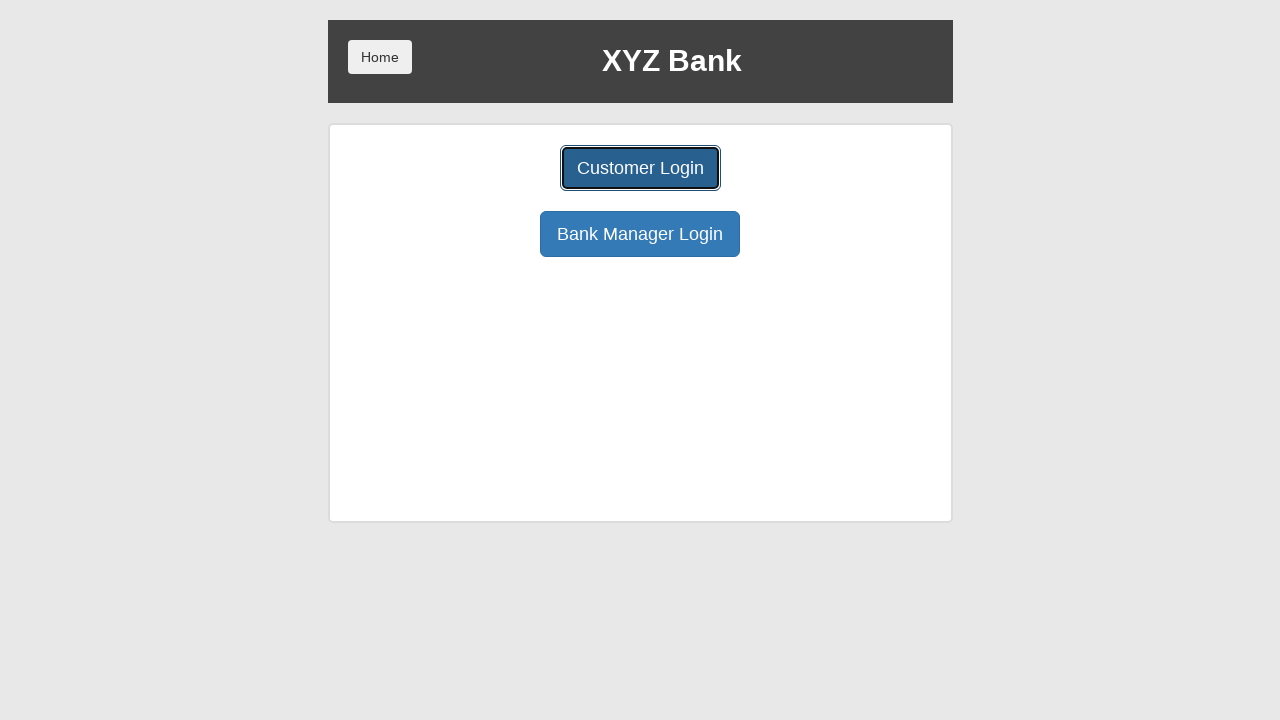

Selected customer 1 for deposit (index 6) on select#userSelect
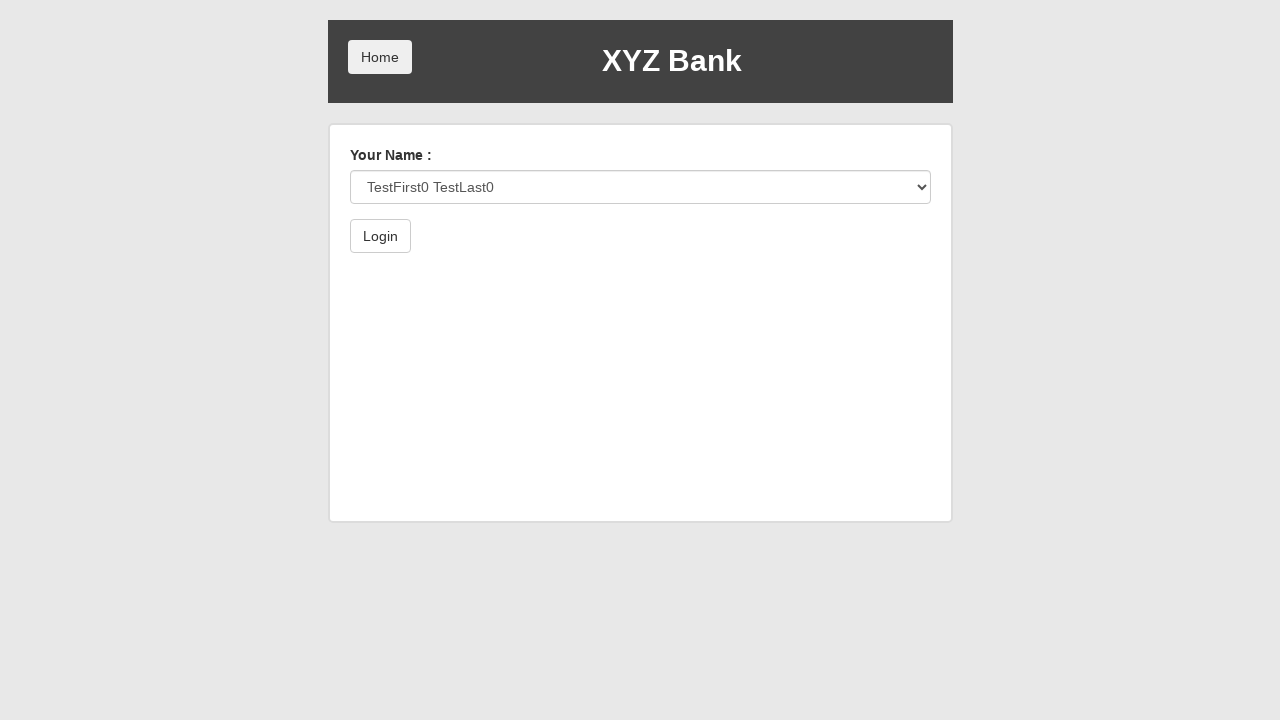

Logged in as customer 1 at (380, 236) on button:has-text('Login')
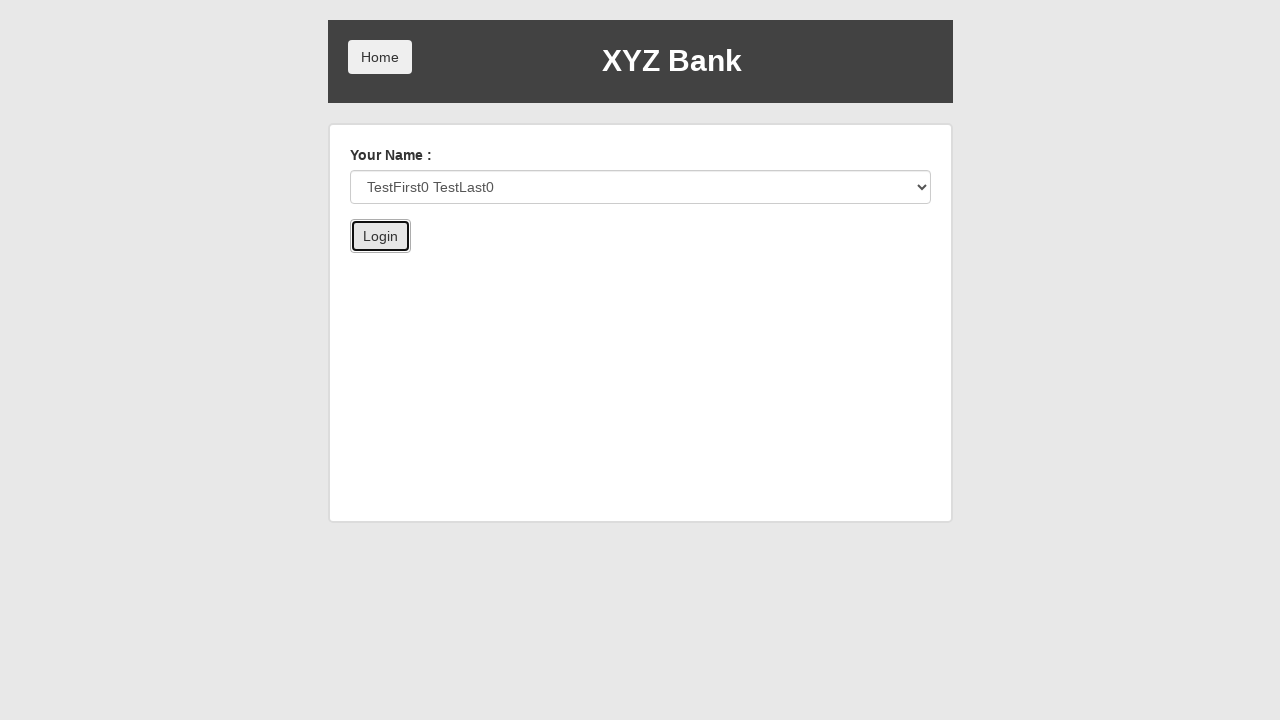

Clicked Deposit button for customer 1 at (652, 264) on button:has-text('Deposit')
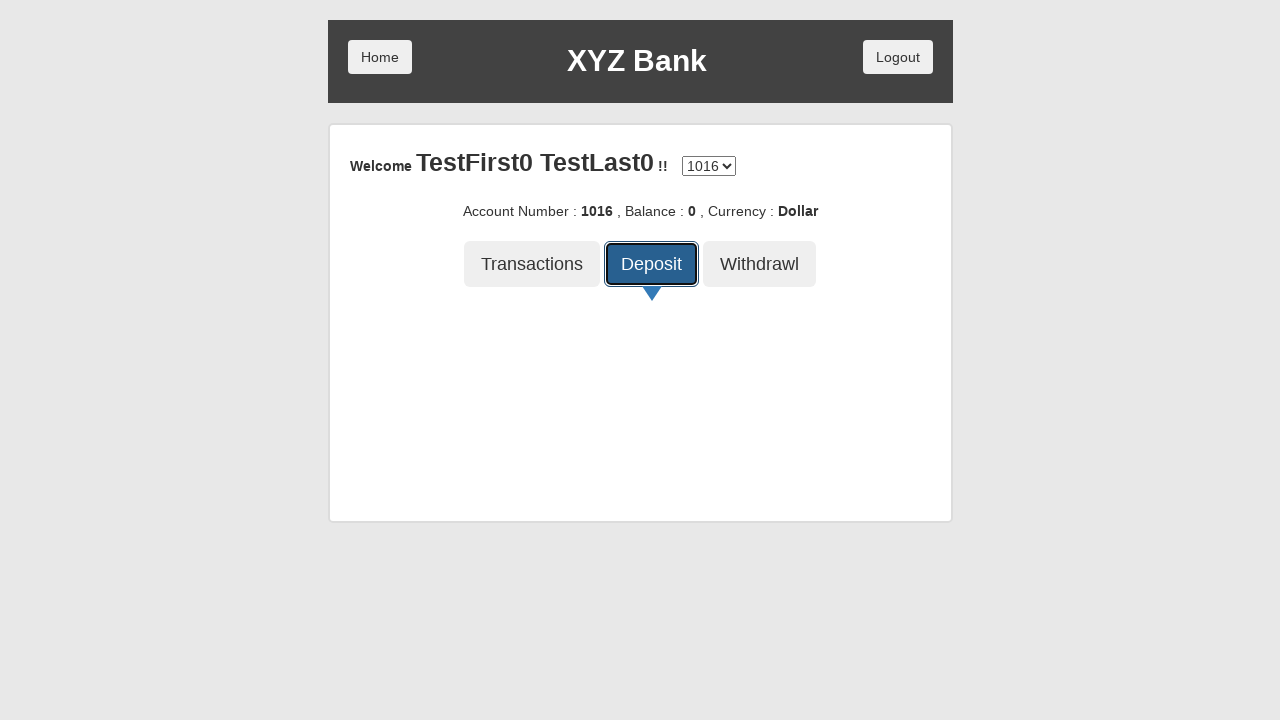

Entered deposit amount 100 for customer 1 on input[placeholder='amount']
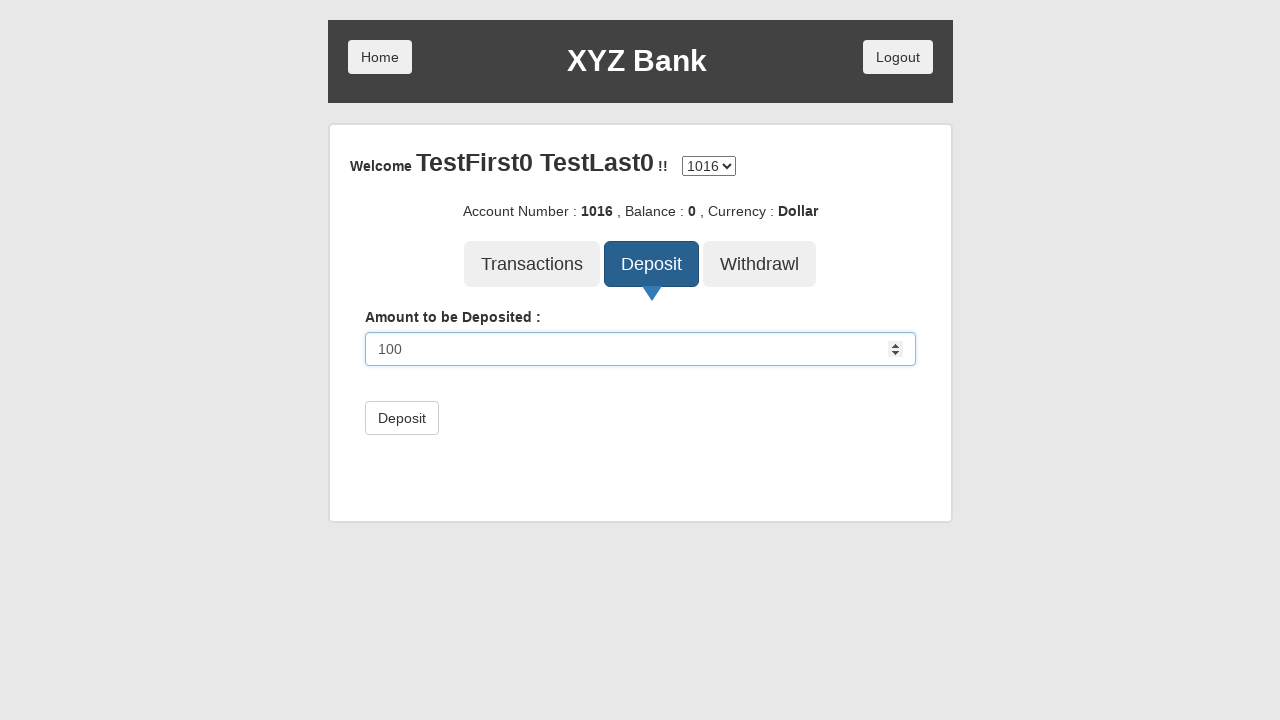

Confirmed deposit of 100 USD for customer 1 at (402, 418) on button[type='submit']:has-text('Deposit')
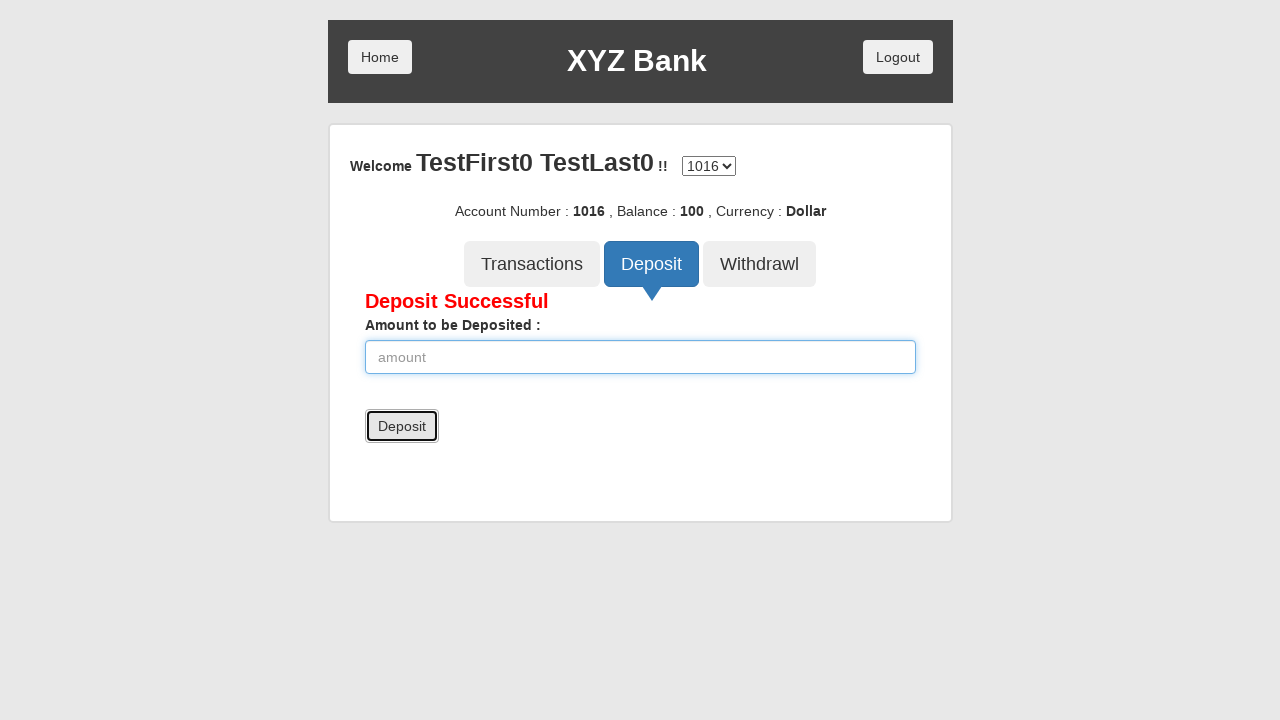

Logged out from customer 1 account at (898, 57) on button:has-text('Logout')
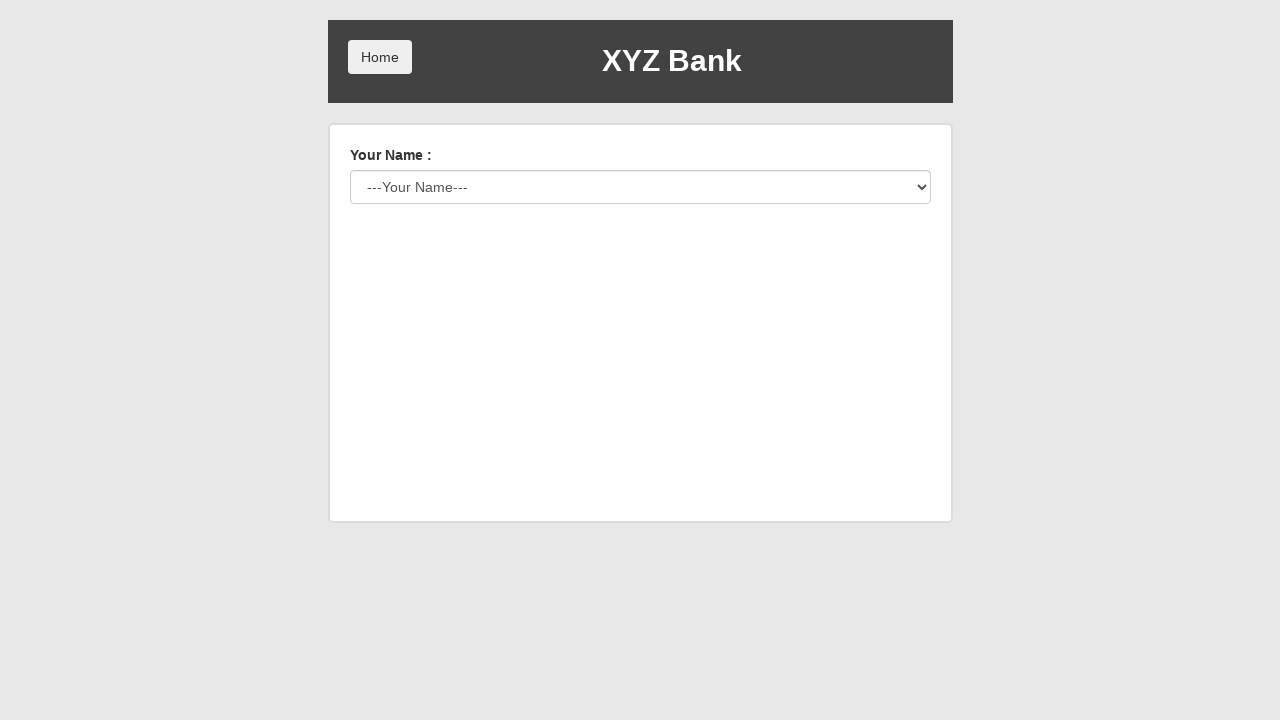

Selected customer 2 for deposit (index 7) on select#userSelect
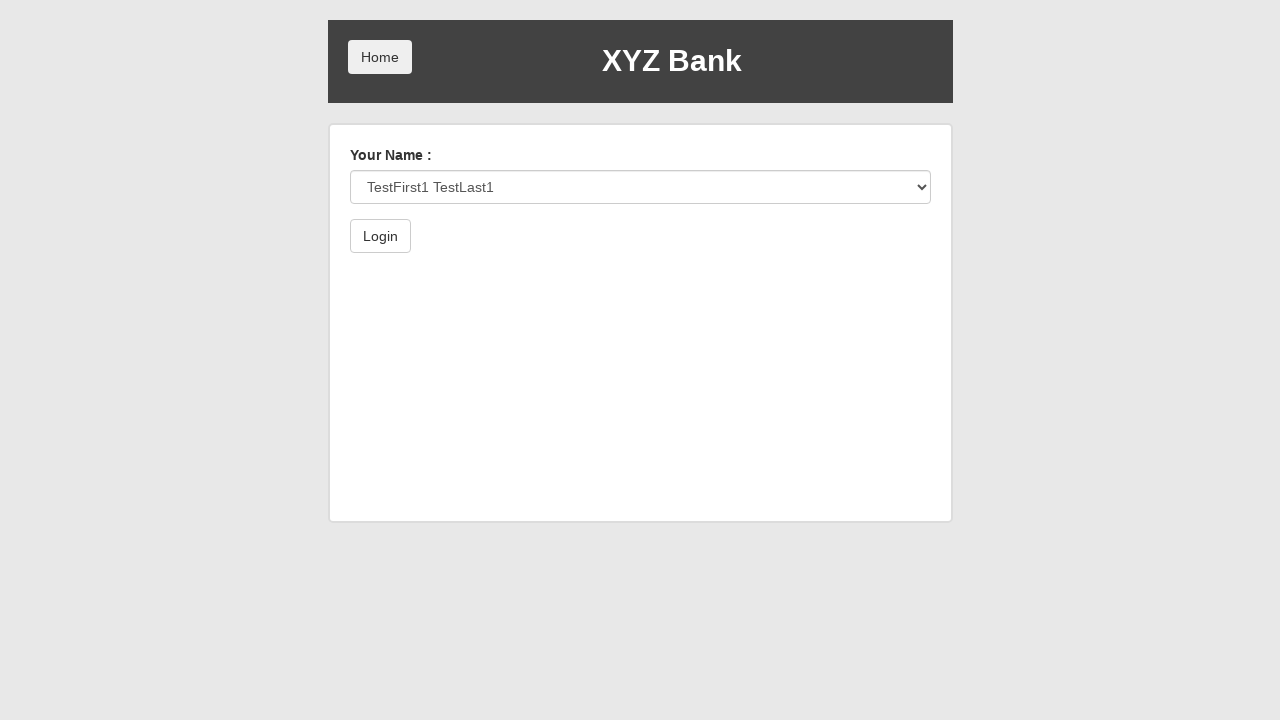

Logged in as customer 2 at (380, 236) on button:has-text('Login')
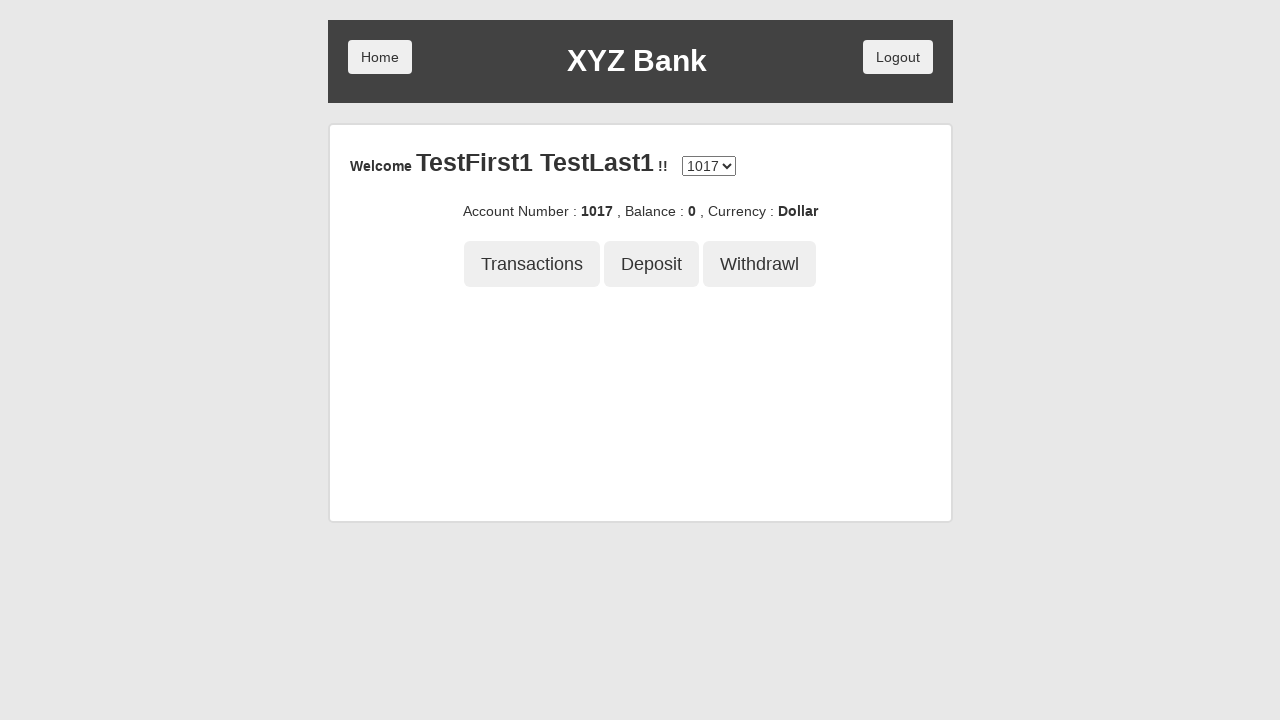

Clicked Deposit button for customer 2 at (652, 264) on button:has-text('Deposit')
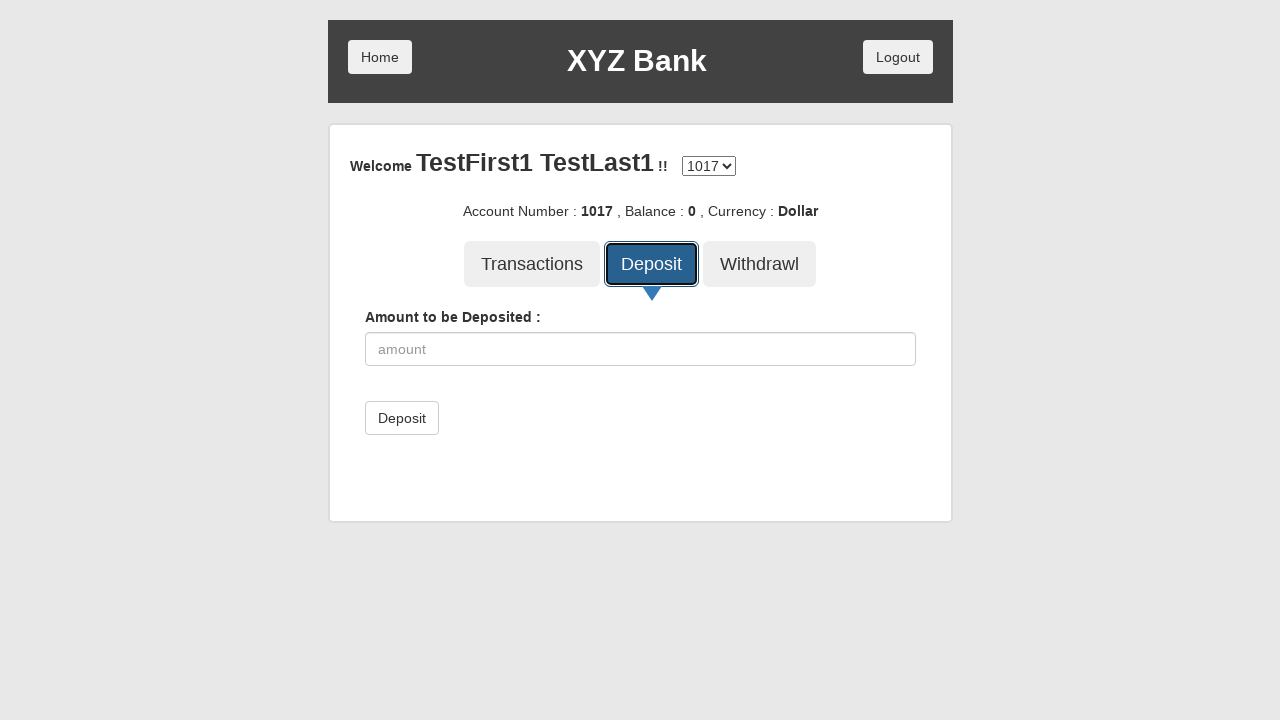

Entered deposit amount 100 for customer 2 on input[placeholder='amount']
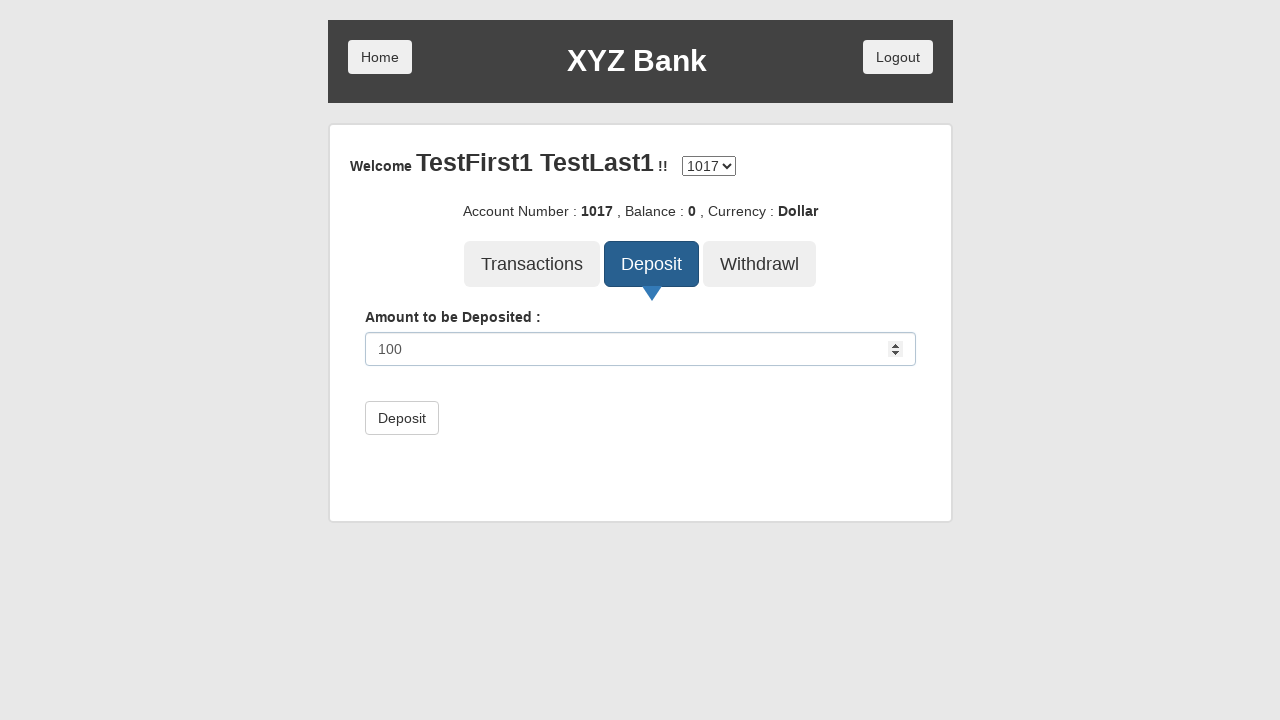

Confirmed deposit of 100 USD for customer 2 at (402, 418) on button[type='submit']:has-text('Deposit')
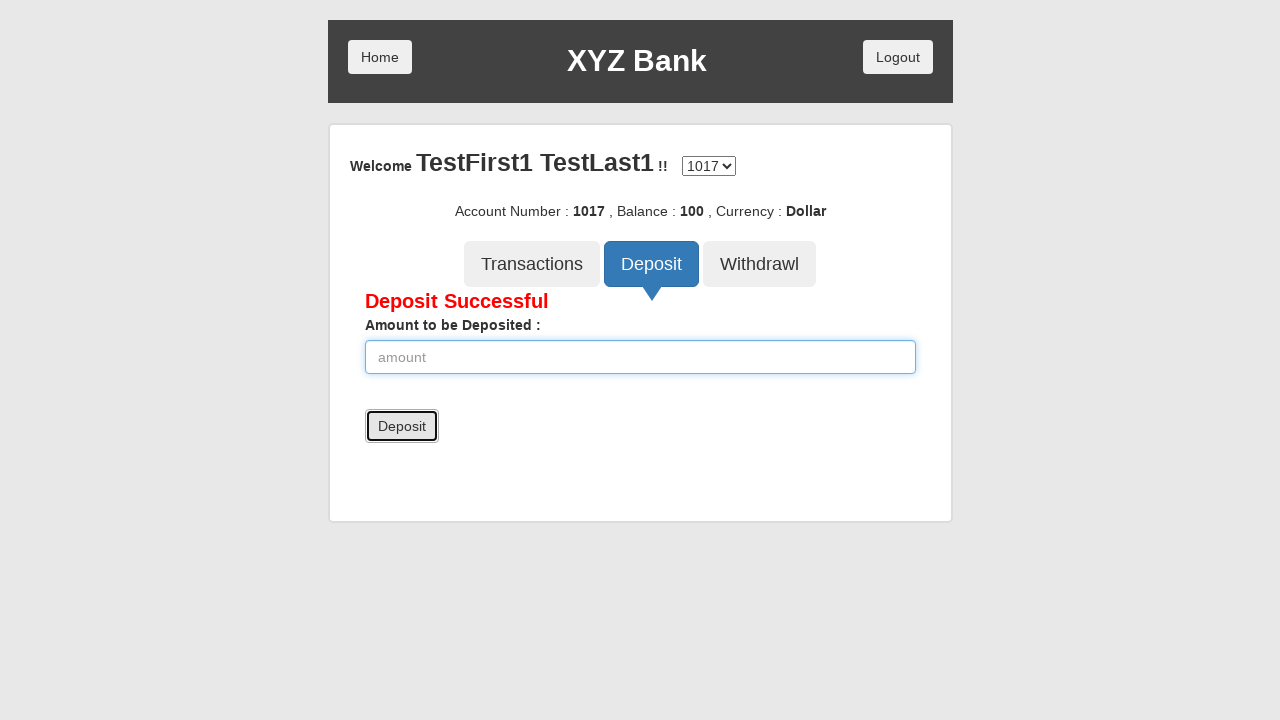

Logged out from customer 2 account at (898, 57) on button:has-text('Logout')
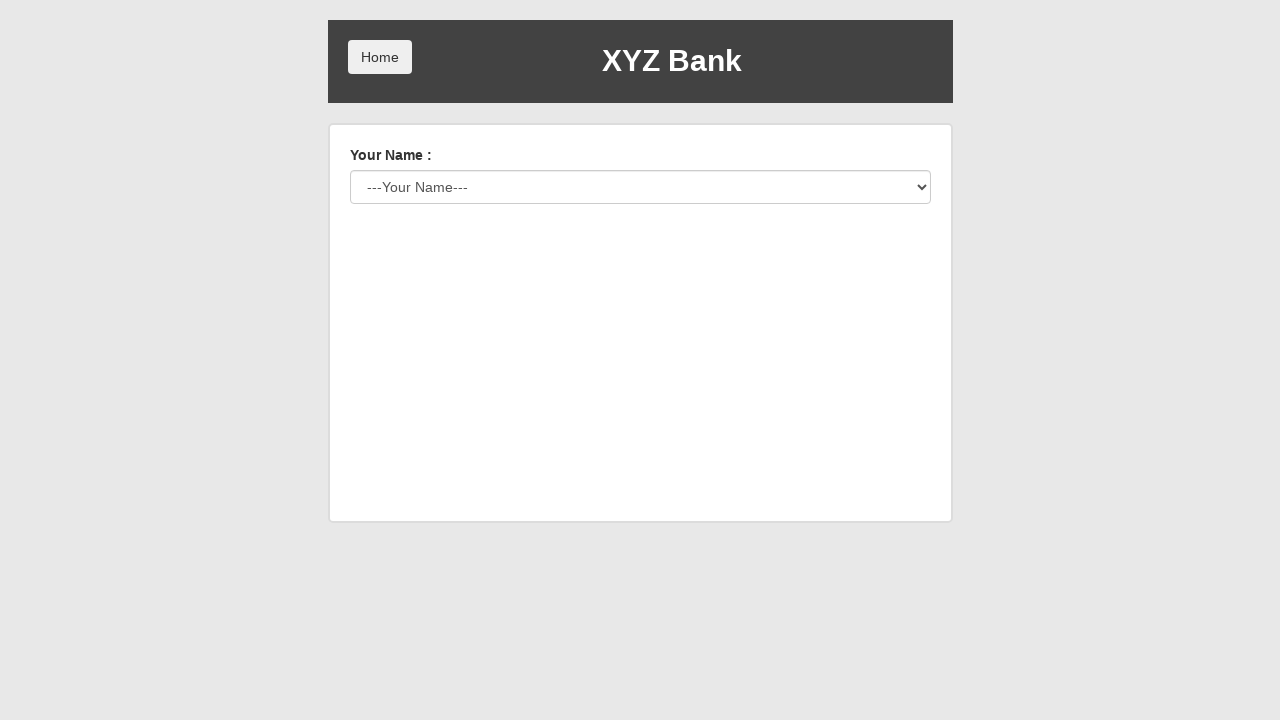

Selected customer 3 for deposit (index 8) on select#userSelect
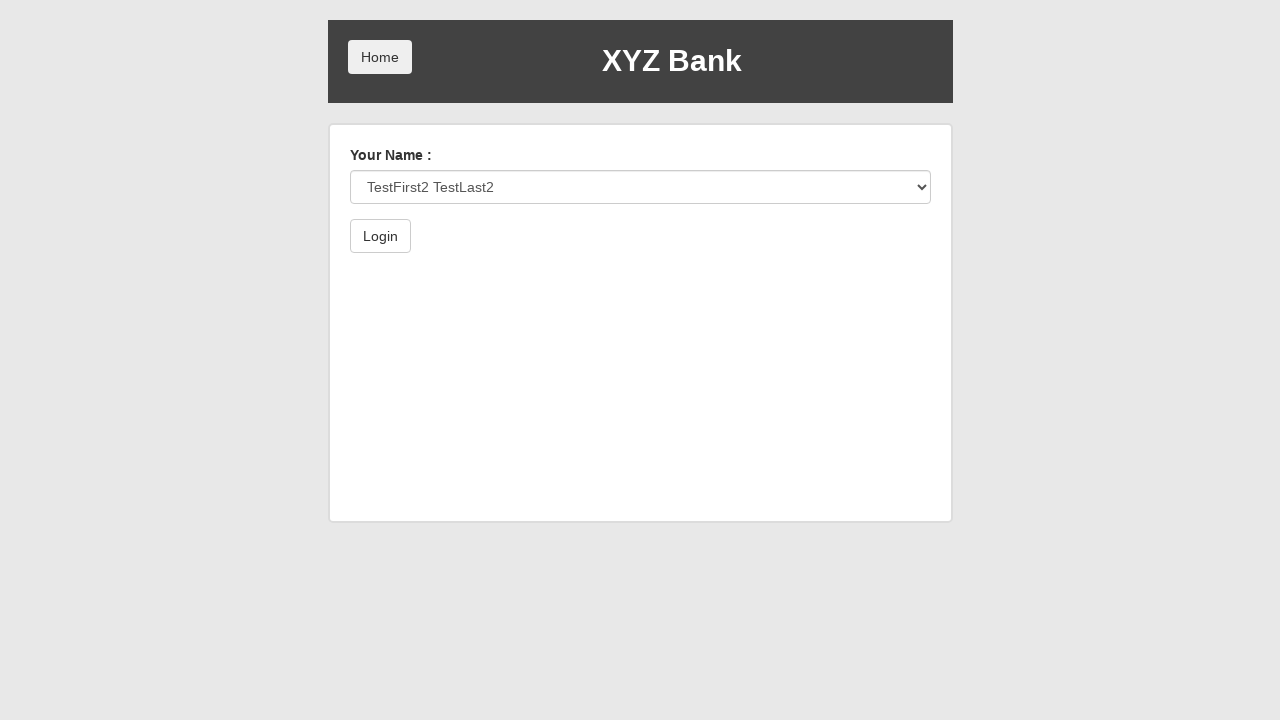

Logged in as customer 3 at (380, 236) on button:has-text('Login')
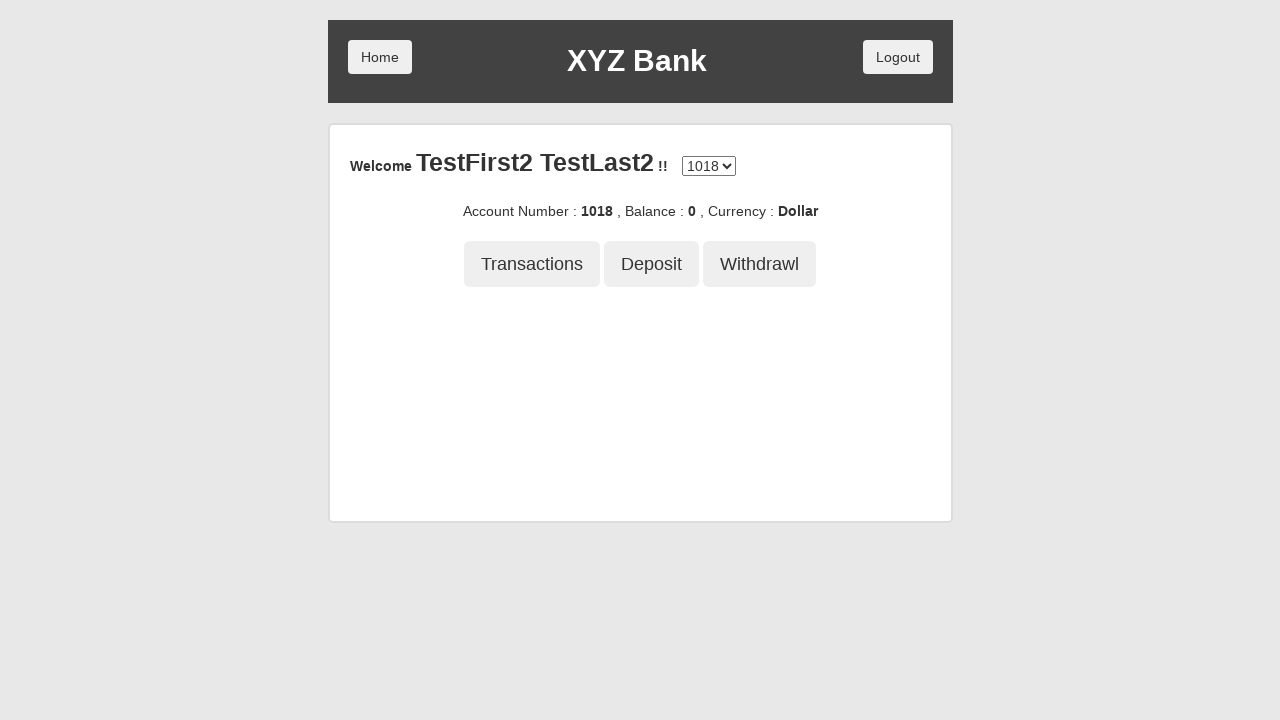

Clicked Deposit button for customer 3 at (652, 264) on button:has-text('Deposit')
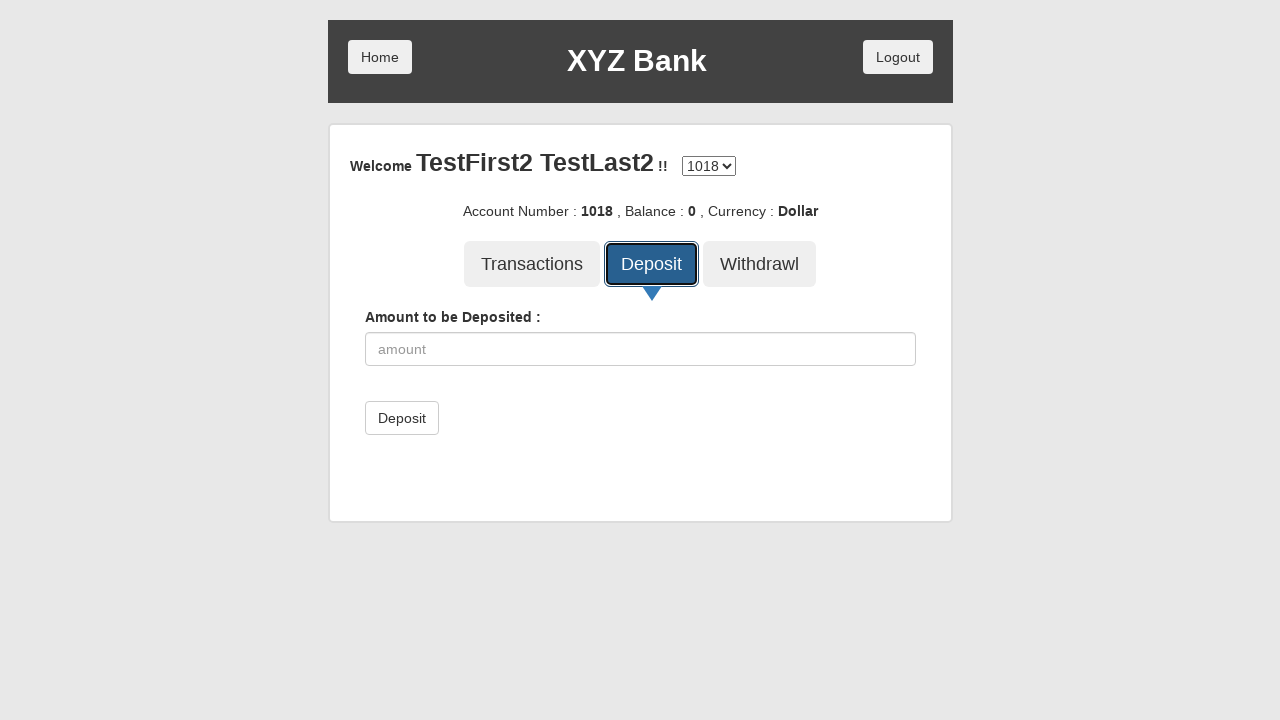

Entered deposit amount 100 for customer 3 on input[placeholder='amount']
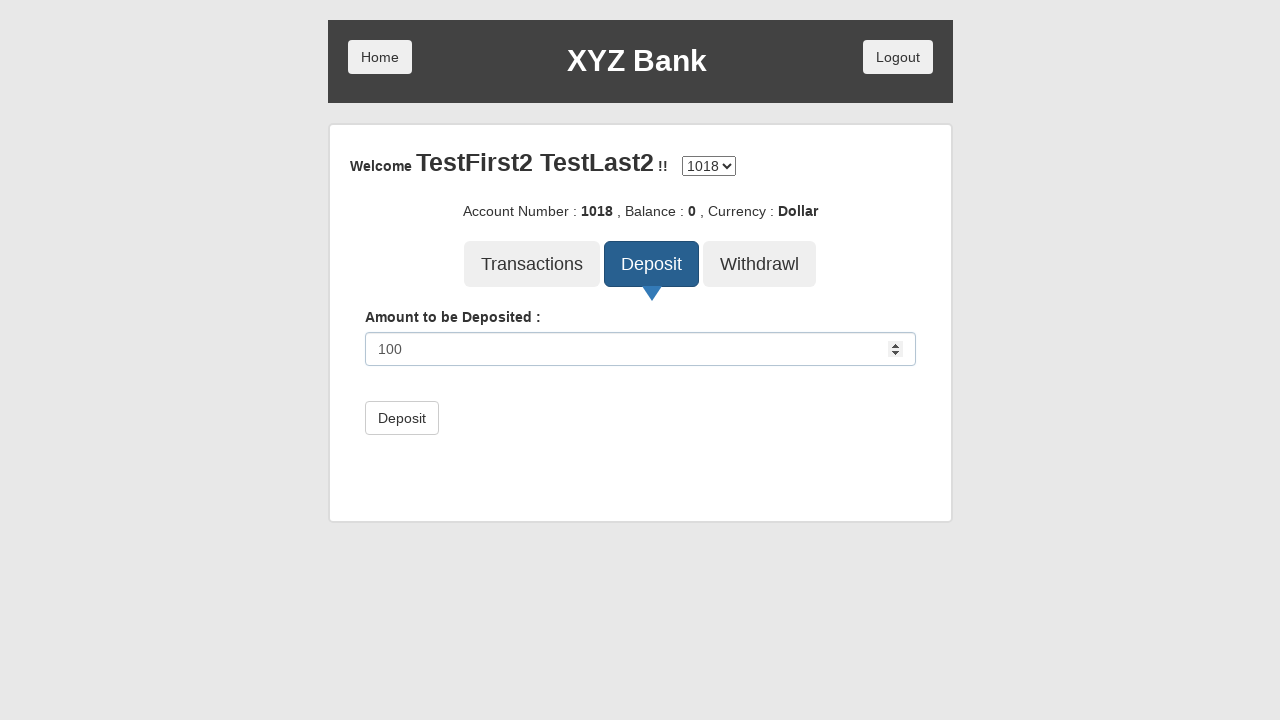

Confirmed deposit of 100 USD for customer 3 at (402, 418) on button[type='submit']:has-text('Deposit')
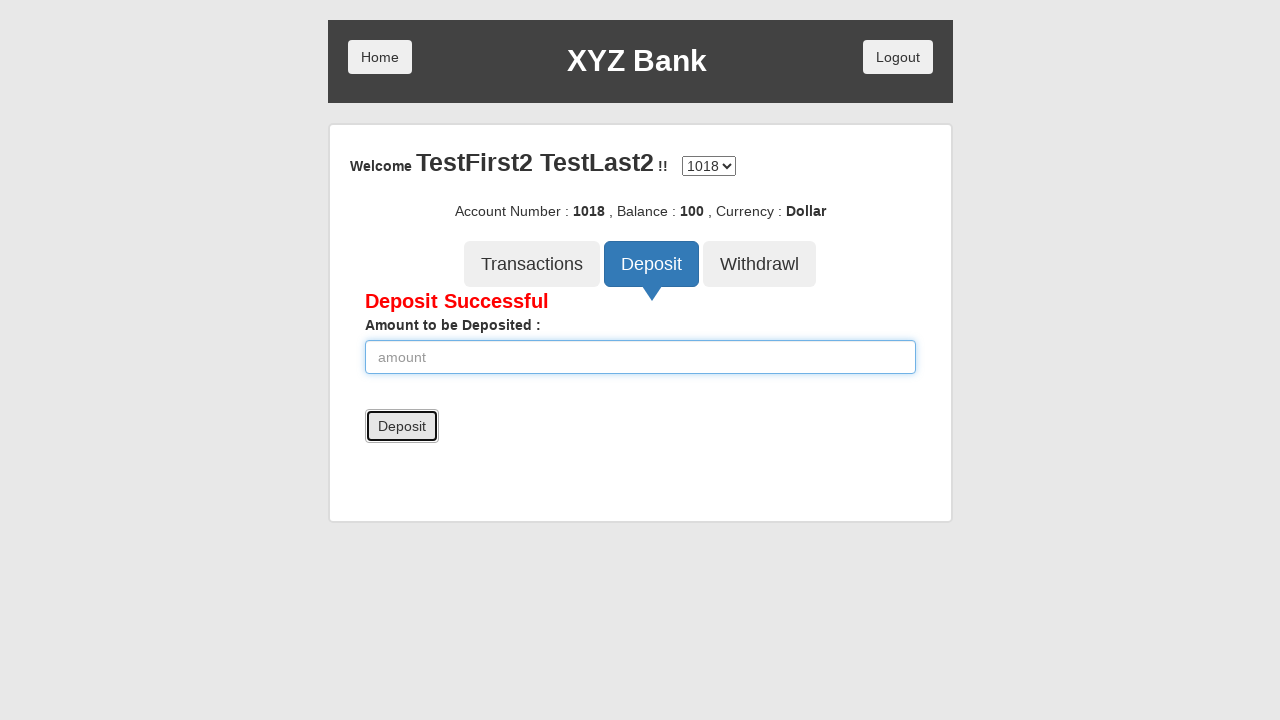

Logged out from customer 3 account at (898, 57) on button:has-text('Logout')
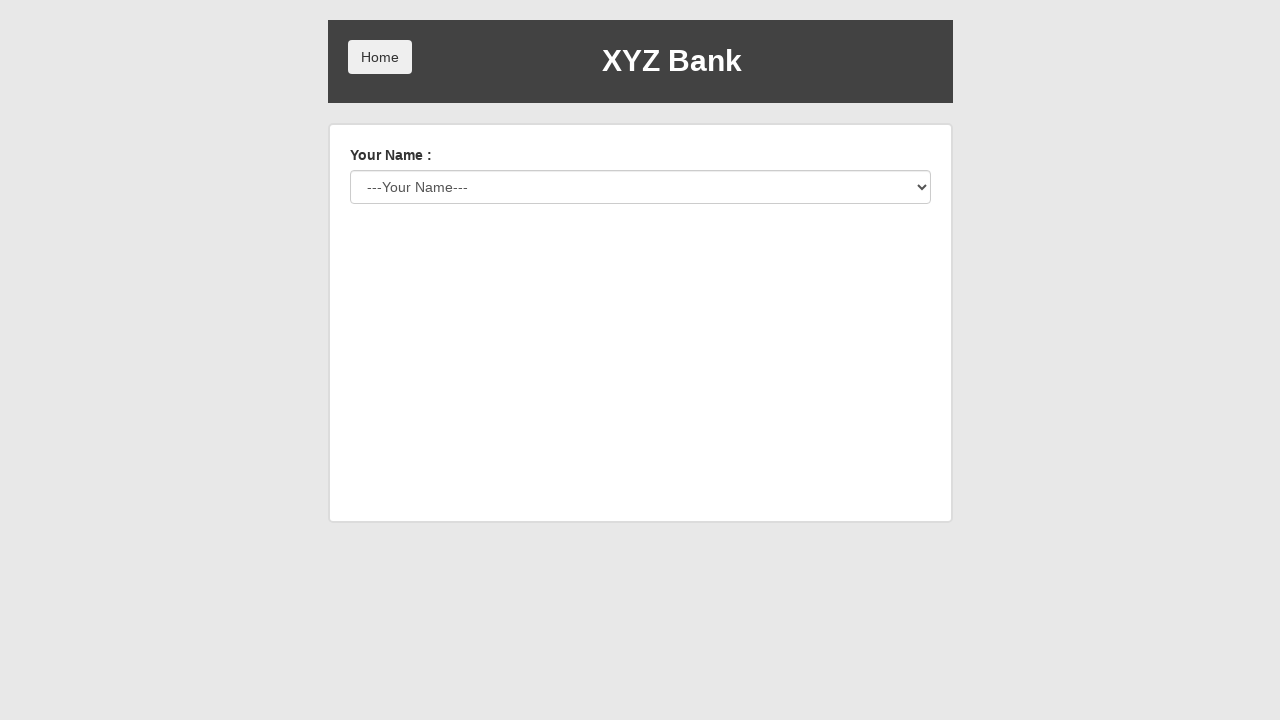

Selected customer 4 for deposit (index 9) on select#userSelect
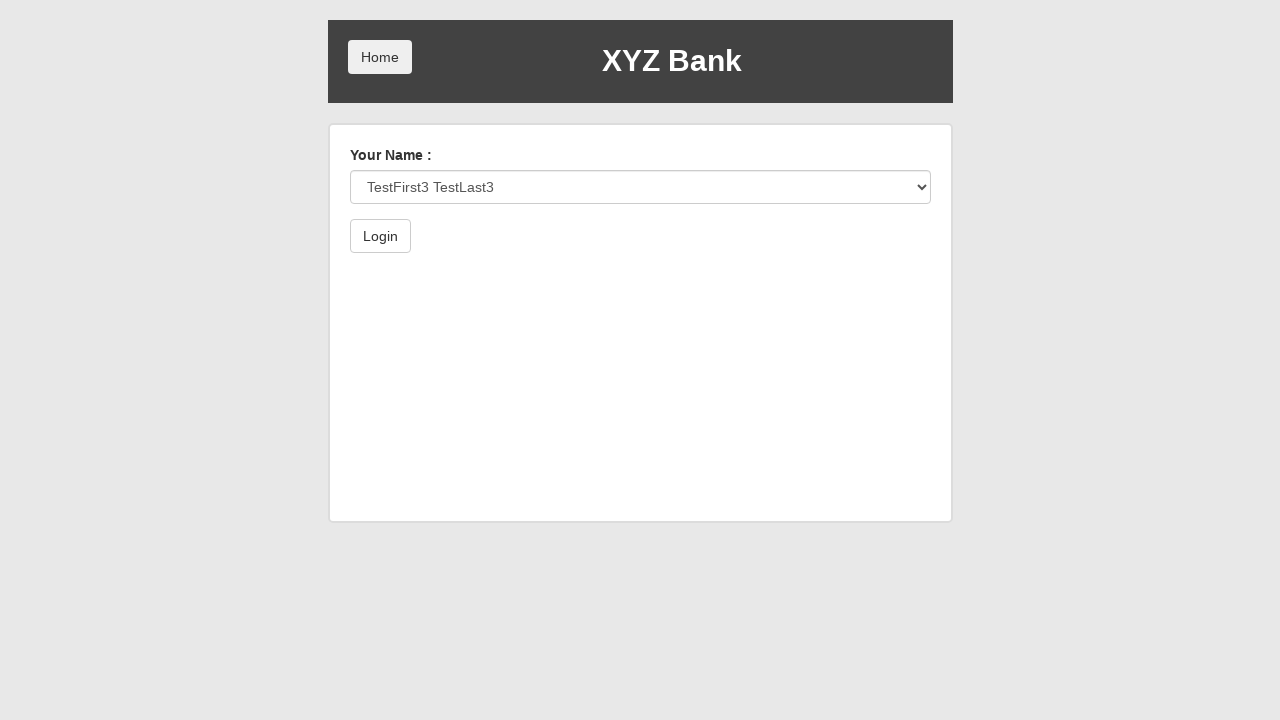

Logged in as customer 4 at (380, 236) on button:has-text('Login')
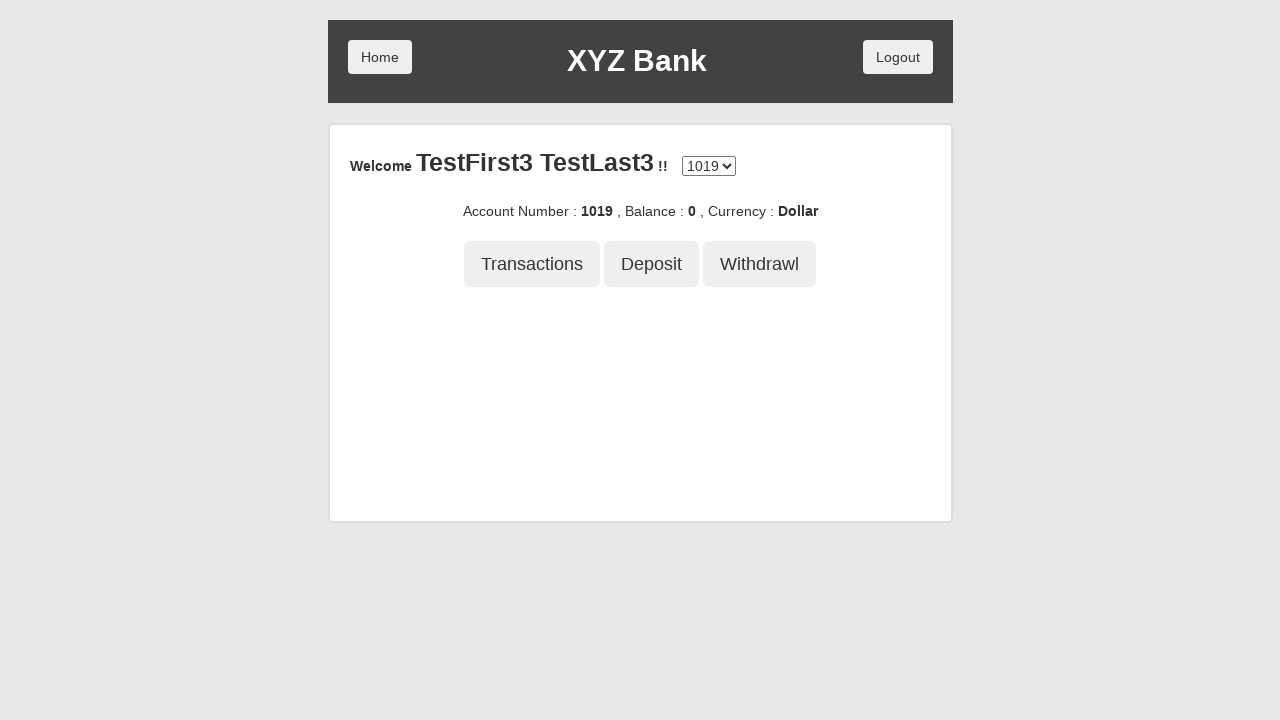

Clicked Deposit button for customer 4 at (652, 264) on button:has-text('Deposit')
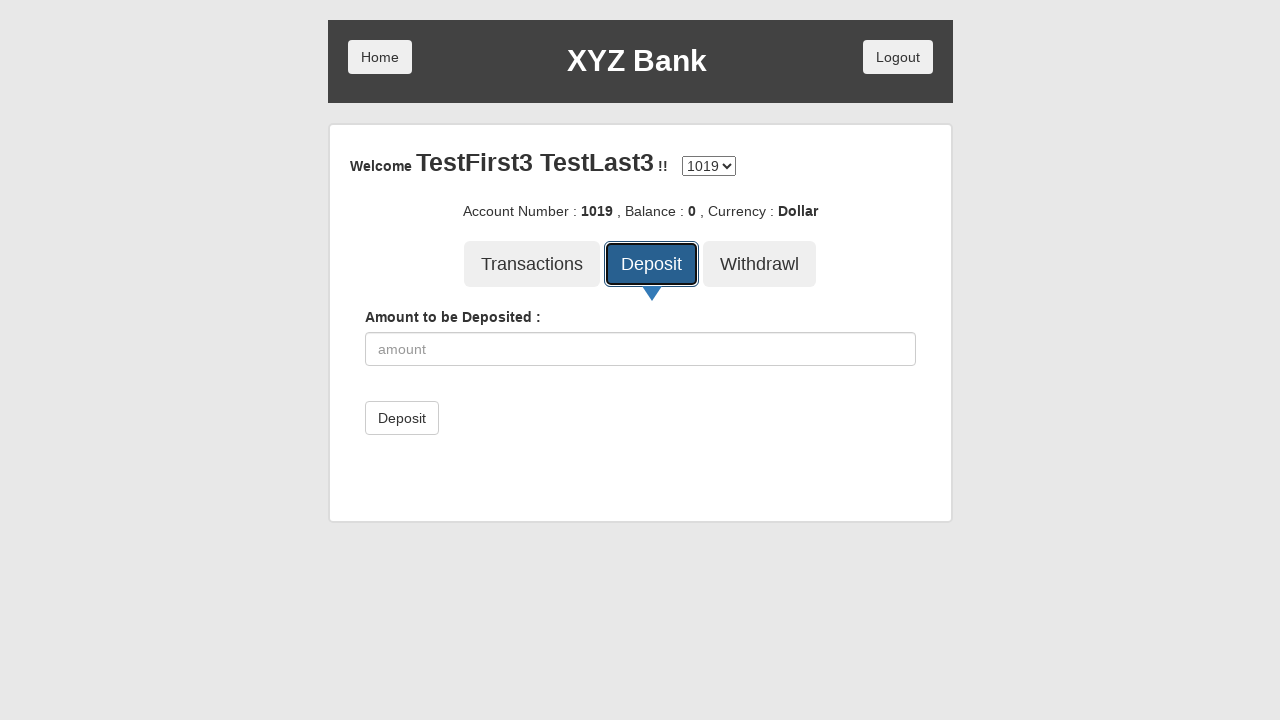

Entered deposit amount 100 for customer 4 on input[placeholder='amount']
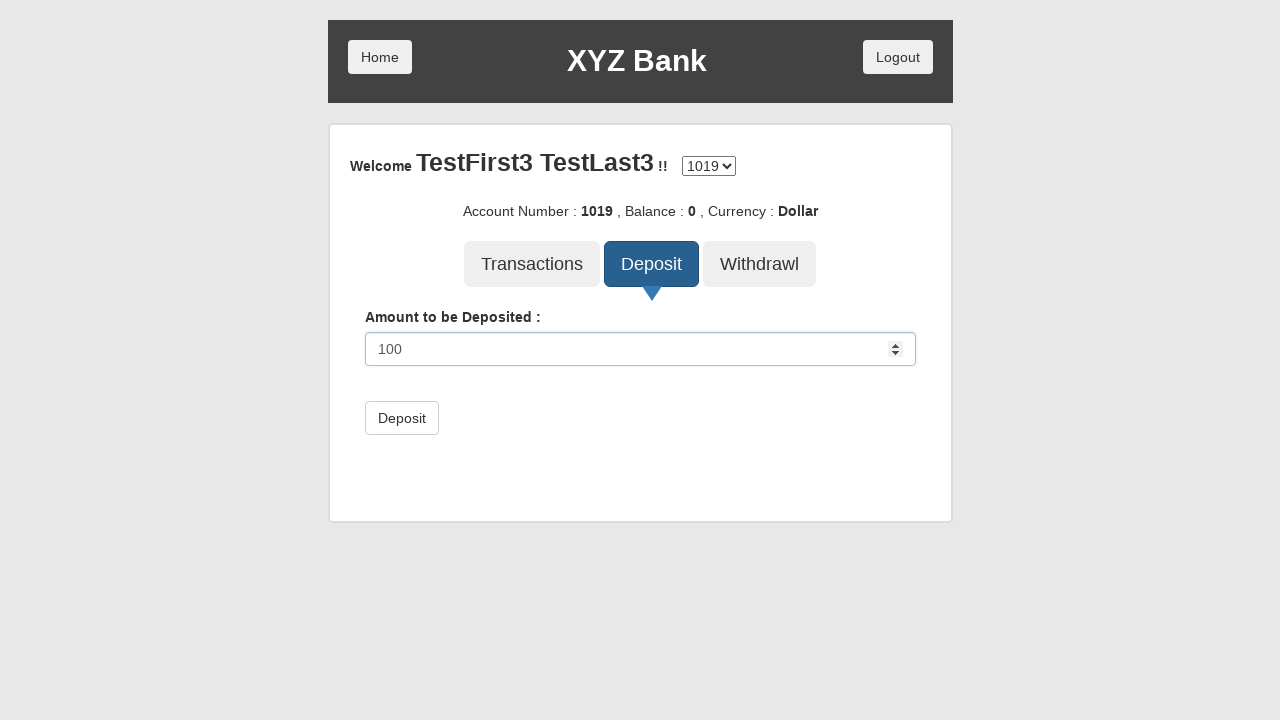

Confirmed deposit of 100 USD for customer 4 at (402, 418) on button[type='submit']:has-text('Deposit')
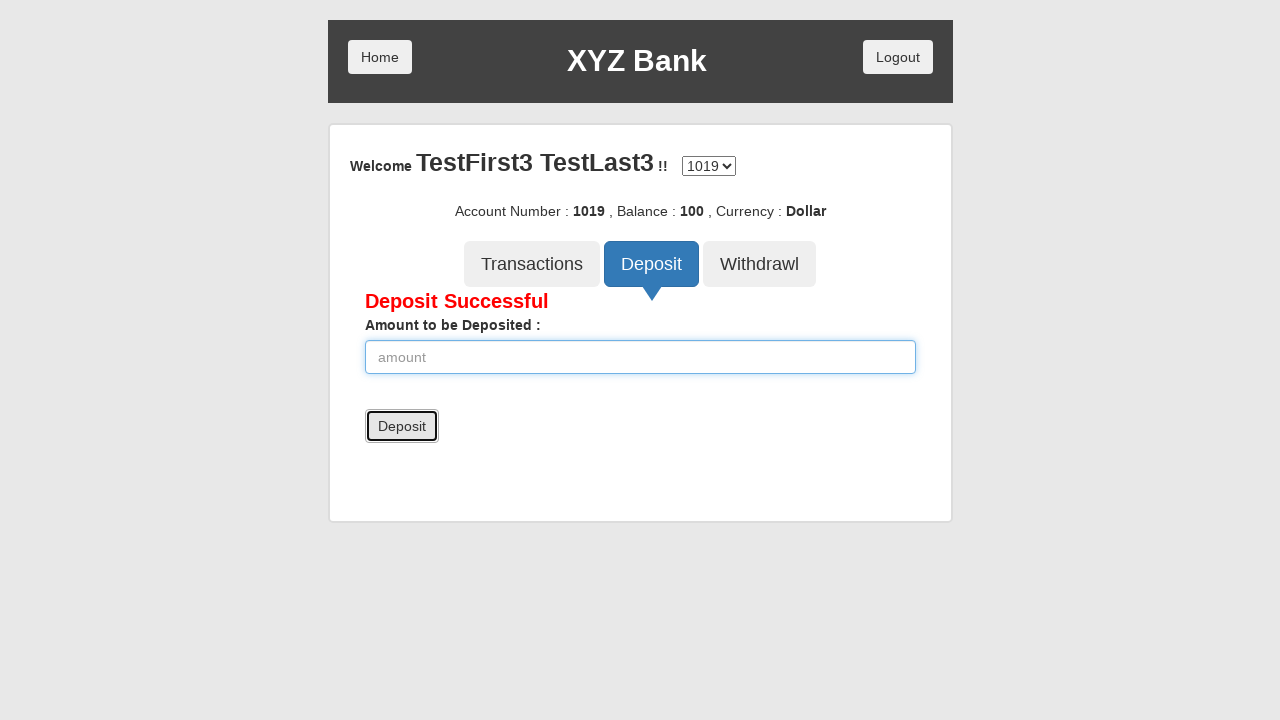

Logged out from customer 4 account at (898, 57) on button:has-text('Logout')
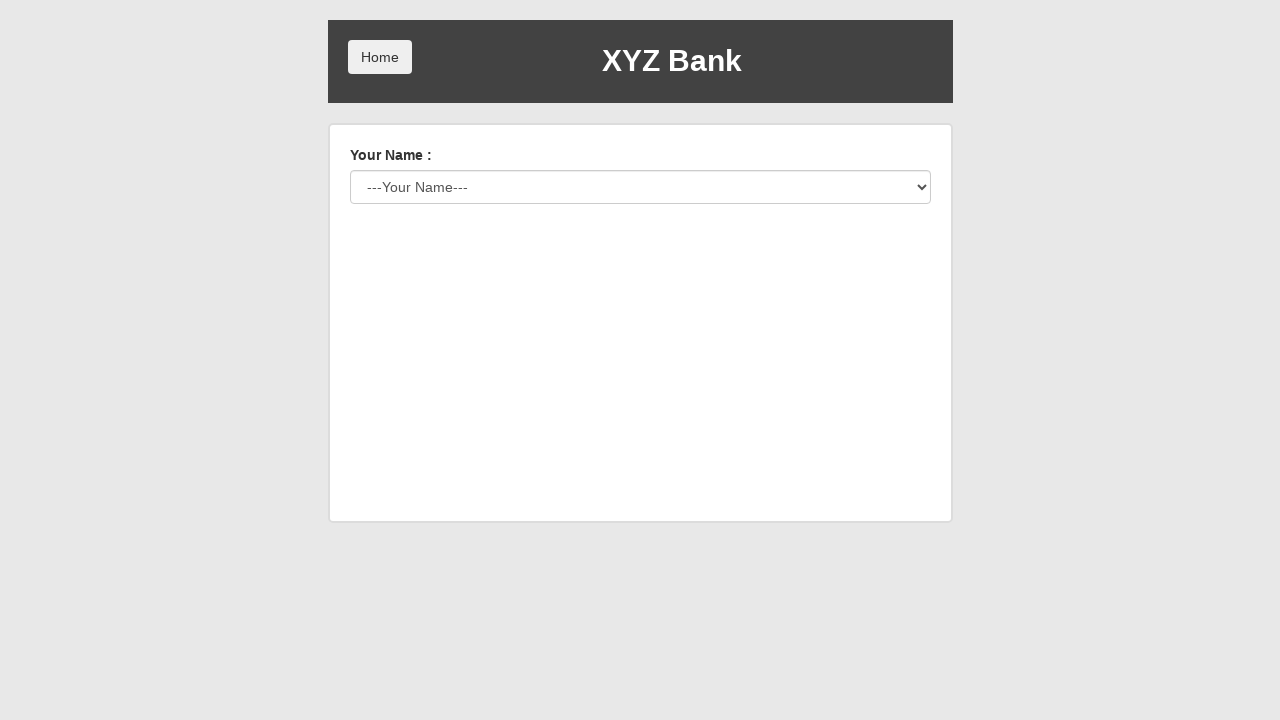

Selected customer 5 for deposit (index 10) on select#userSelect
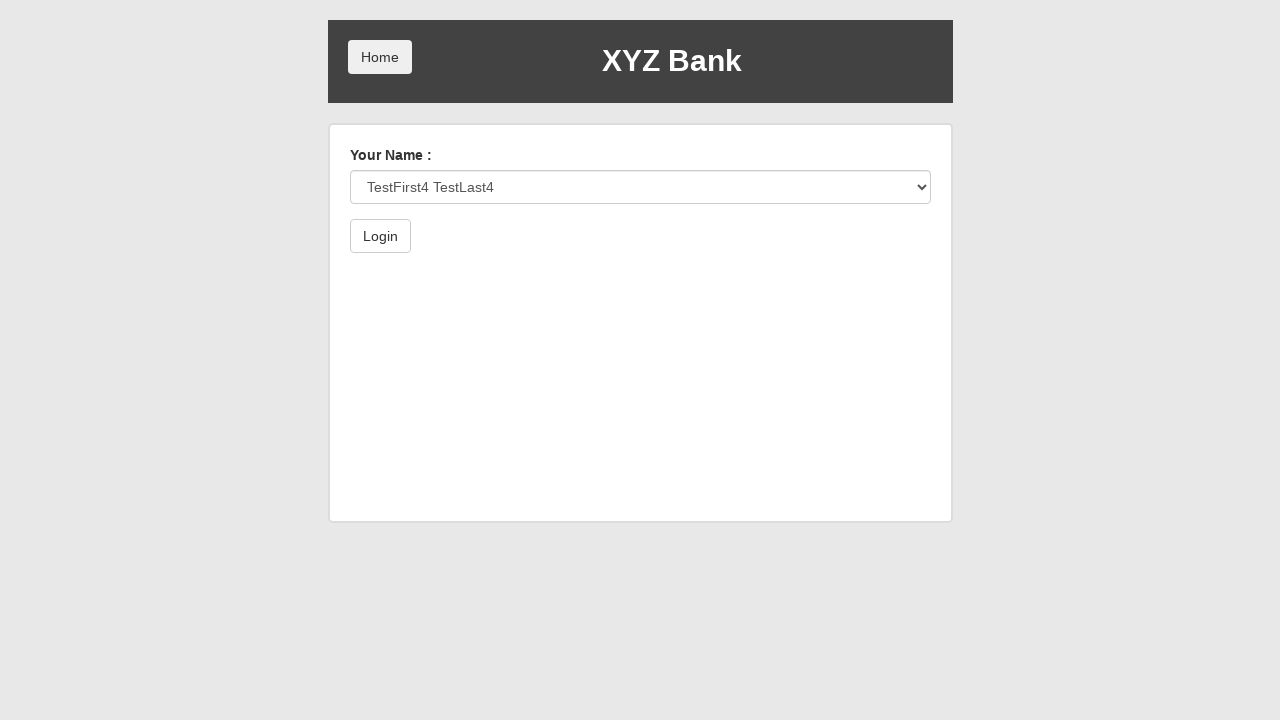

Logged in as customer 5 at (380, 236) on button:has-text('Login')
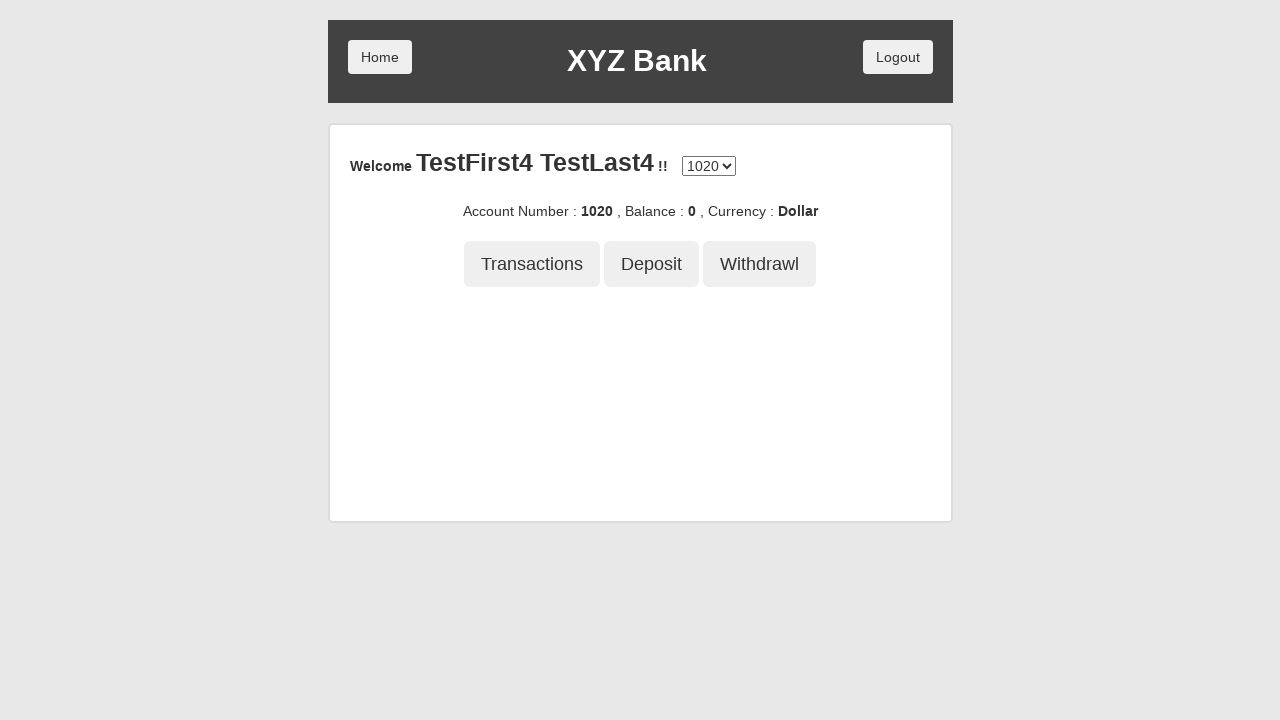

Clicked Deposit button for customer 5 at (652, 264) on button:has-text('Deposit')
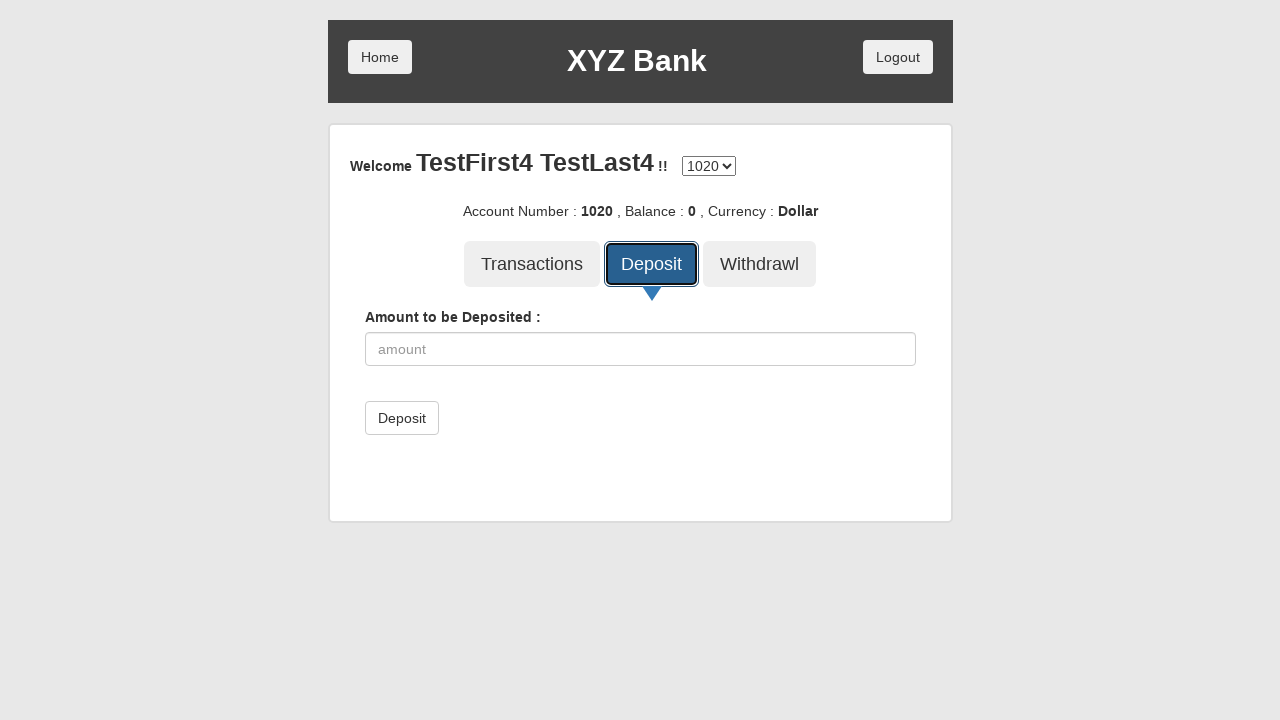

Entered deposit amount 100 for customer 5 on input[placeholder='amount']
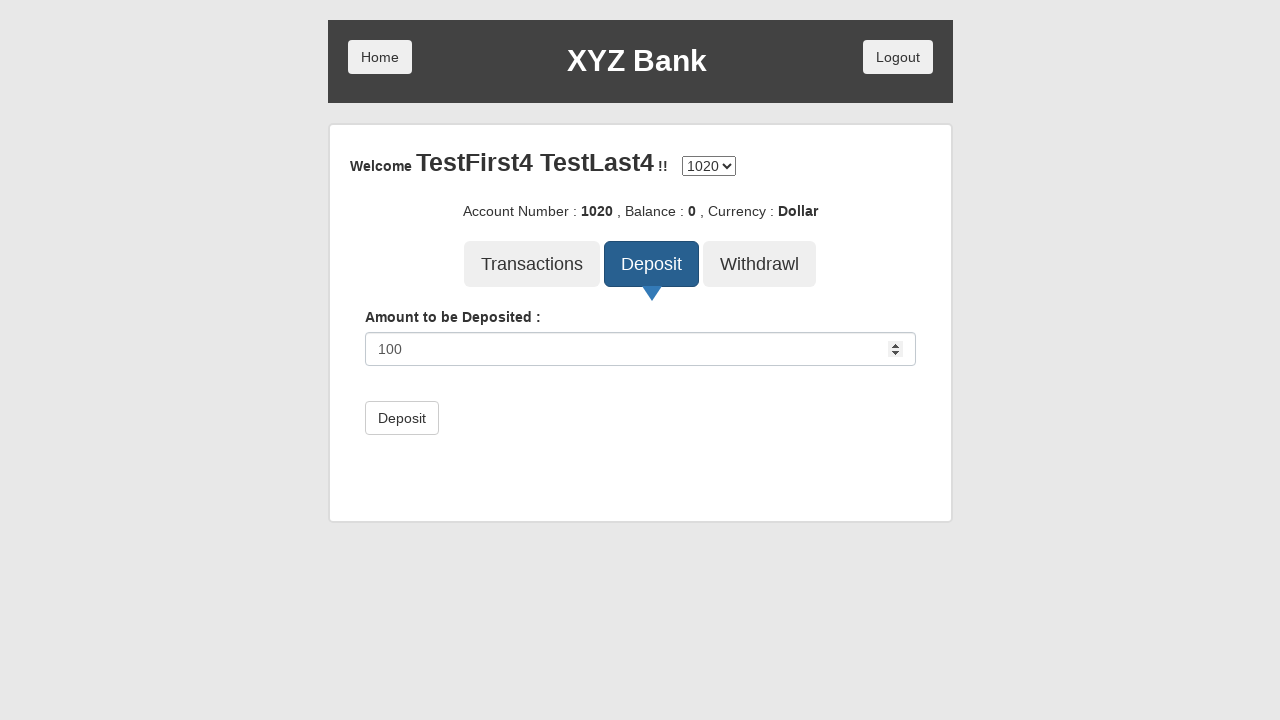

Confirmed deposit of 100 USD for customer 5 at (402, 418) on button[type='submit']:has-text('Deposit')
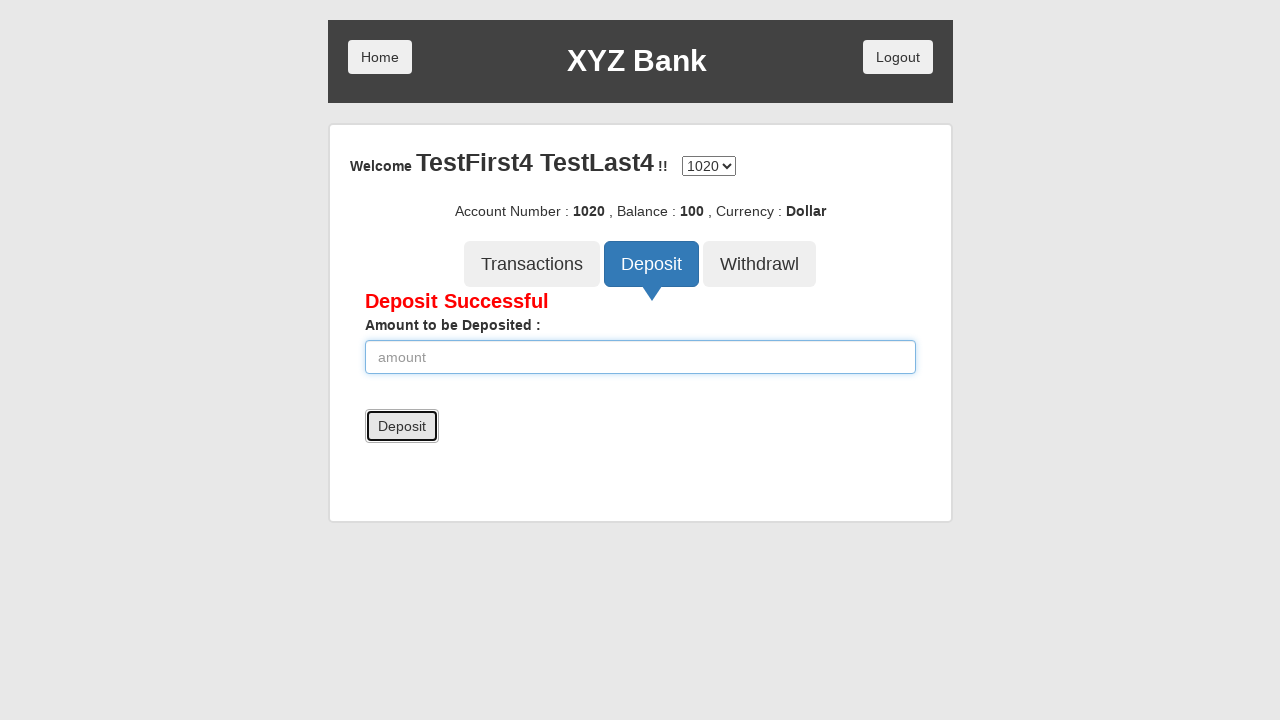

Logged out from customer 5 account at (898, 57) on button:has-text('Logout')
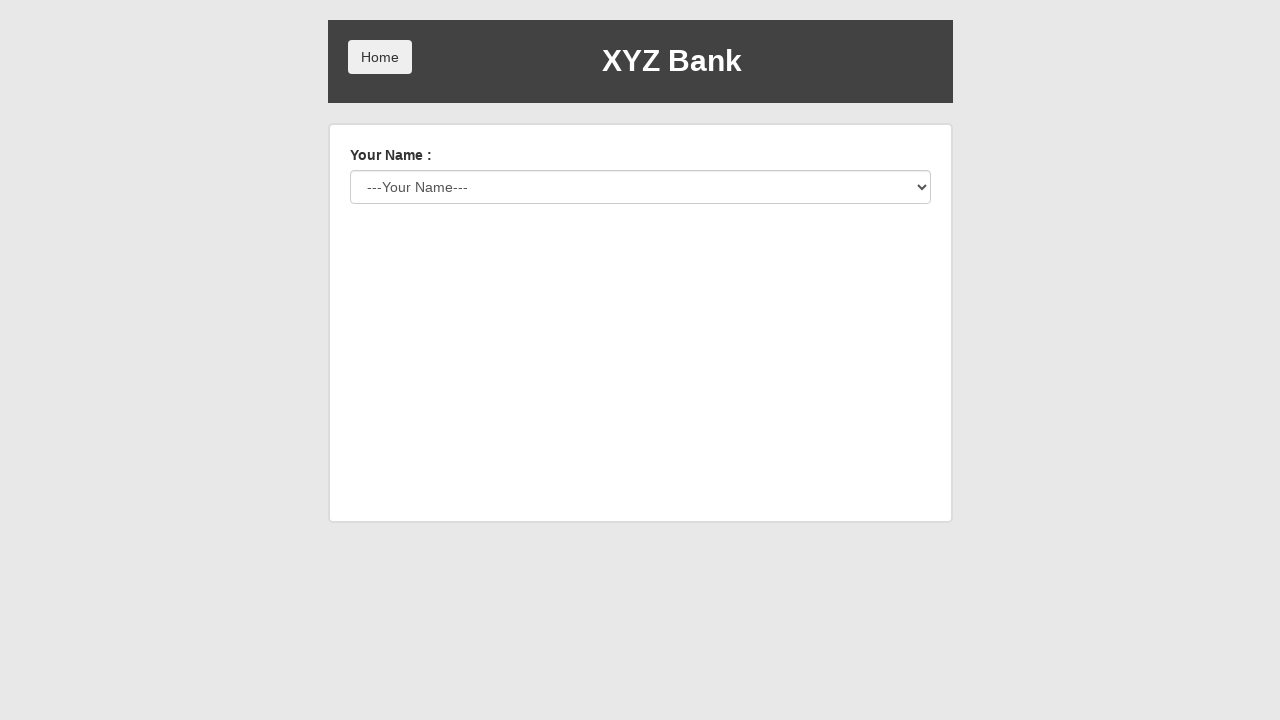

Selected first customer for withdrawal (index 6) on select#userSelect
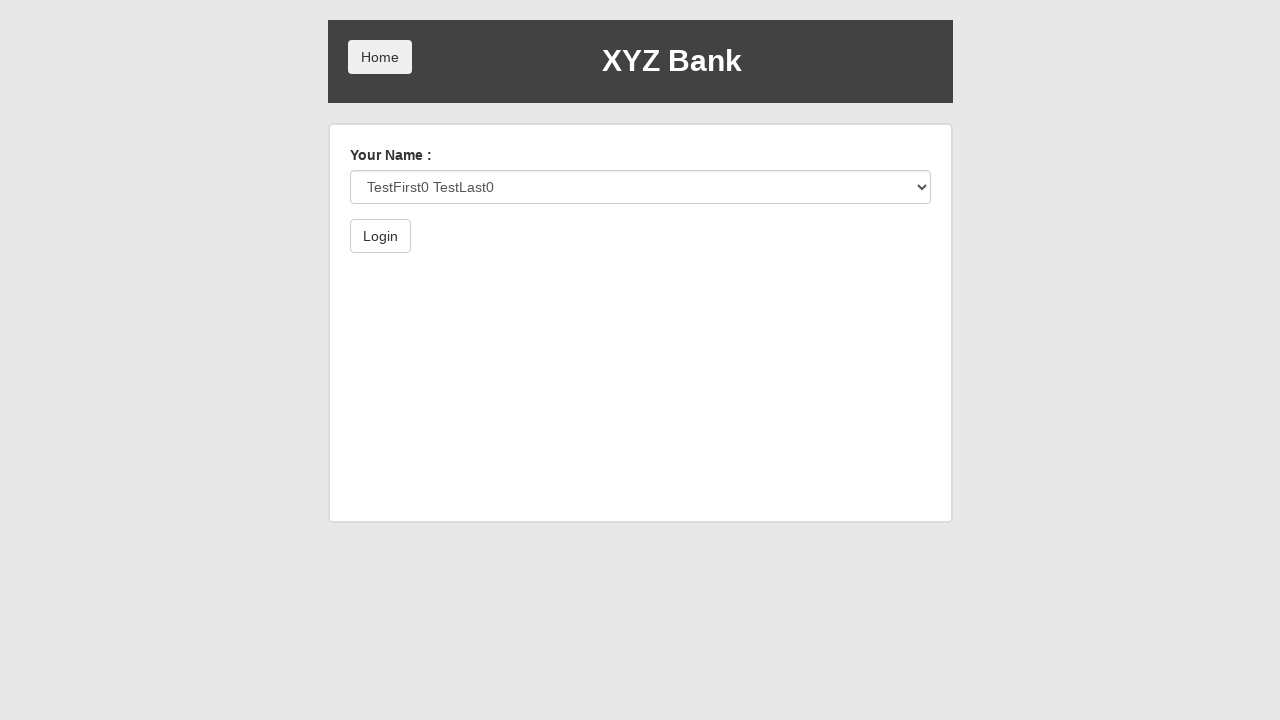

Logged in as first customer for withdrawal at (380, 236) on button:has-text('Login')
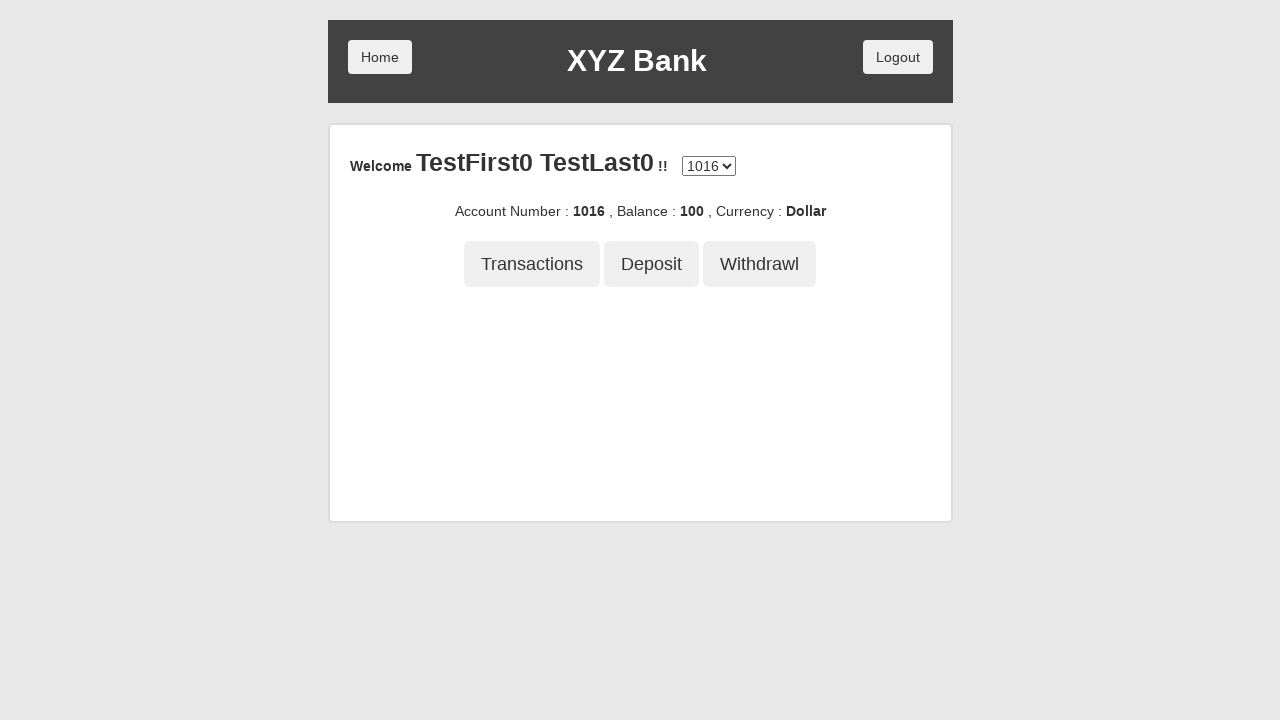

Clicked Withdrawal button at (760, 264) on button:has-text('Withdrawl')
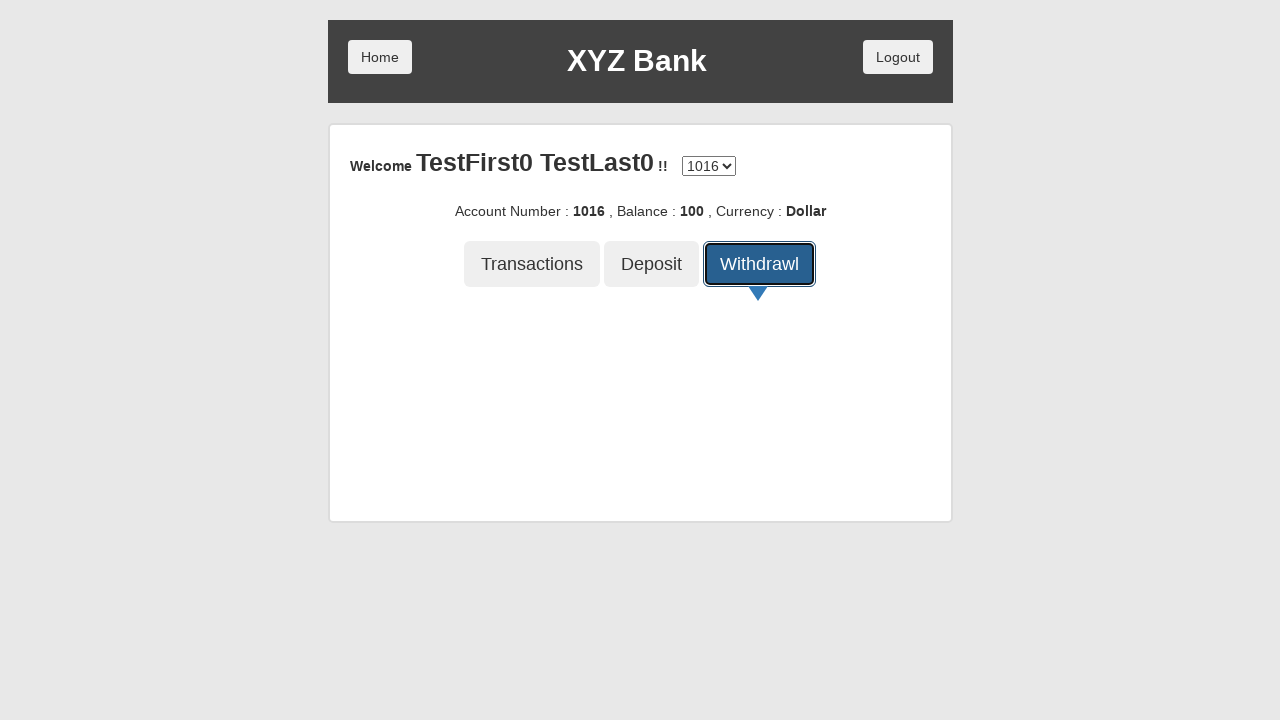

Entered withdrawal amount 100 on input[placeholder='amount']
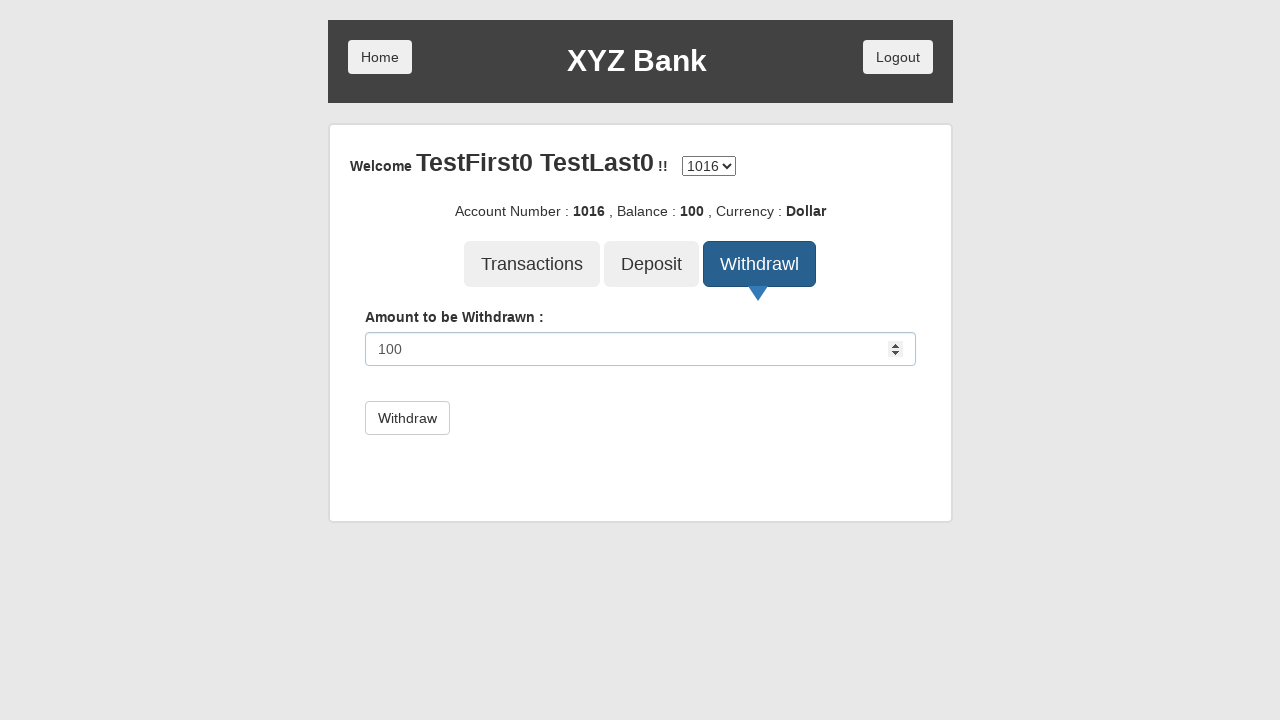

Confirmed withdrawal of 100 USD at (407, 418) on button[type='submit']:has-text('Withdraw')
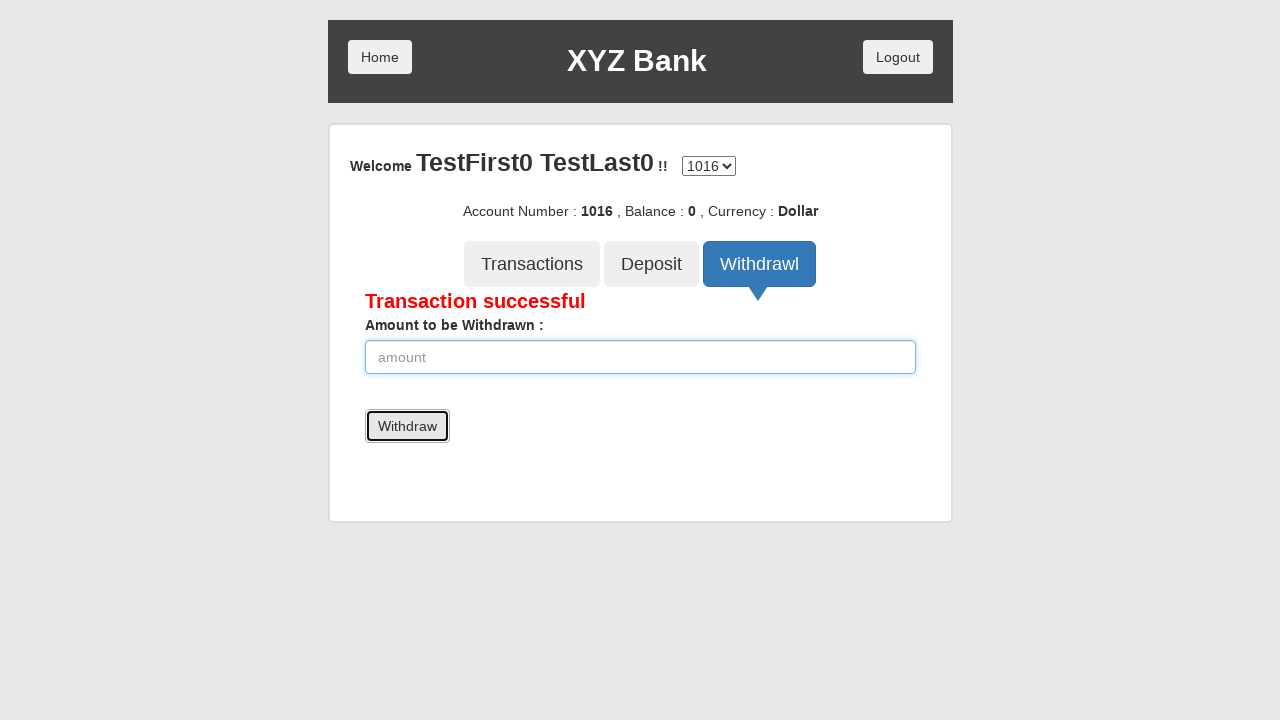

Logged out after withdrawal at (898, 57) on button:has-text('Logout')
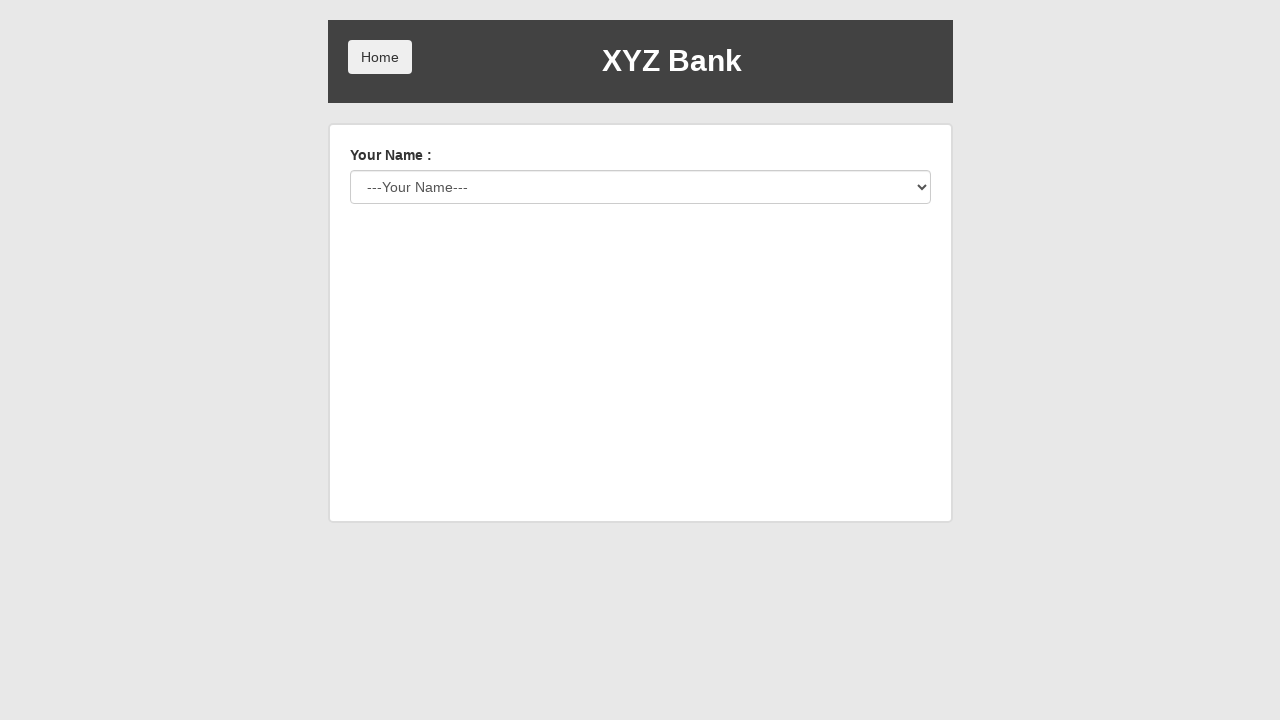

Clicked Home button to return to main page at (380, 57) on button:has-text('Home')
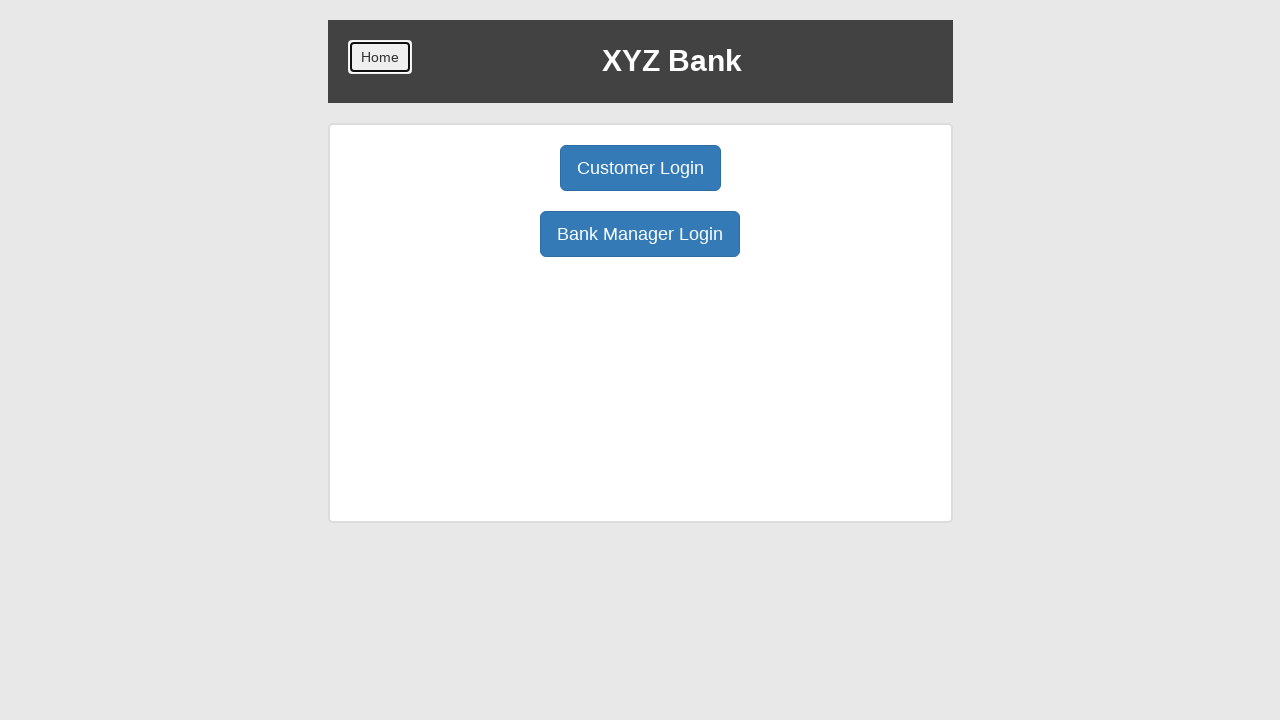

Clicked Bank Manager Login to access manager features at (640, 234) on button:has-text('Bank Manager Login')
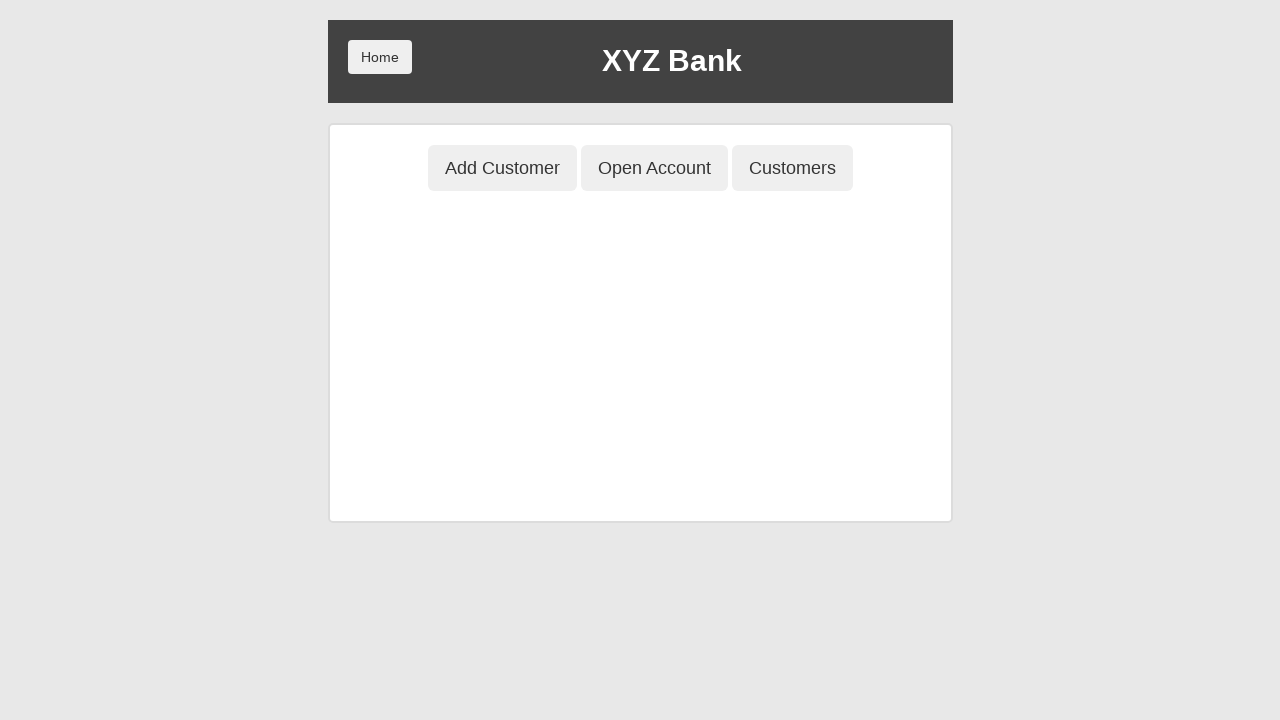

Clicked Customers button to view customer list at (792, 168) on button:has-text('Customers')
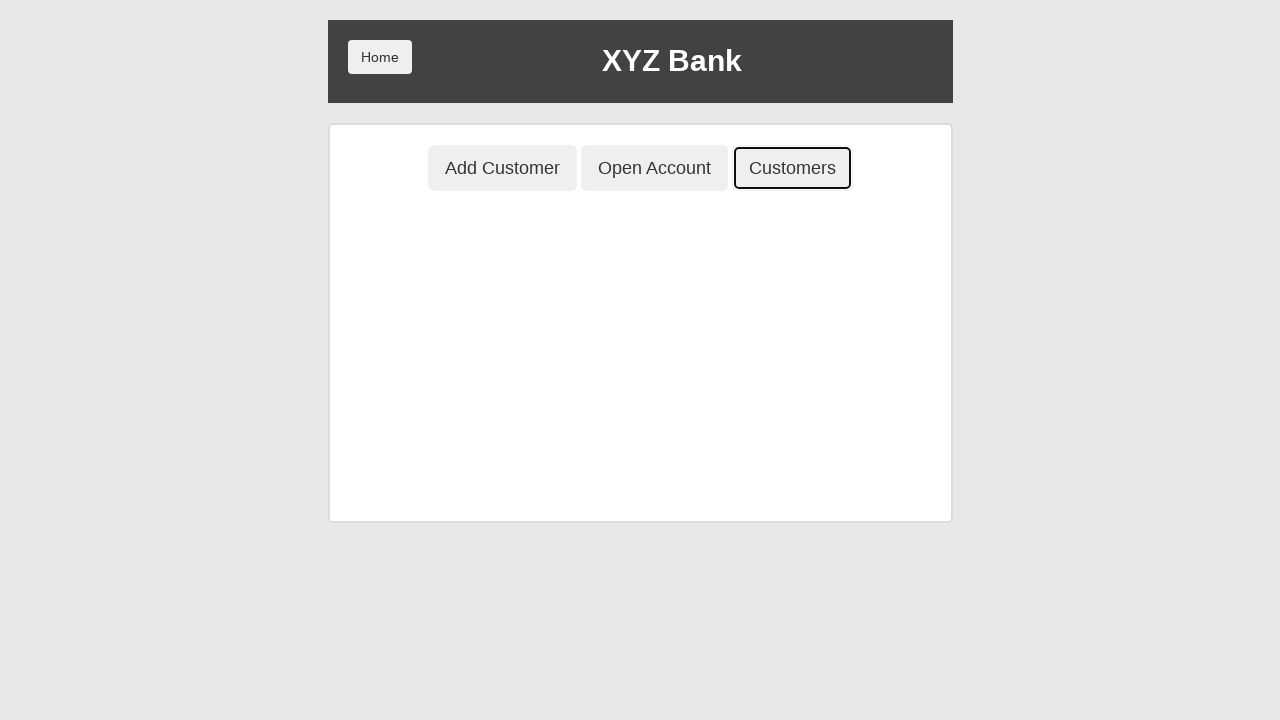

Waited for customer table to load
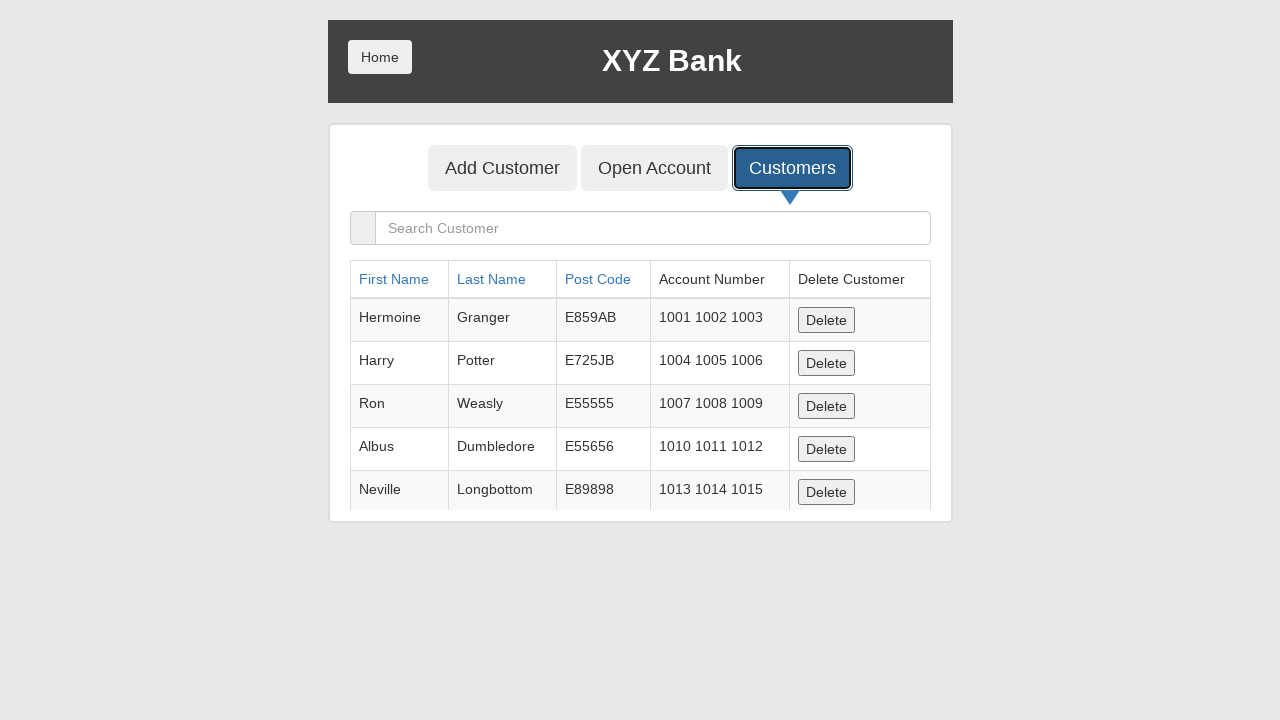

Located delete buttons - found 10 delete buttons
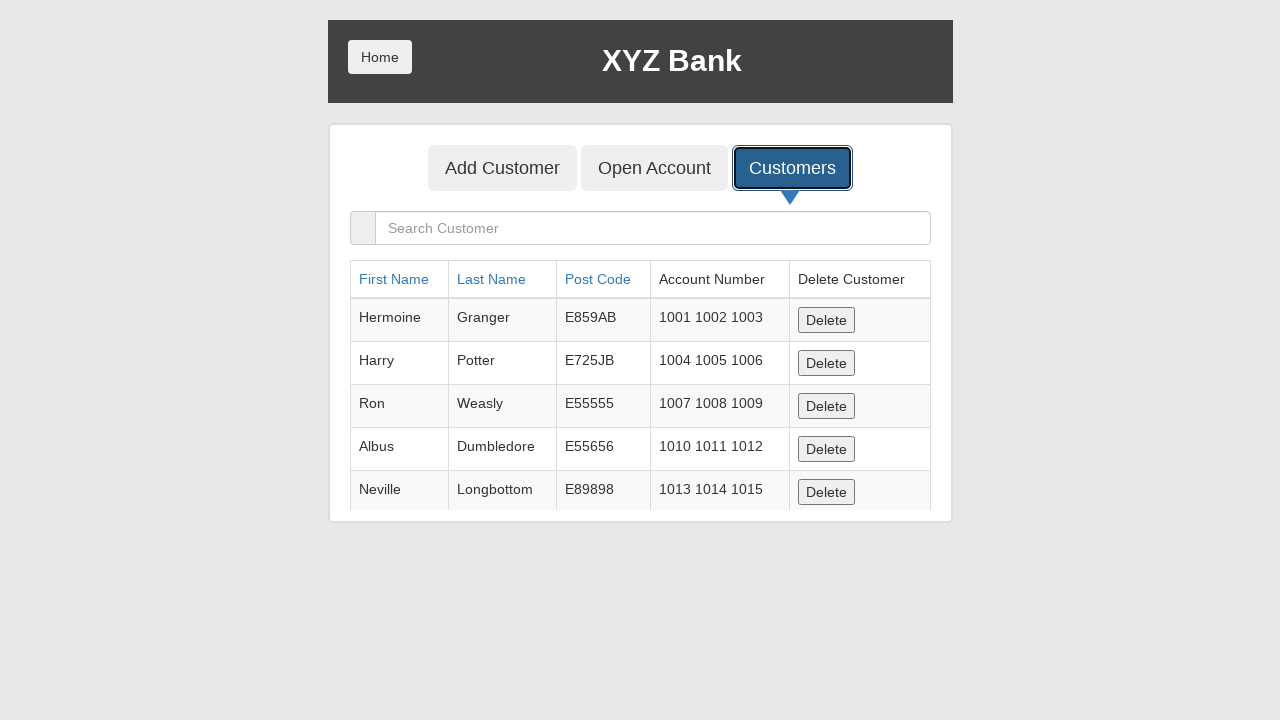

Clicked delete button for customer 1 (last in list) at (826, 488) on button:has-text('Delete') >> nth=9
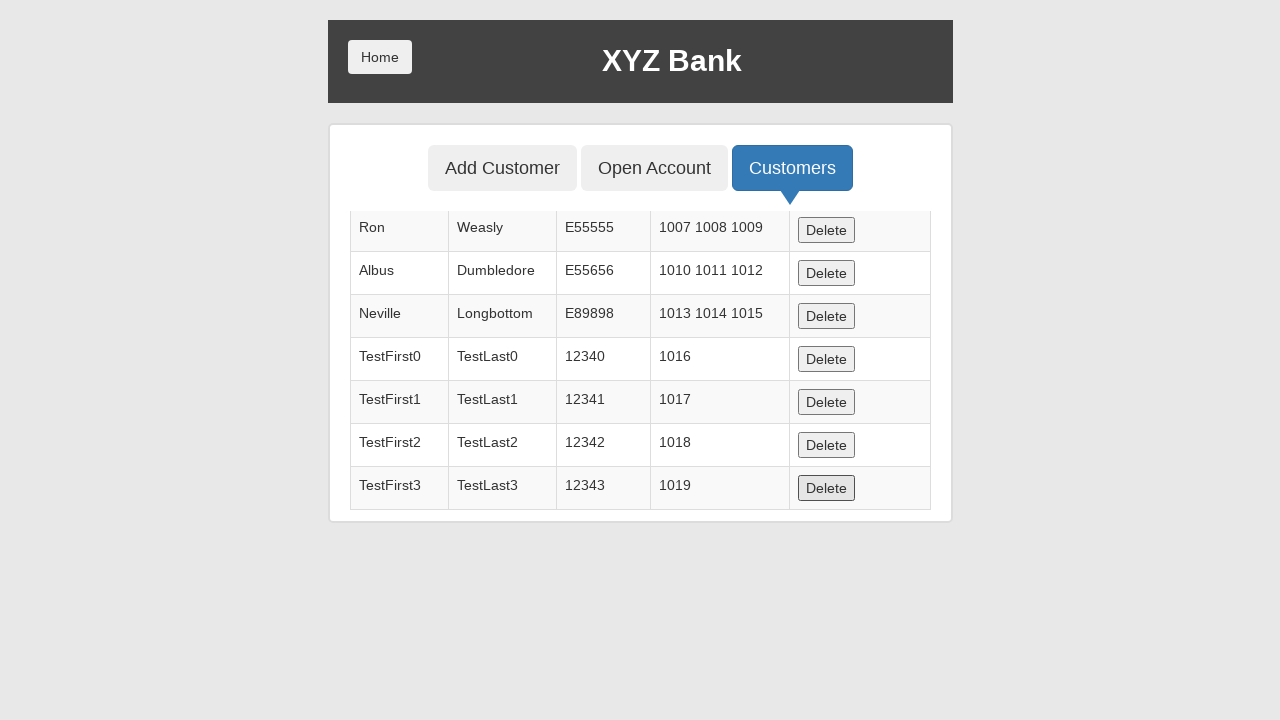

Waited for customer 1 deletion to complete
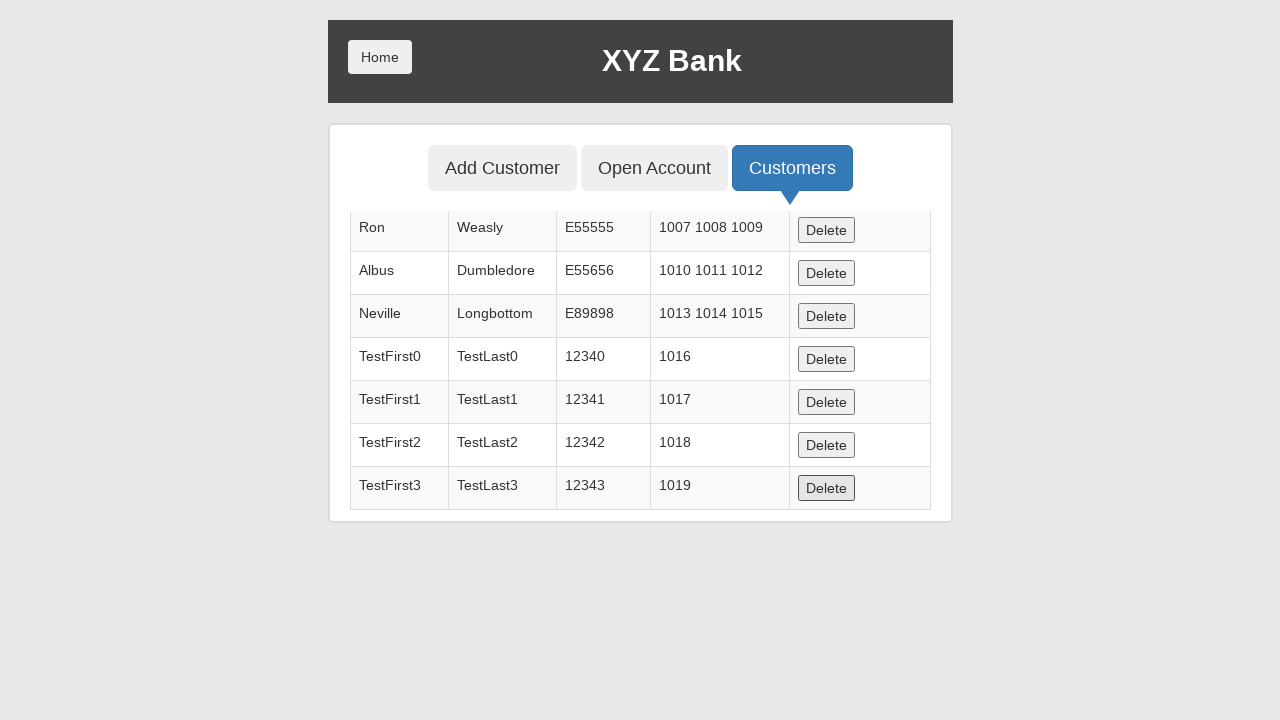

Located delete buttons - found 9 delete buttons
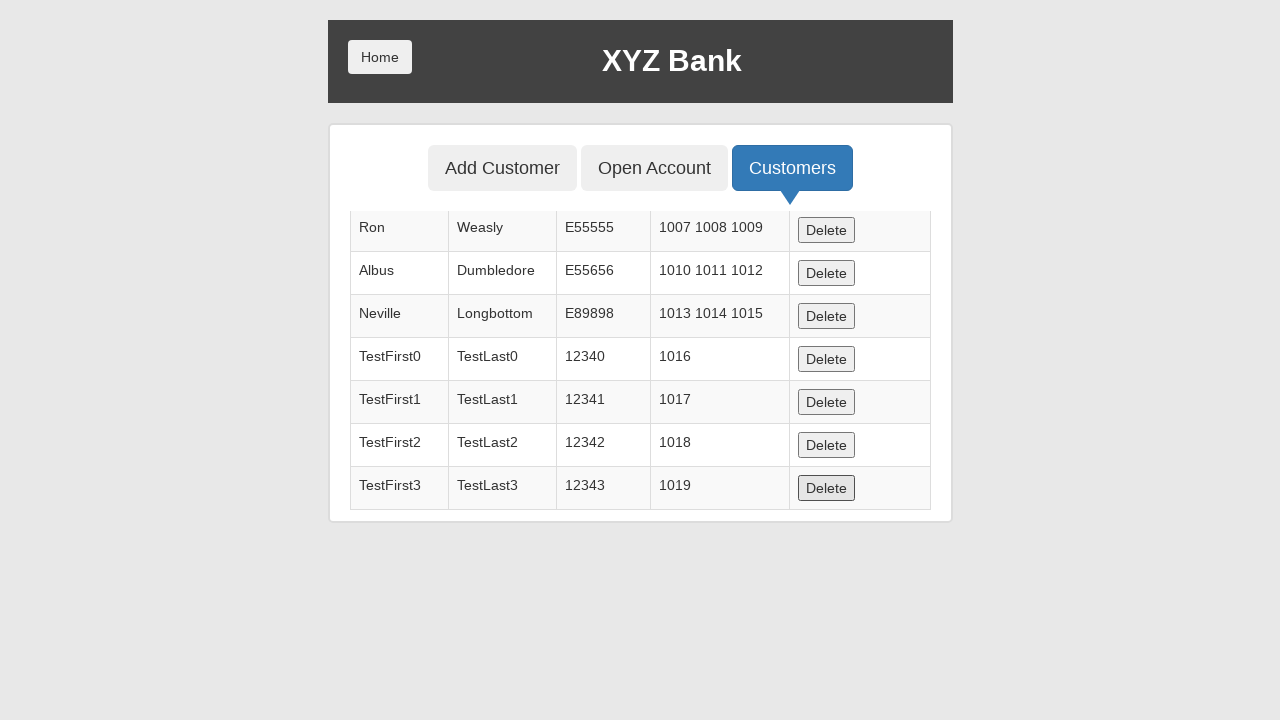

Clicked delete button for customer 2 (last in list) at (826, 488) on button:has-text('Delete') >> nth=8
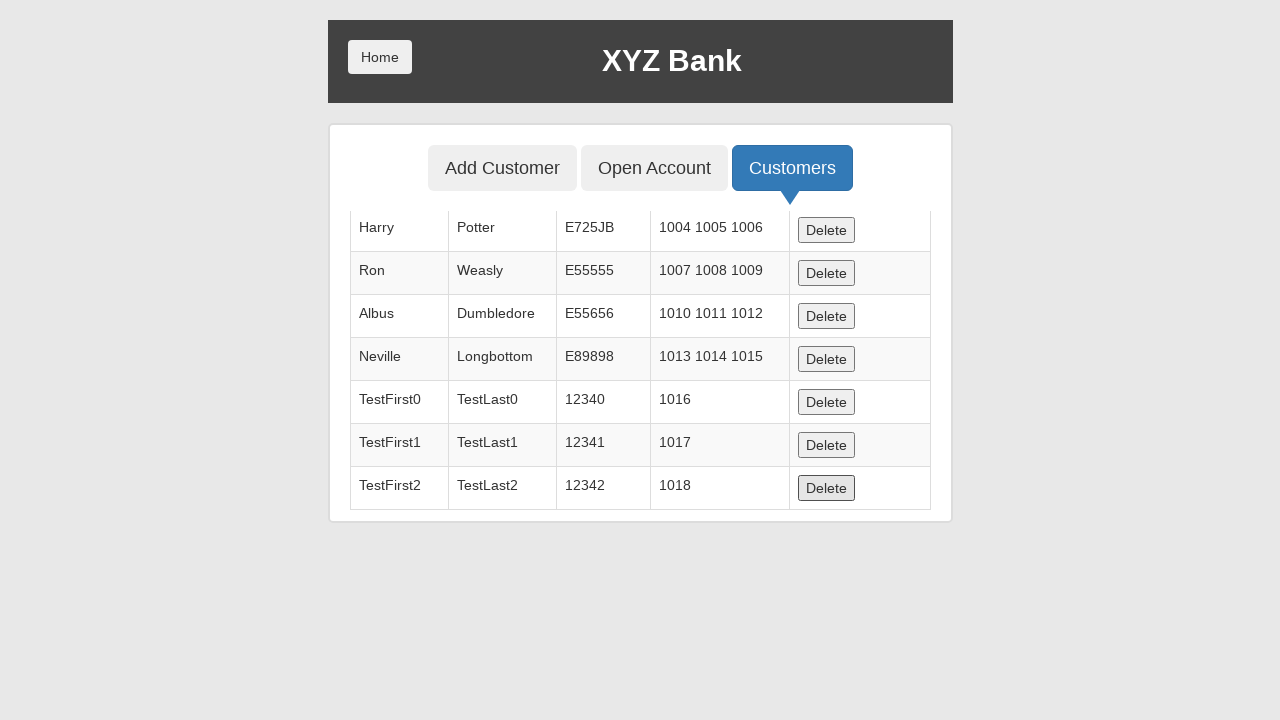

Waited for customer 2 deletion to complete
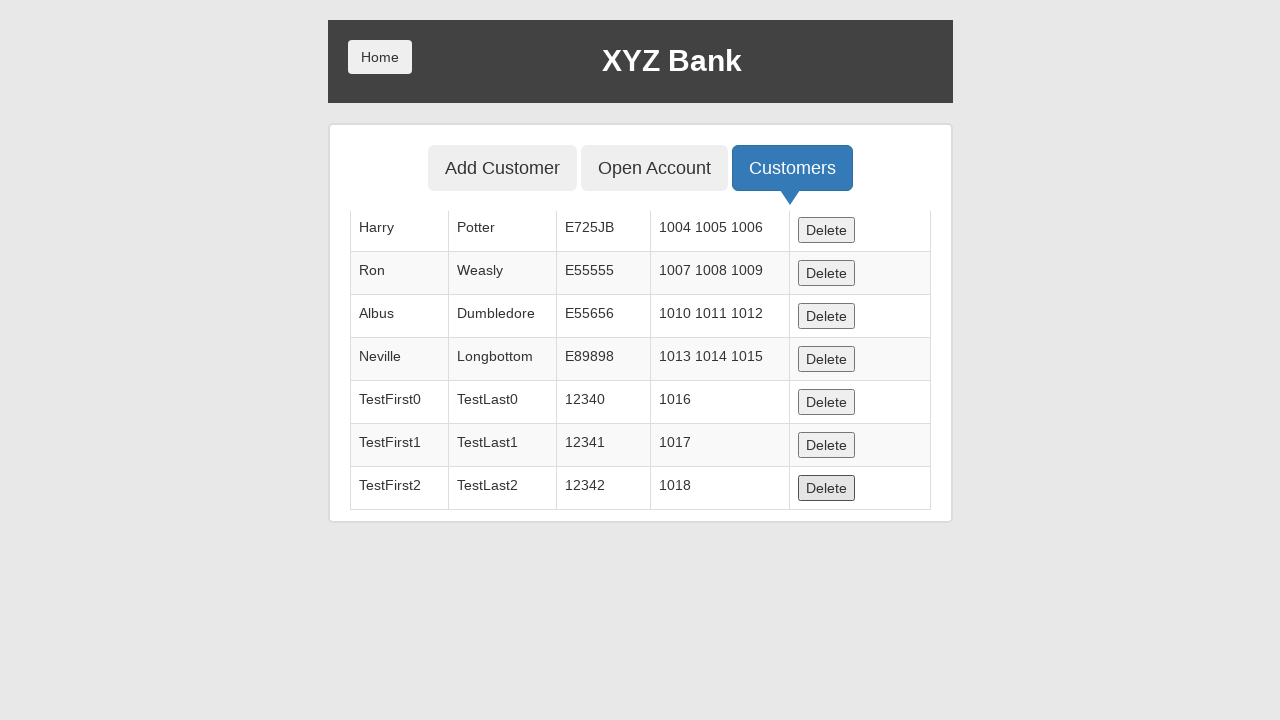

Located delete buttons - found 8 delete buttons
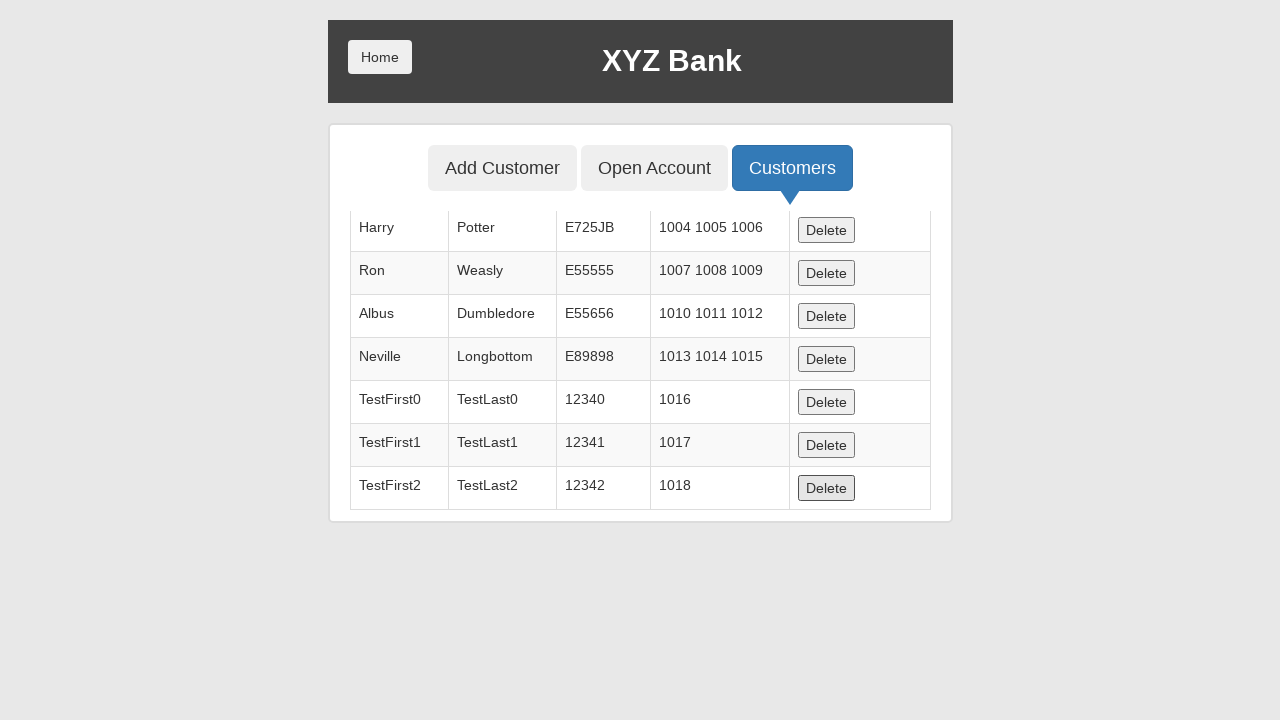

Clicked delete button for customer 3 (last in list) at (826, 488) on button:has-text('Delete') >> nth=7
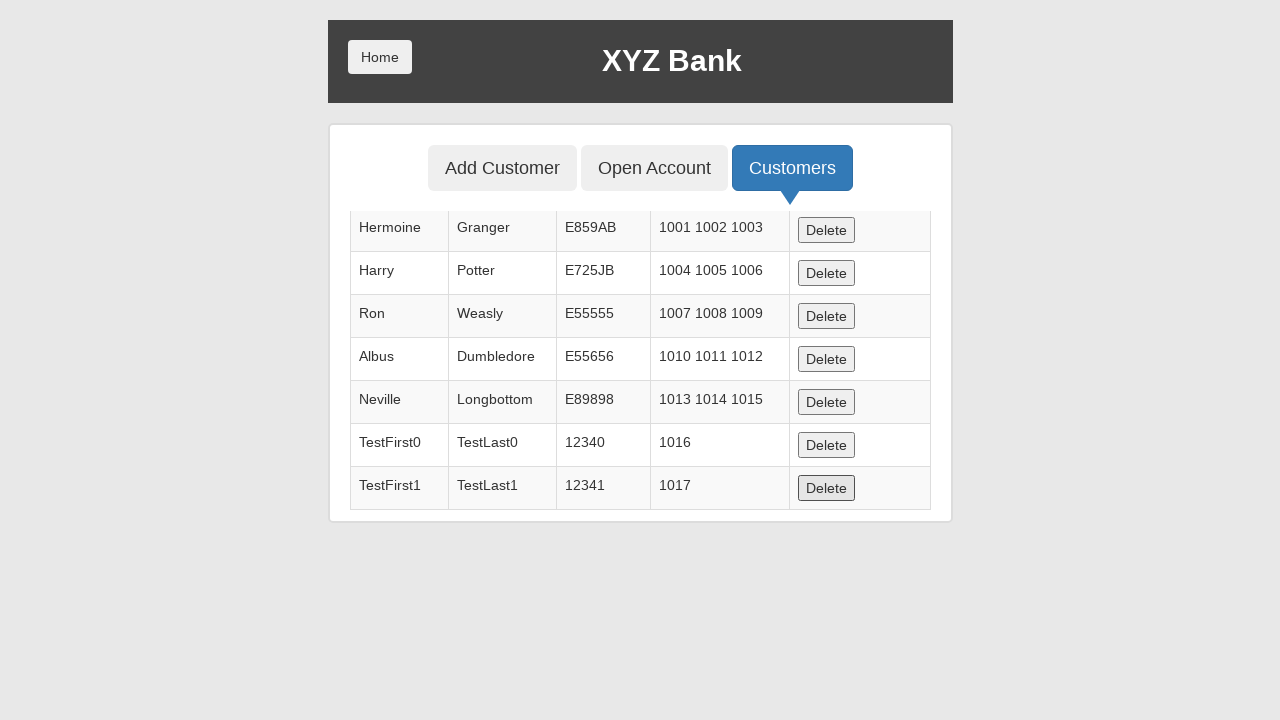

Waited for customer 3 deletion to complete
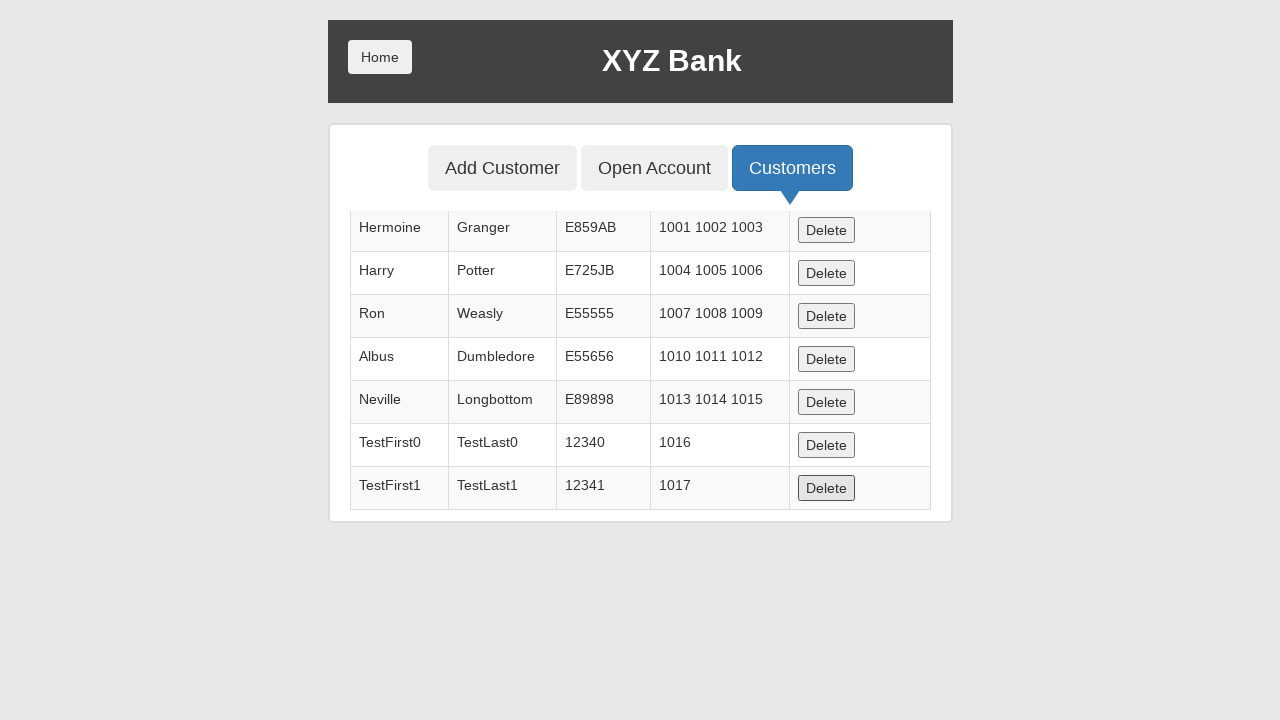

Located delete buttons - found 7 delete buttons
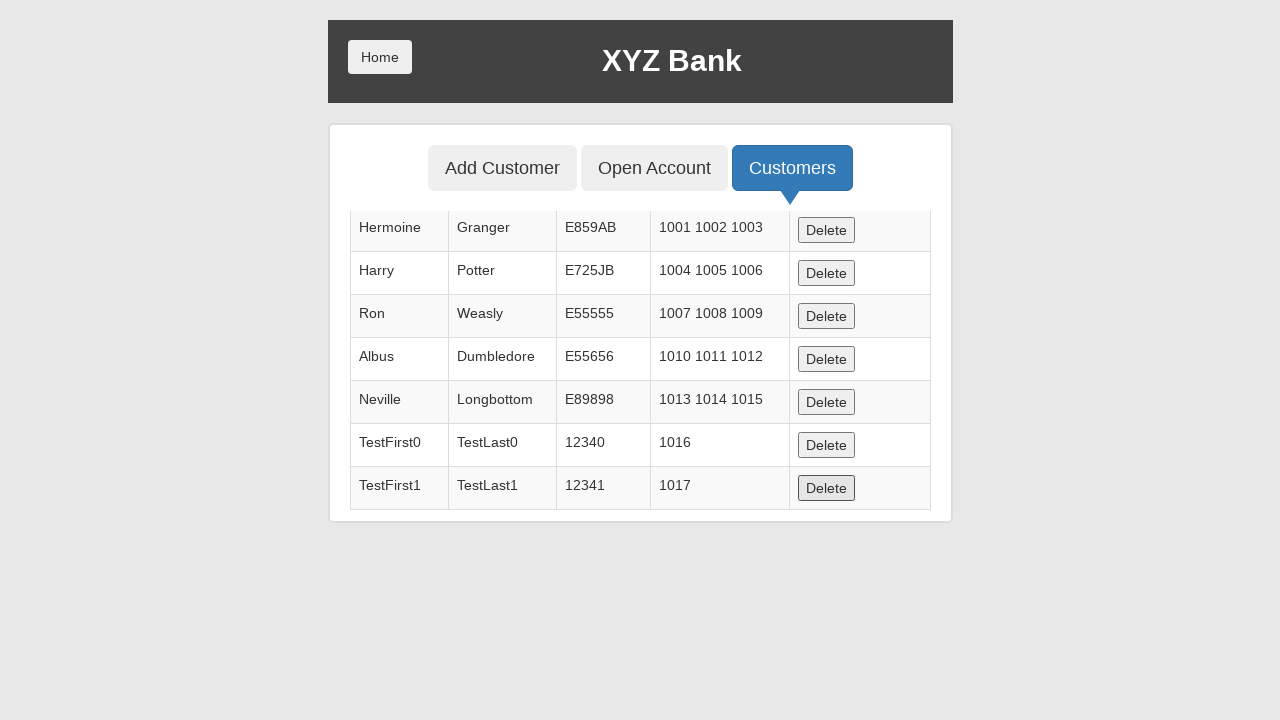

Clicked delete button for customer 4 (last in list) at (826, 488) on button:has-text('Delete') >> nth=6
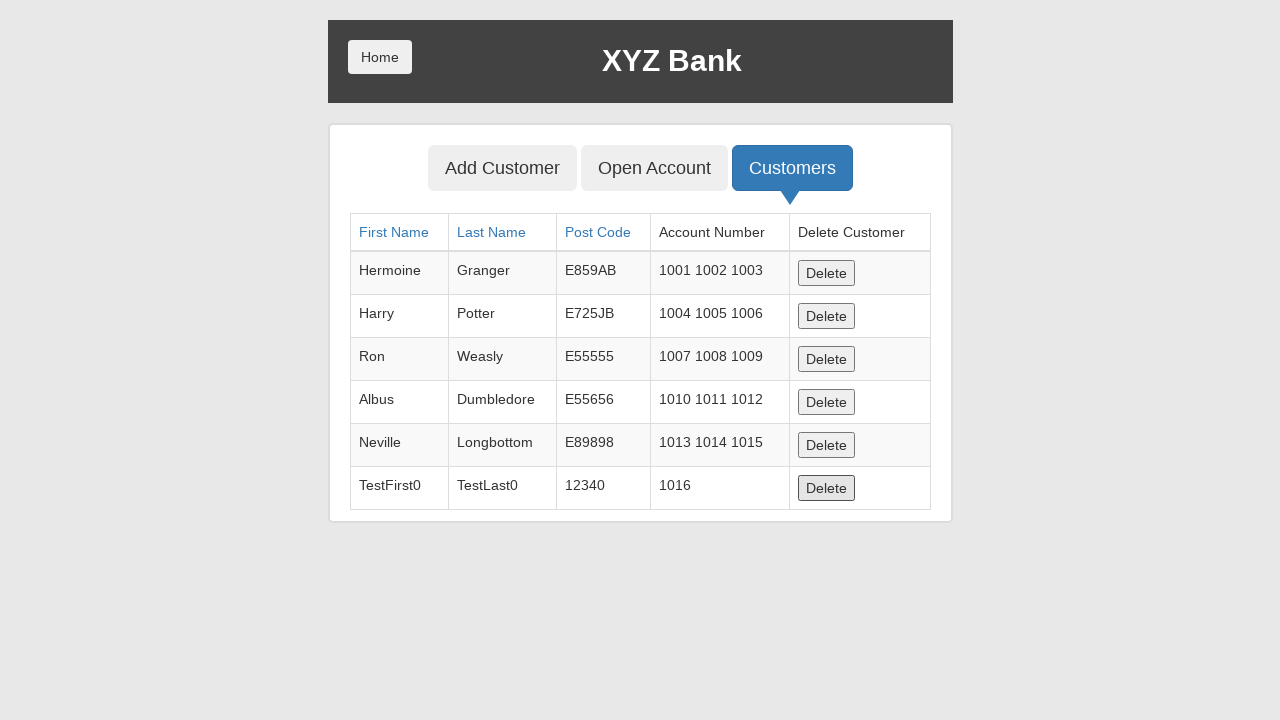

Waited for customer 4 deletion to complete
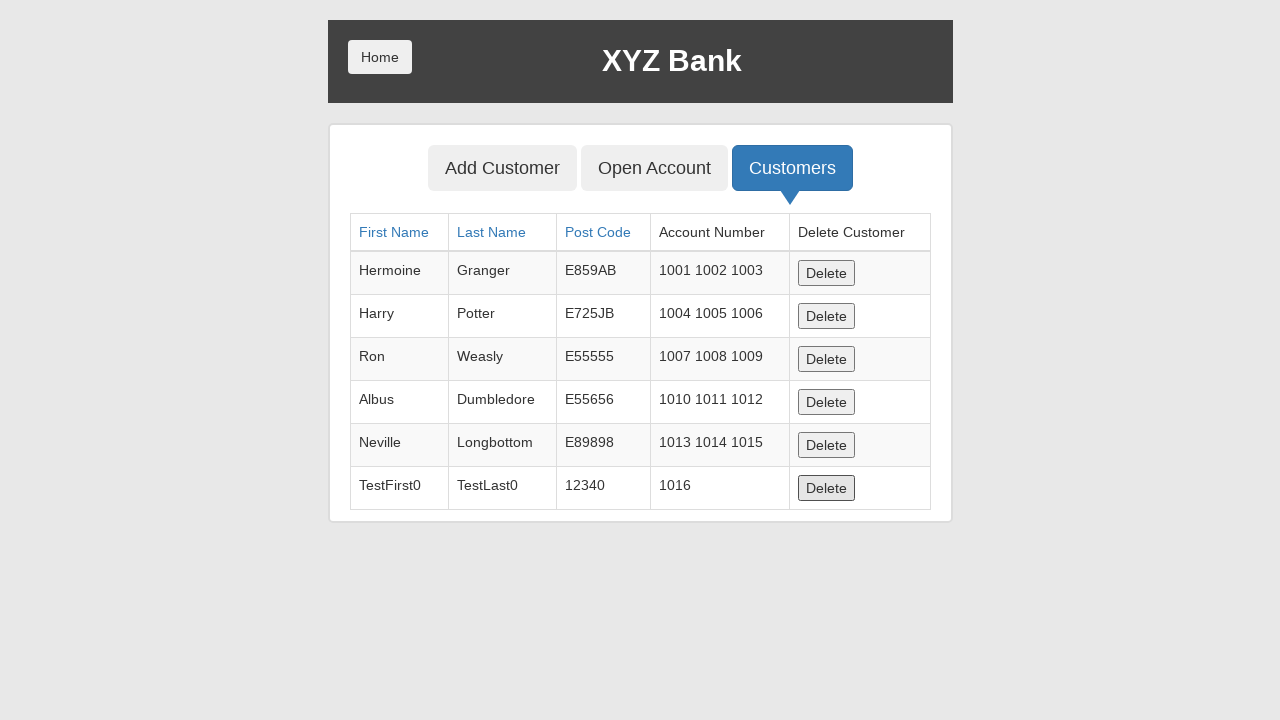

Located delete buttons - found 6 delete buttons
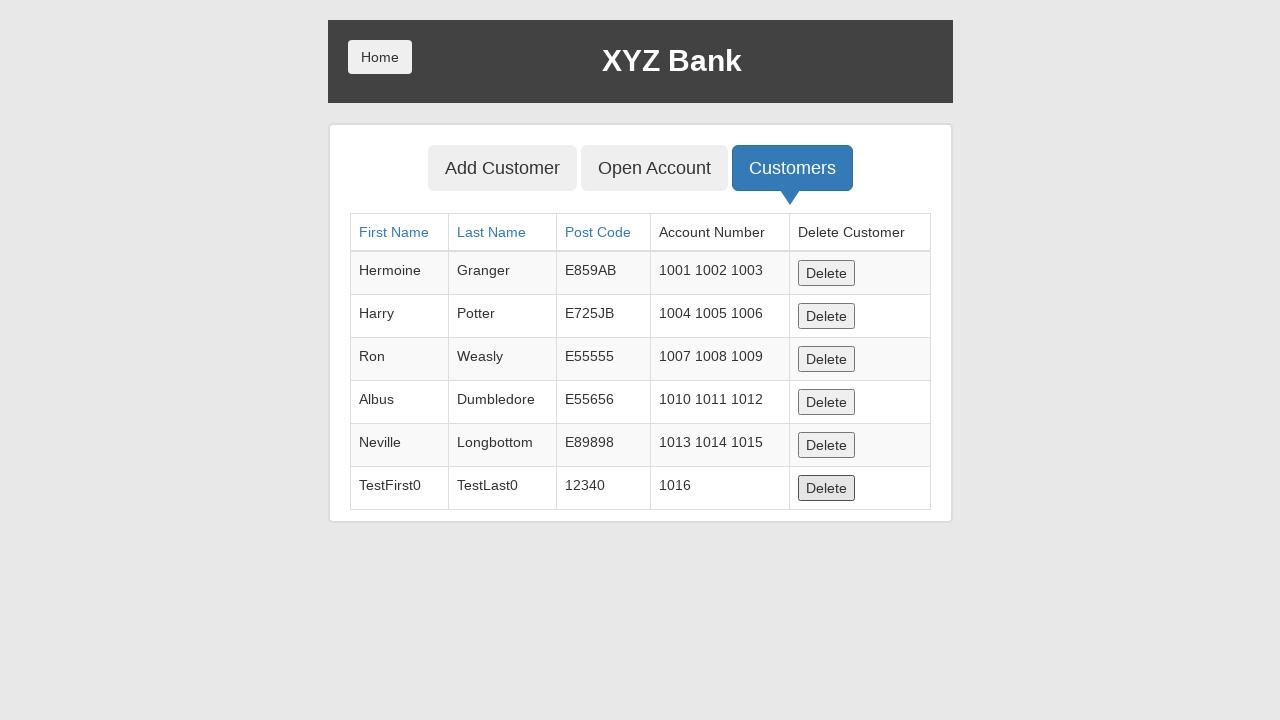

Clicked delete button for customer 5 (last in list) at (826, 488) on button:has-text('Delete') >> nth=5
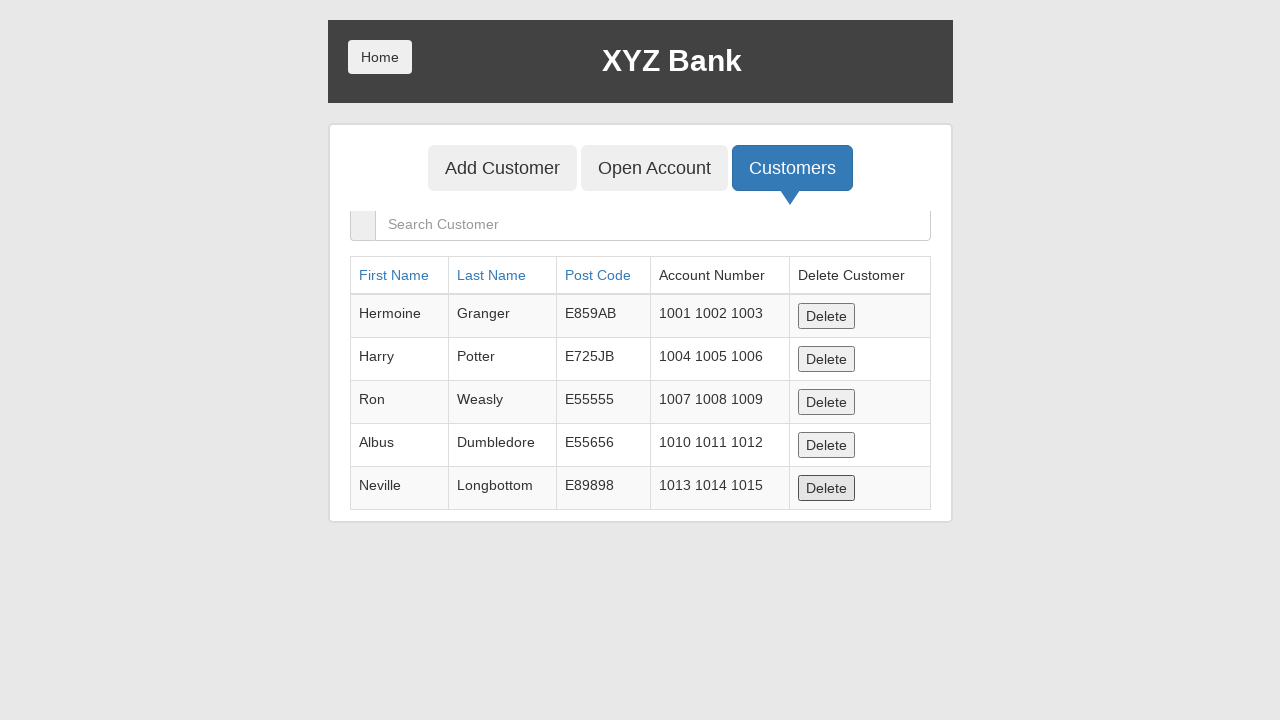

Waited for customer 5 deletion to complete
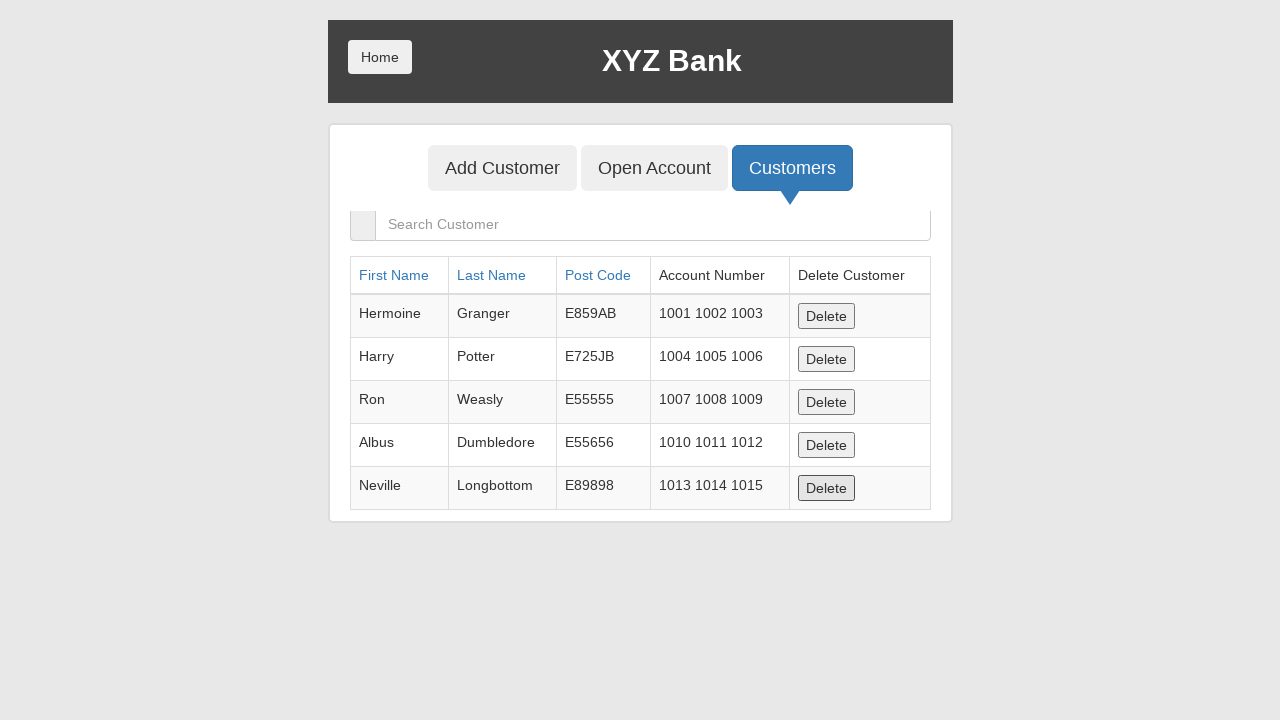

Verified deletion - 5 customer rows remaining in table
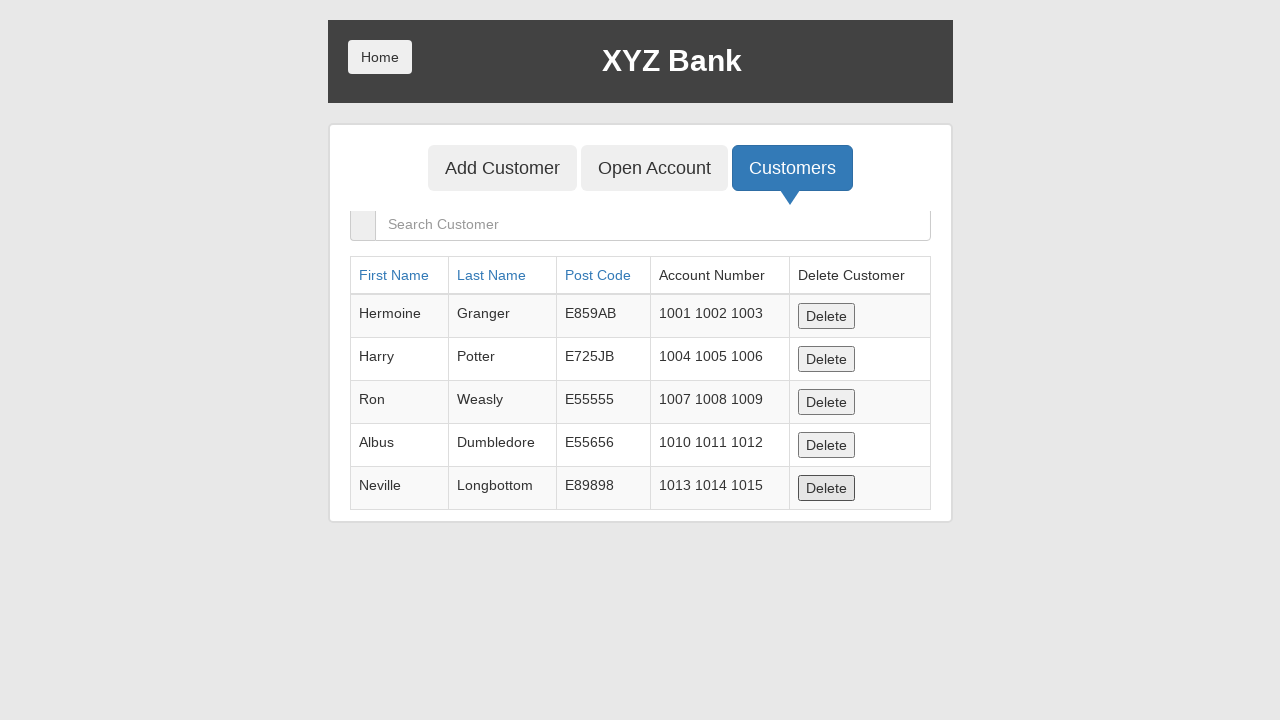

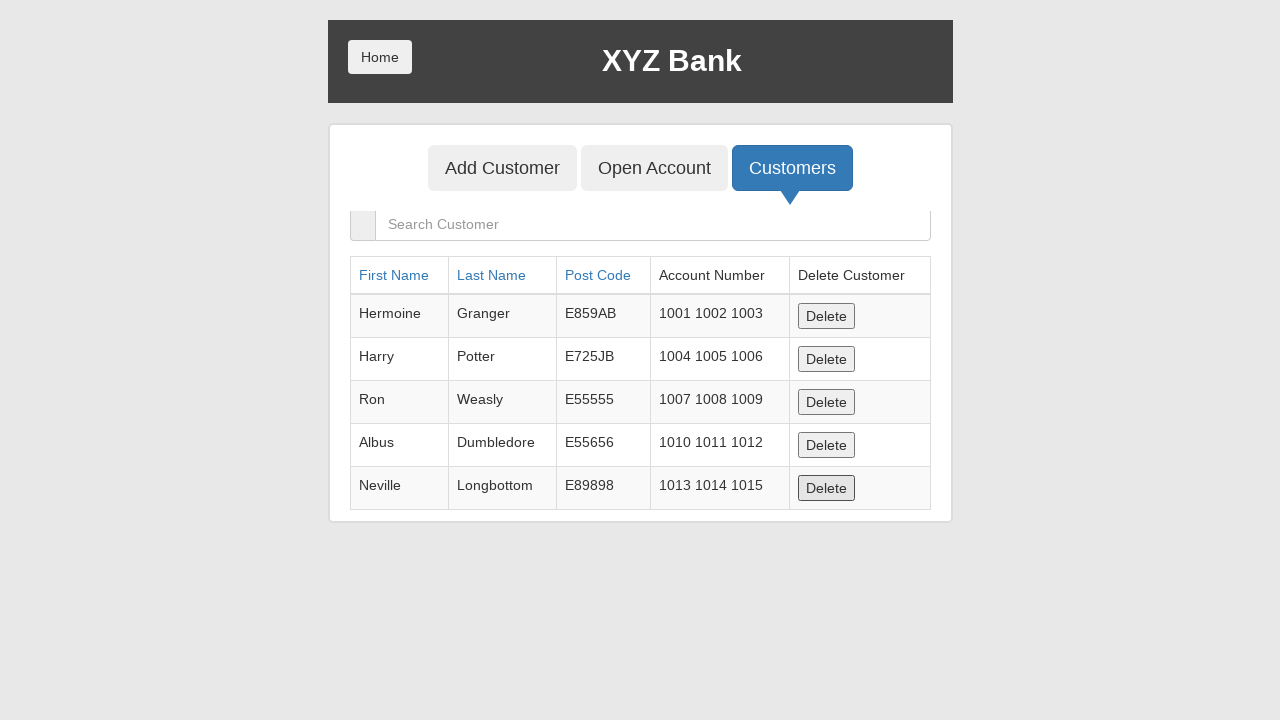